Tests XYZ Bank demo application by creating 5 customers, opening accounts for them, performing deposit and withdrawal transactions, and then deleting all created customers.

Starting URL: https://www.globalsqa.com/angularJs-protractor/BankingProject/#/login

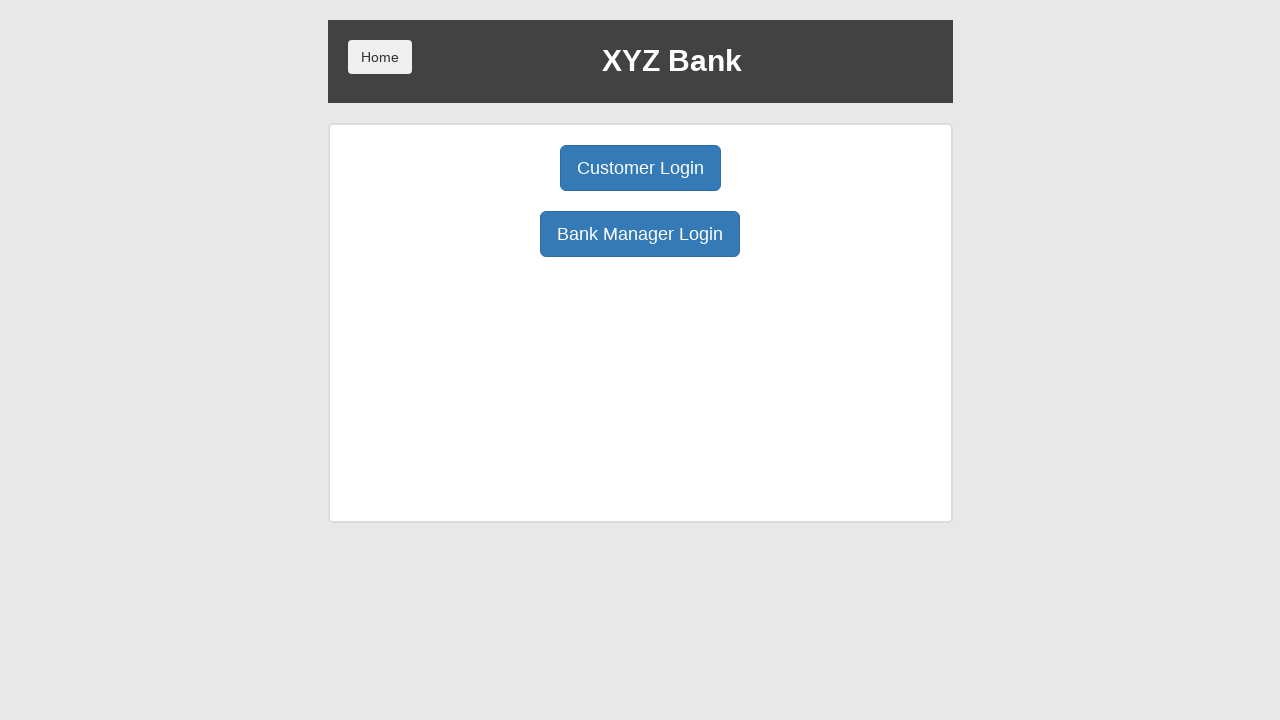

Clicked 'Bank Manager Login' button at (640, 234) on button:has-text('Bank Manager Login')
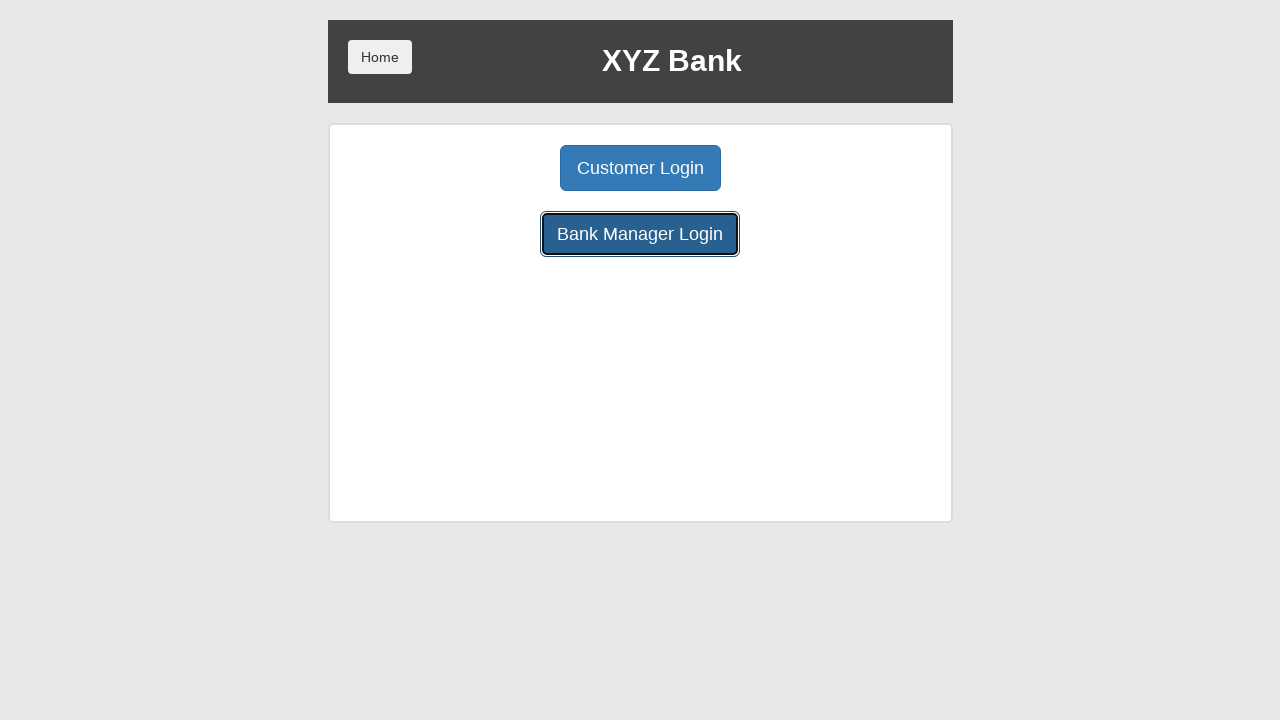

Clicked 'Add Customer' tab at (502, 168) on button:has-text('Add Customer')
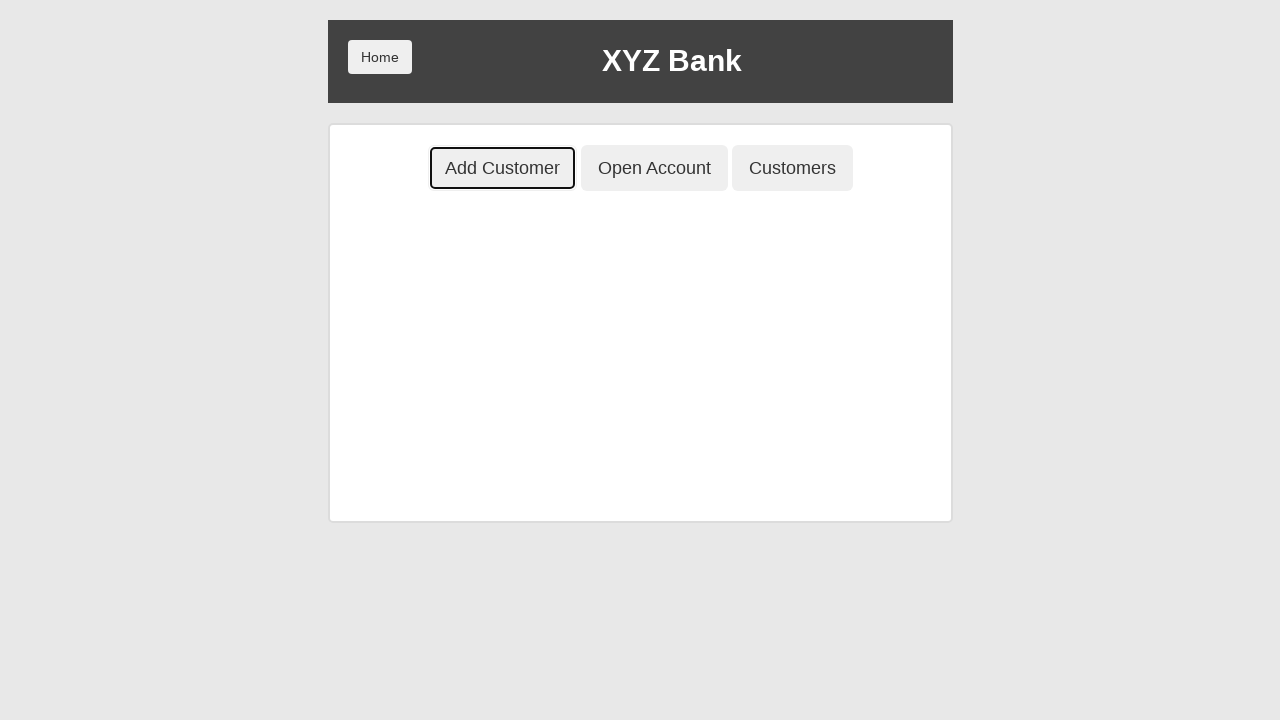

Filled First Name field with 'TestrcOmj' on input[placeholder='First Name']
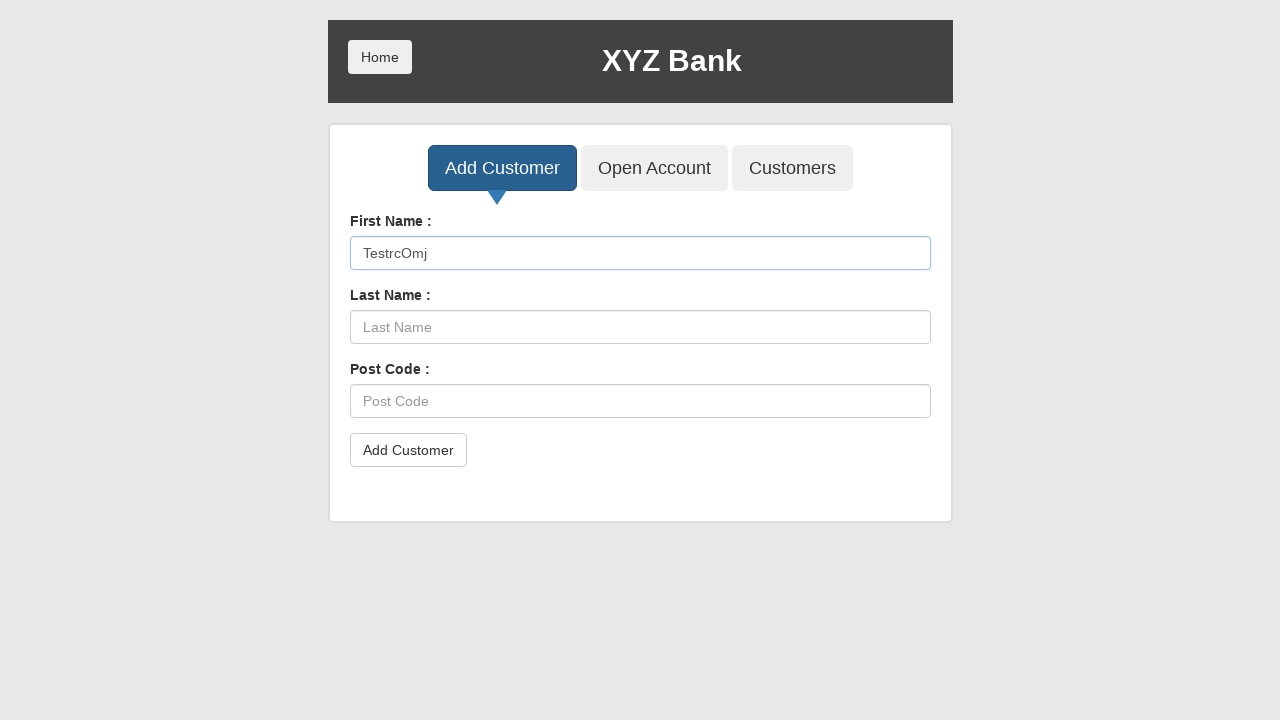

Filled Last Name field with 'UserglVho' on input[placeholder='Last Name']
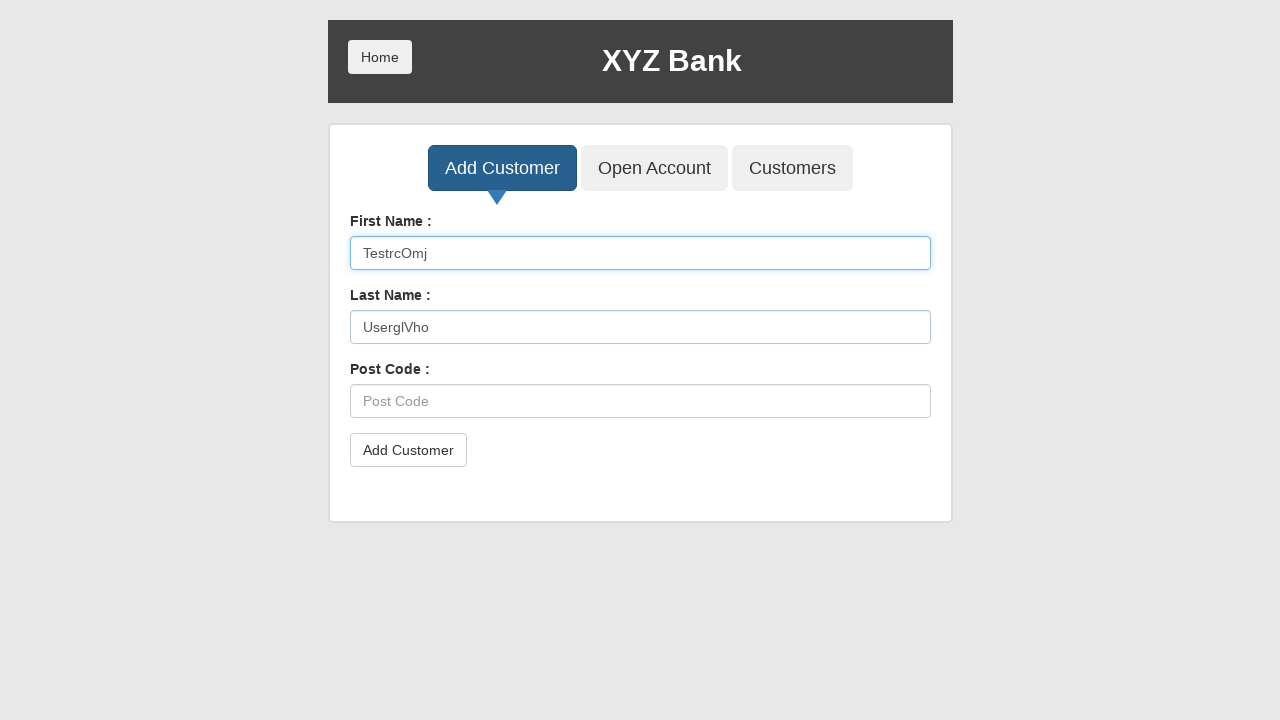

Filled Post Code field with '89929' on input[placeholder='Post Code']
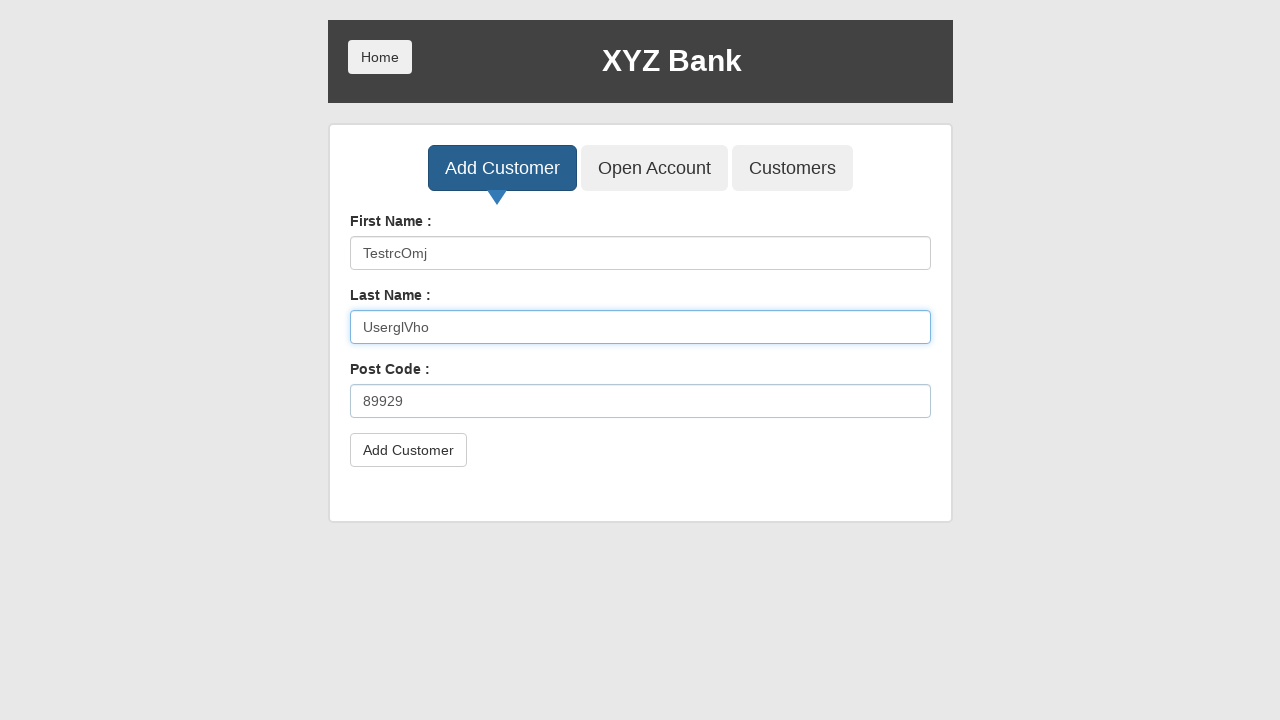

Clicked 'Add Customer' submit button at (408, 450) on button[type='submit']:has-text('Add Customer')
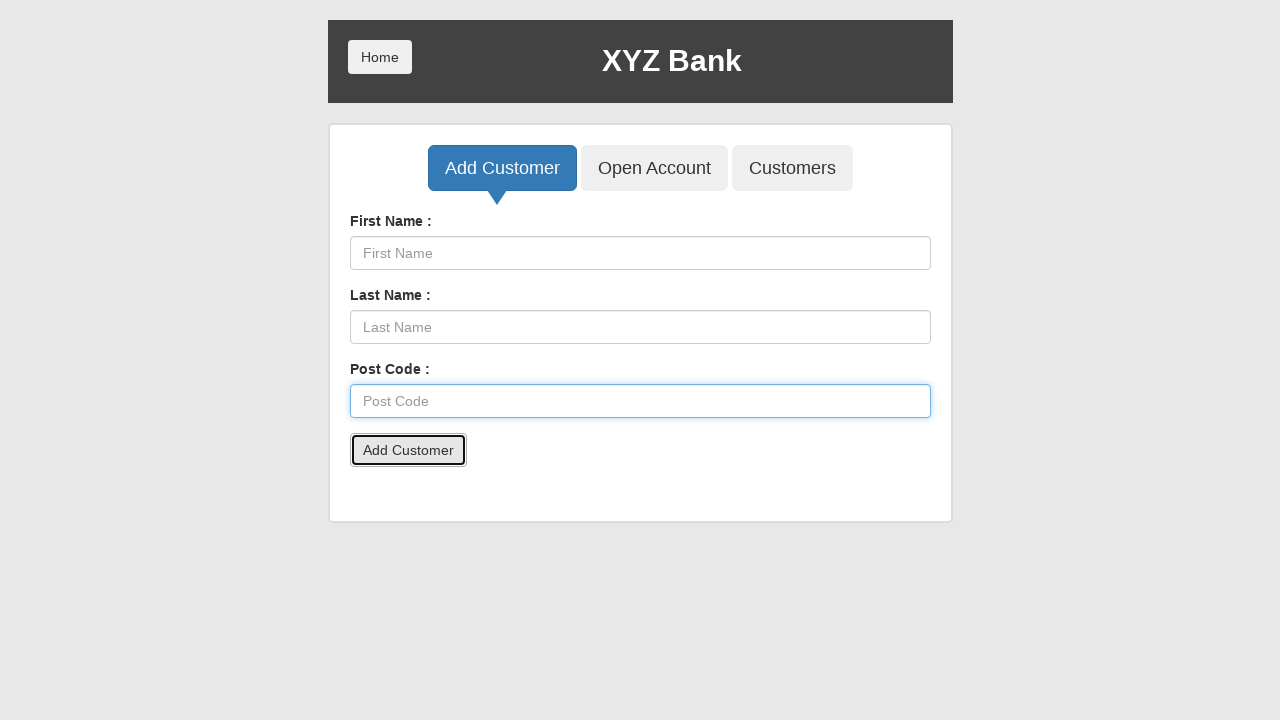

Accepted customer creation confirmation alert
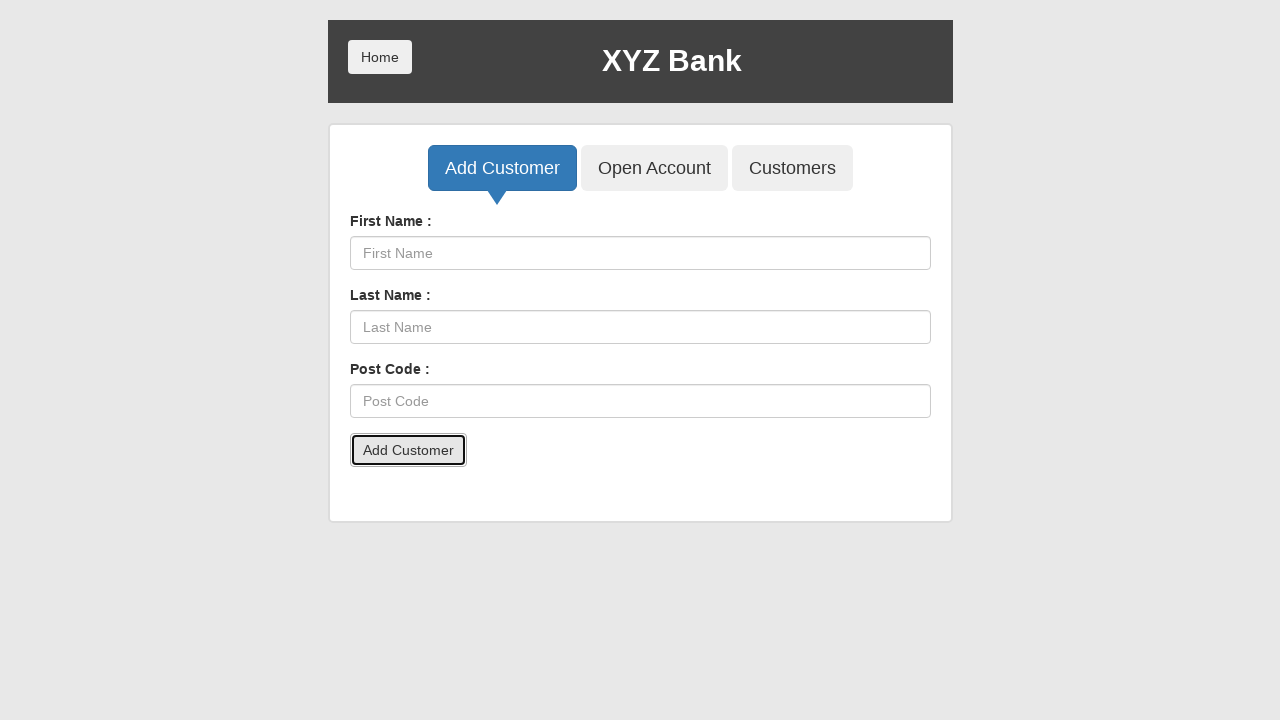

Filled First Name field with 'TestJAvuw' on input[placeholder='First Name']
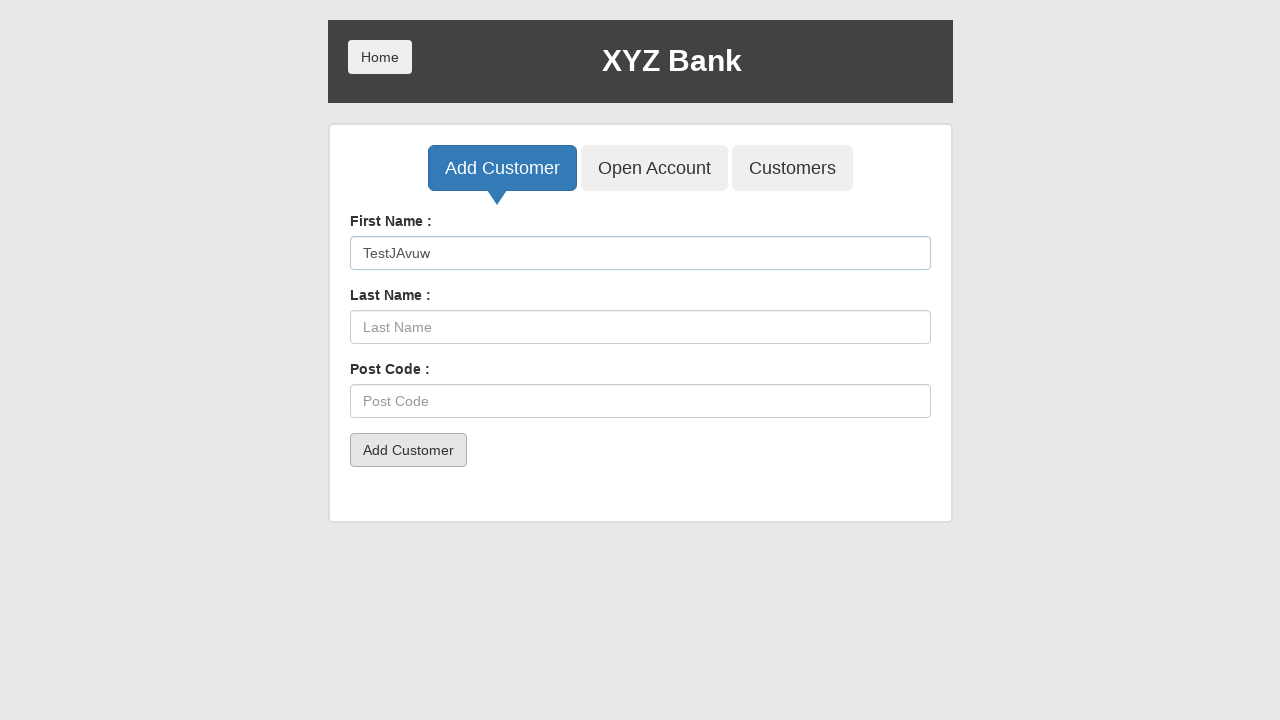

Filled Last Name field with 'UseryhQui' on input[placeholder='Last Name']
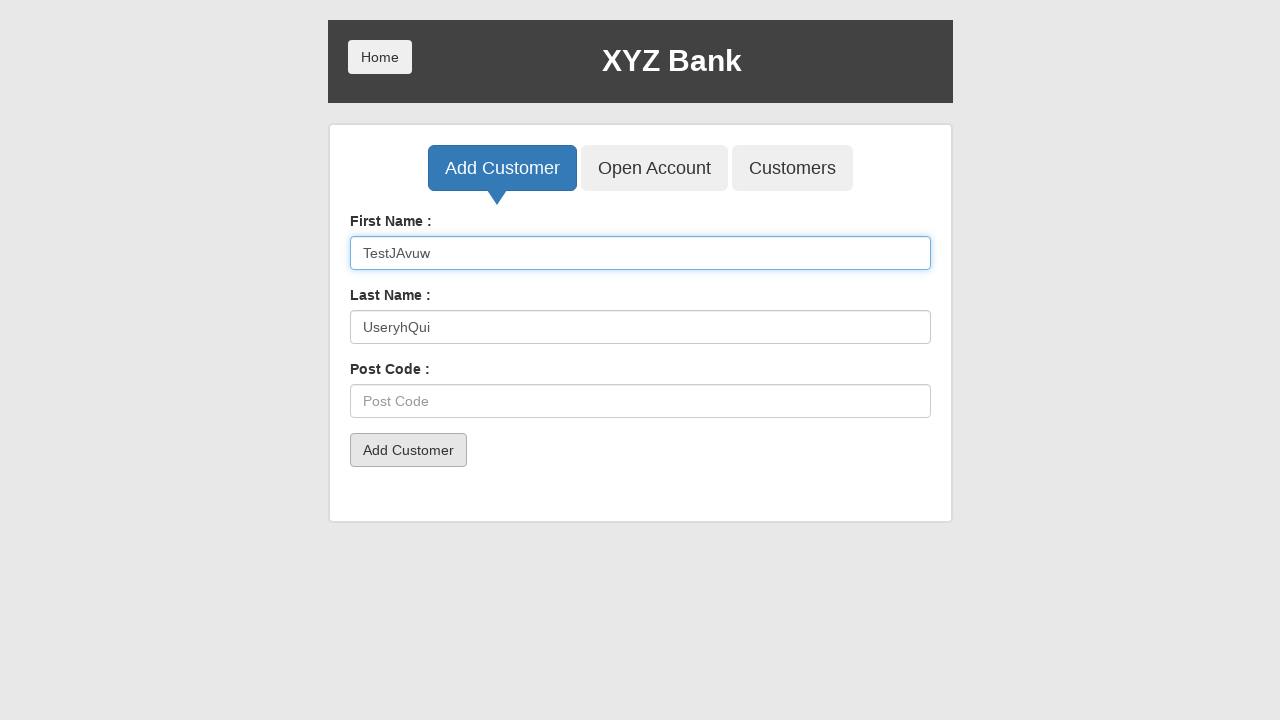

Filled Post Code field with '59209' on input[placeholder='Post Code']
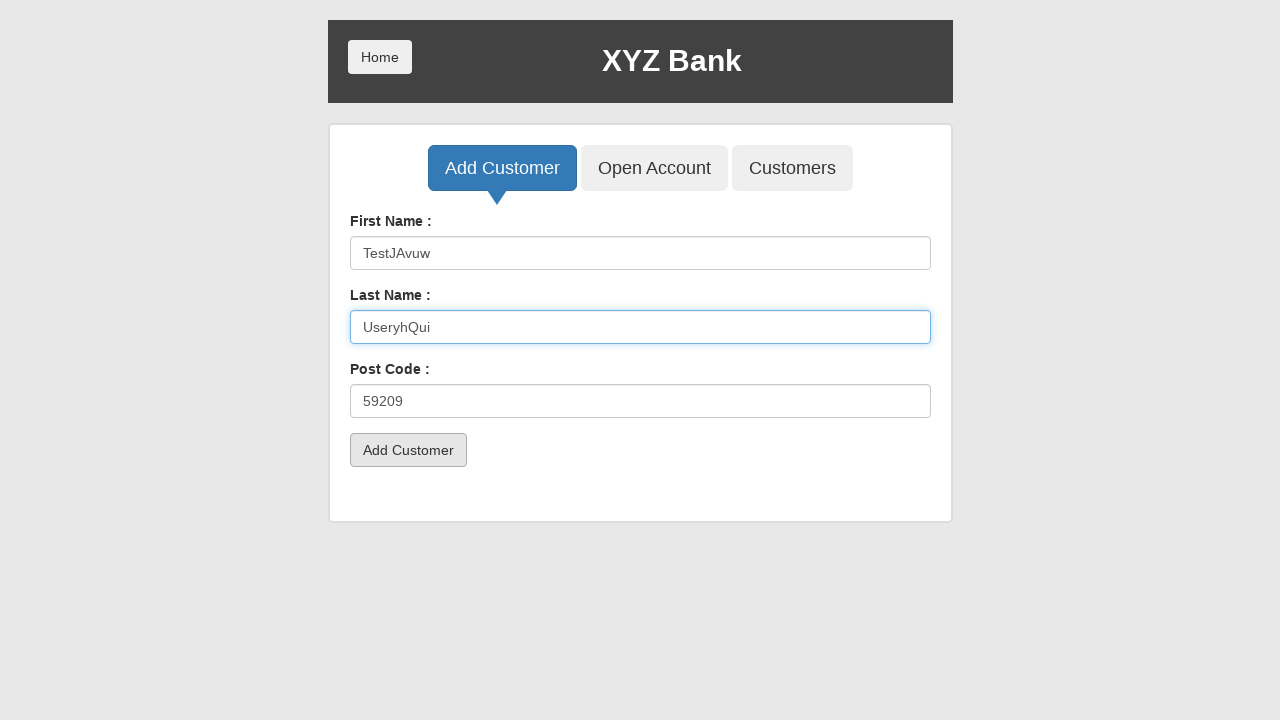

Clicked 'Add Customer' submit button at (408, 450) on button[type='submit']:has-text('Add Customer')
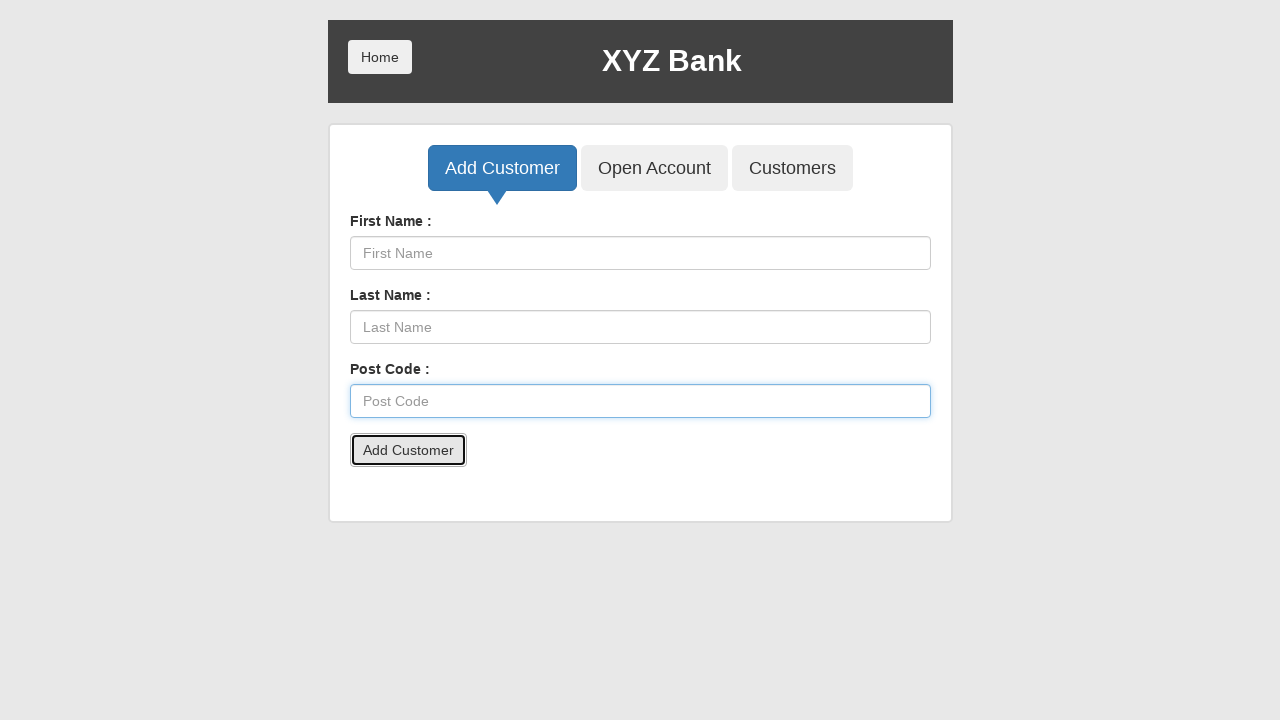

Accepted customer creation confirmation alert
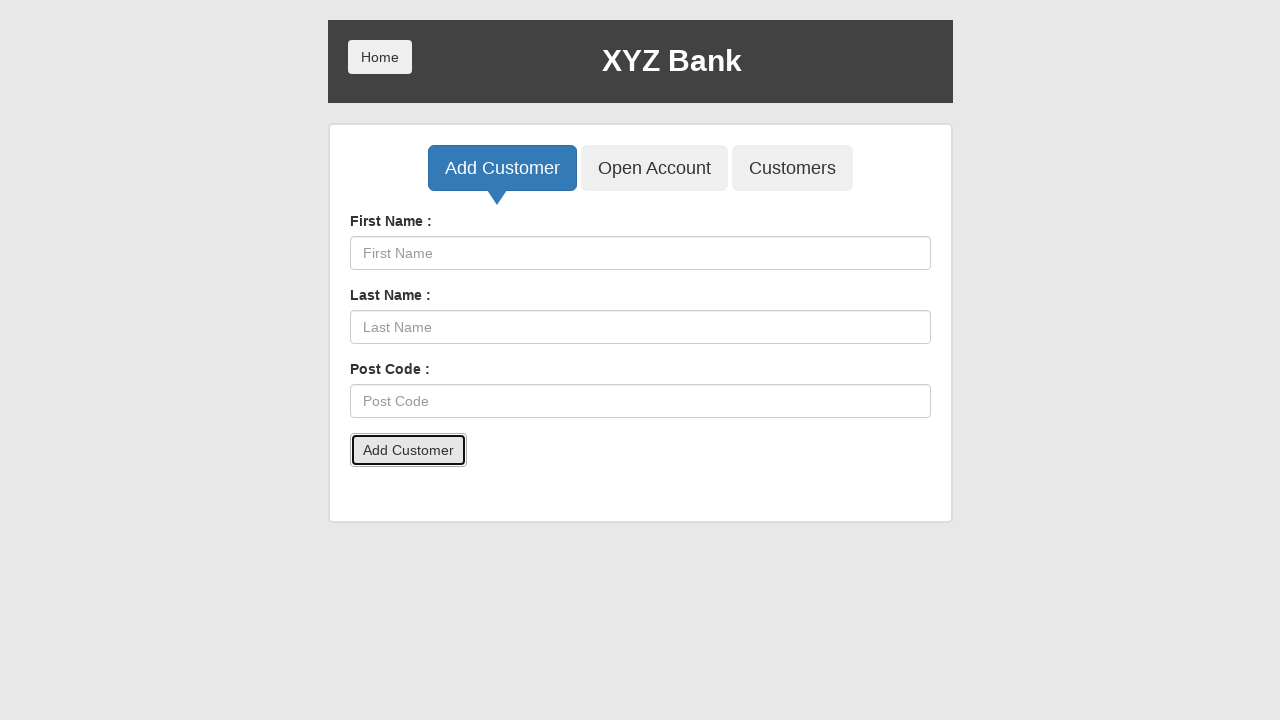

Filled First Name field with 'TestuWlXZ' on input[placeholder='First Name']
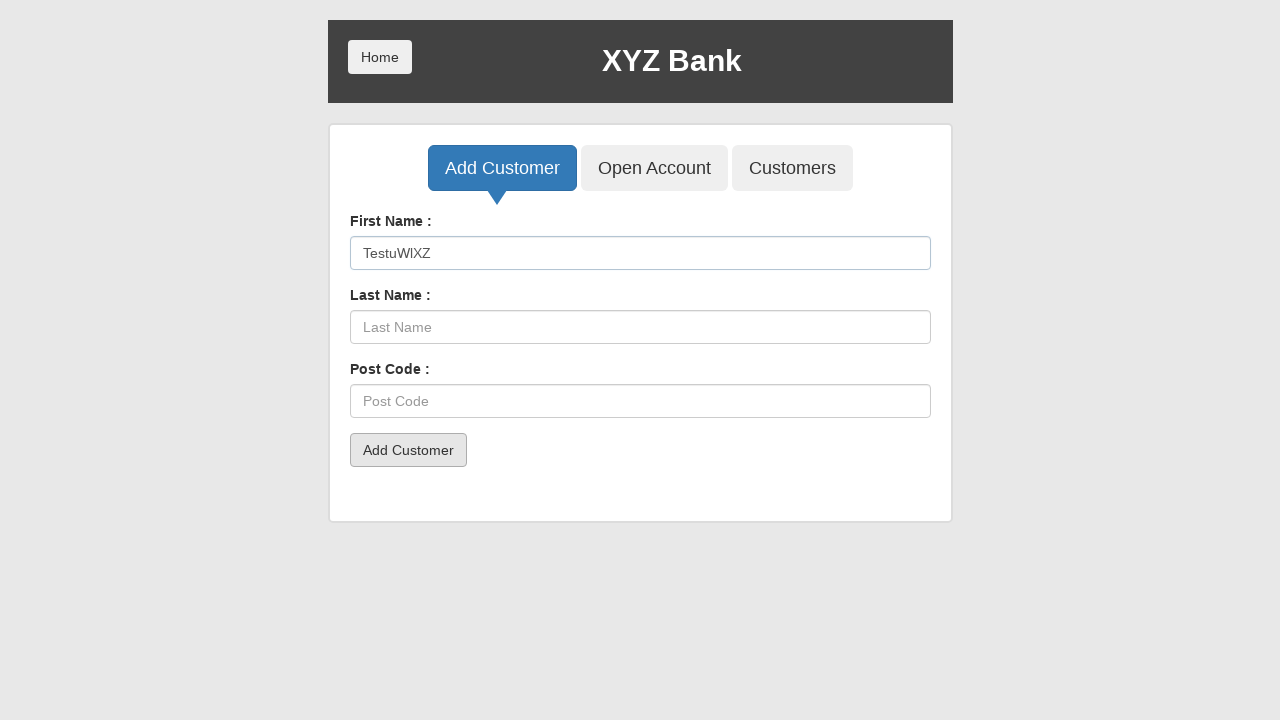

Filled Last Name field with 'UserGdUOi' on input[placeholder='Last Name']
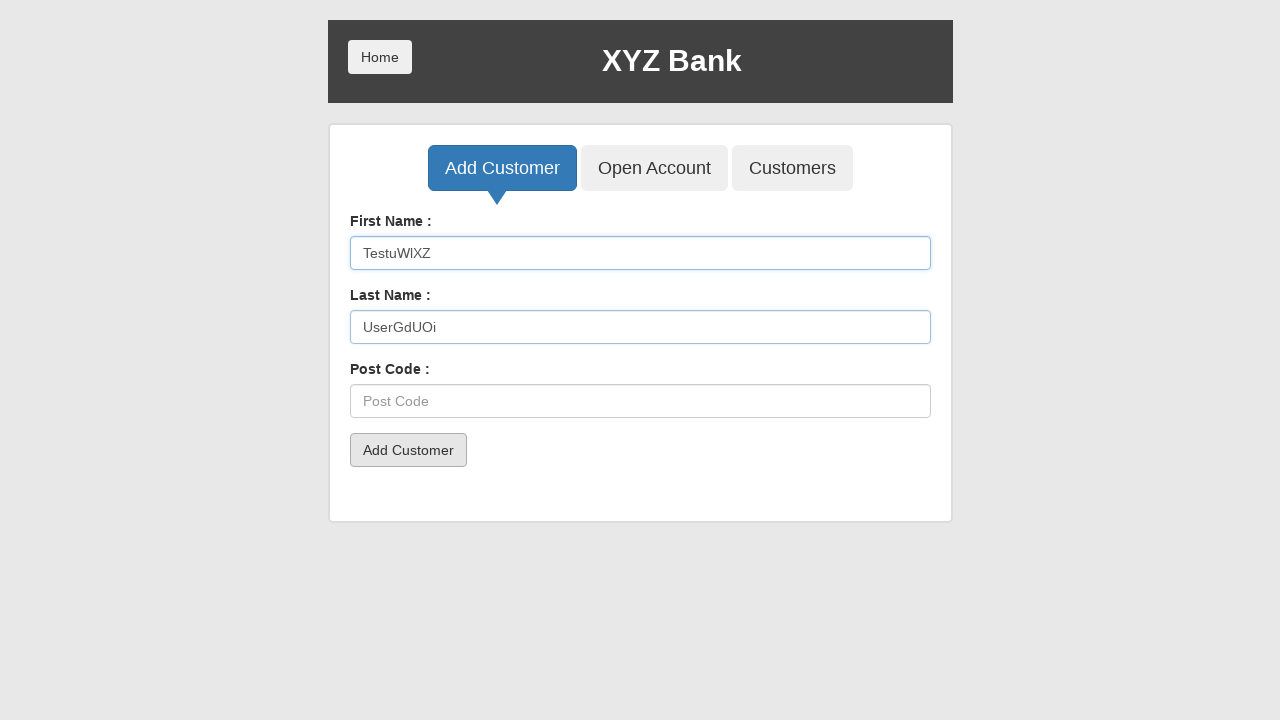

Filled Post Code field with '31408' on input[placeholder='Post Code']
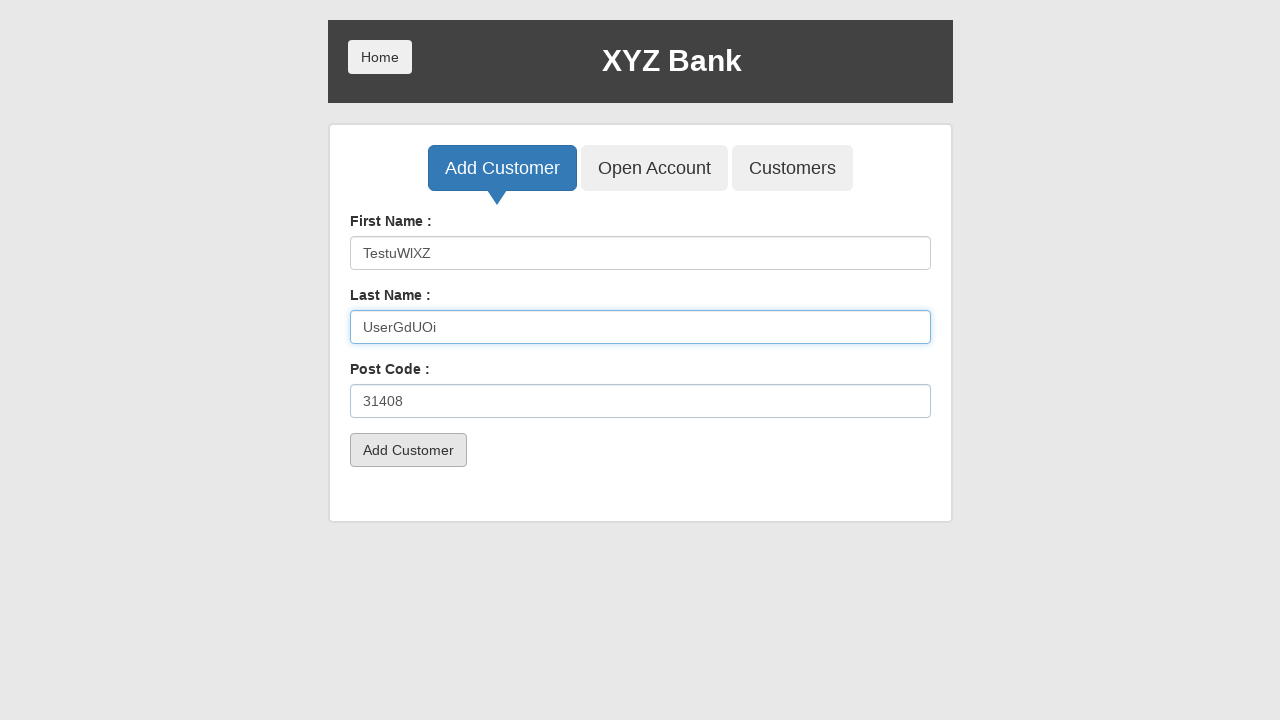

Clicked 'Add Customer' submit button at (408, 450) on button[type='submit']:has-text('Add Customer')
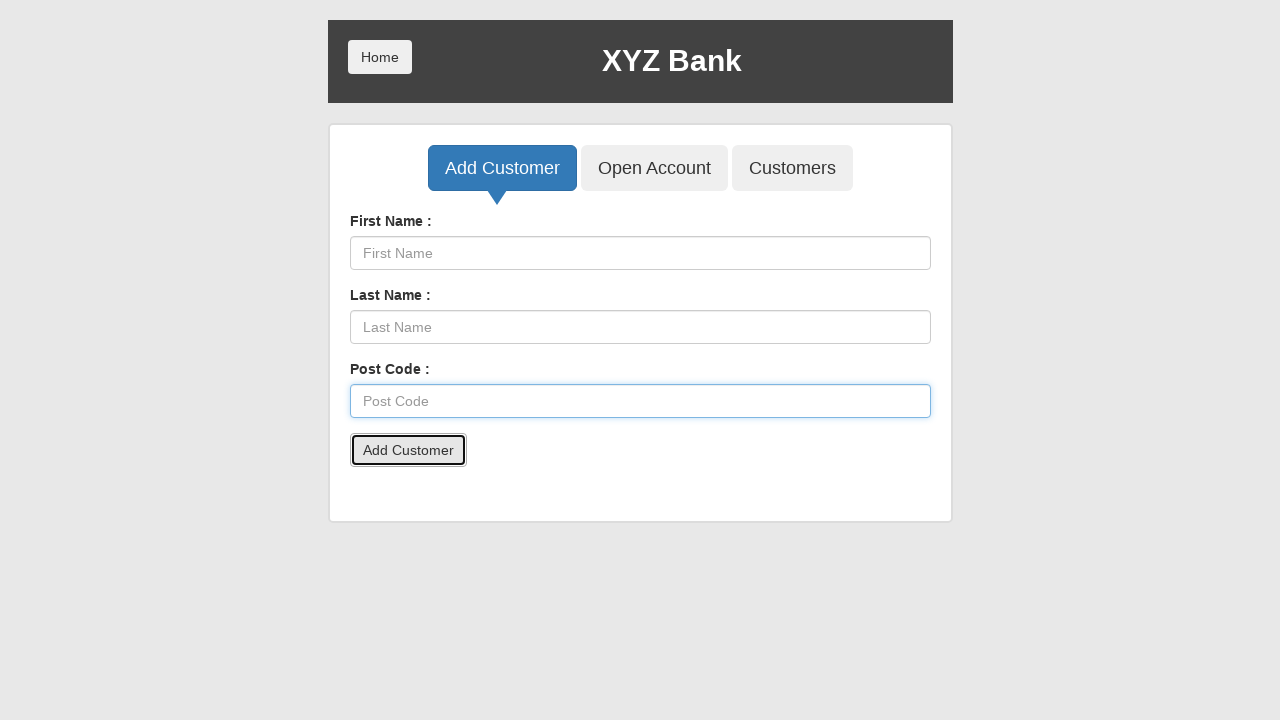

Accepted customer creation confirmation alert
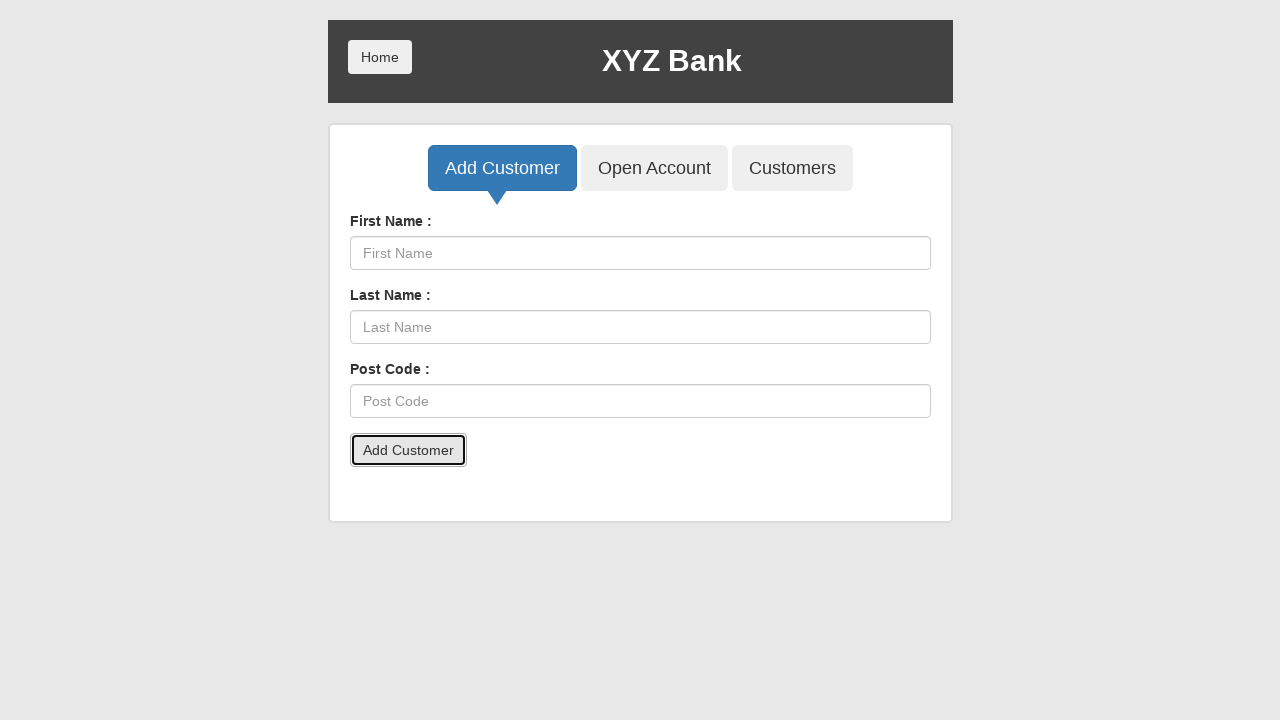

Filled First Name field with 'TestKTgUJ' on input[placeholder='First Name']
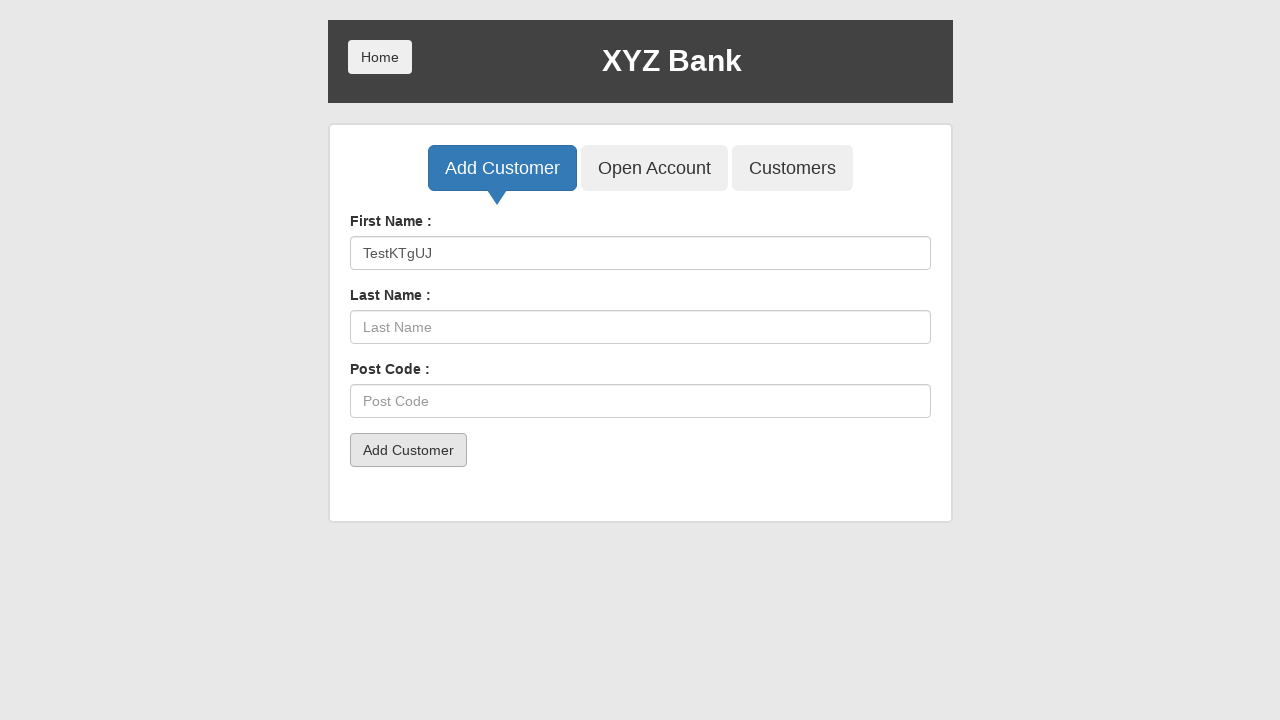

Filled Last Name field with 'UserBRySU' on input[placeholder='Last Name']
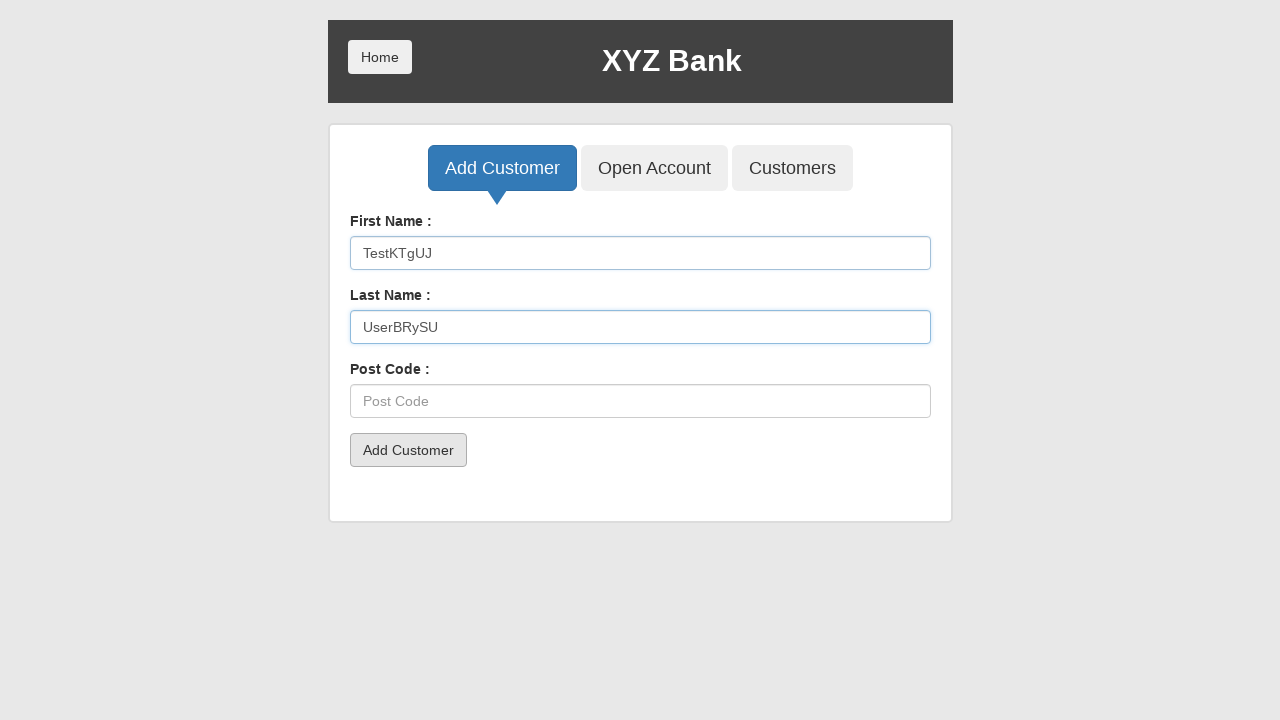

Filled Post Code field with '67669' on input[placeholder='Post Code']
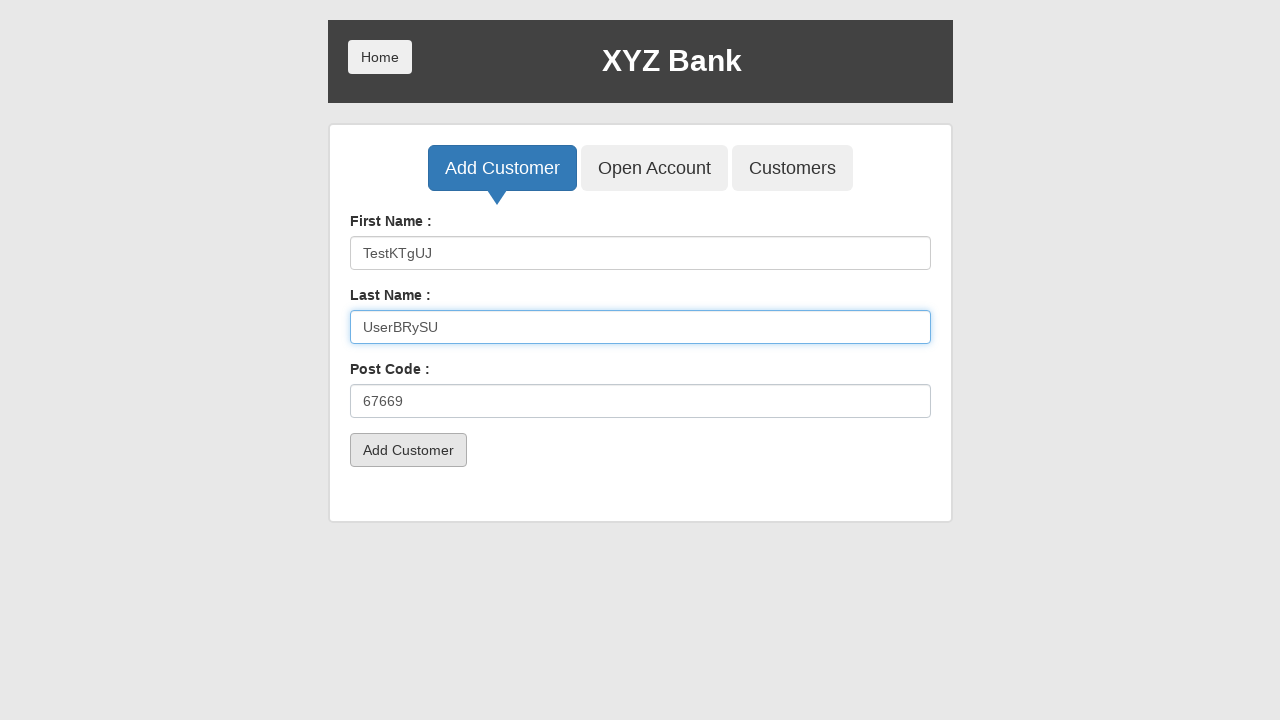

Clicked 'Add Customer' submit button at (408, 450) on button[type='submit']:has-text('Add Customer')
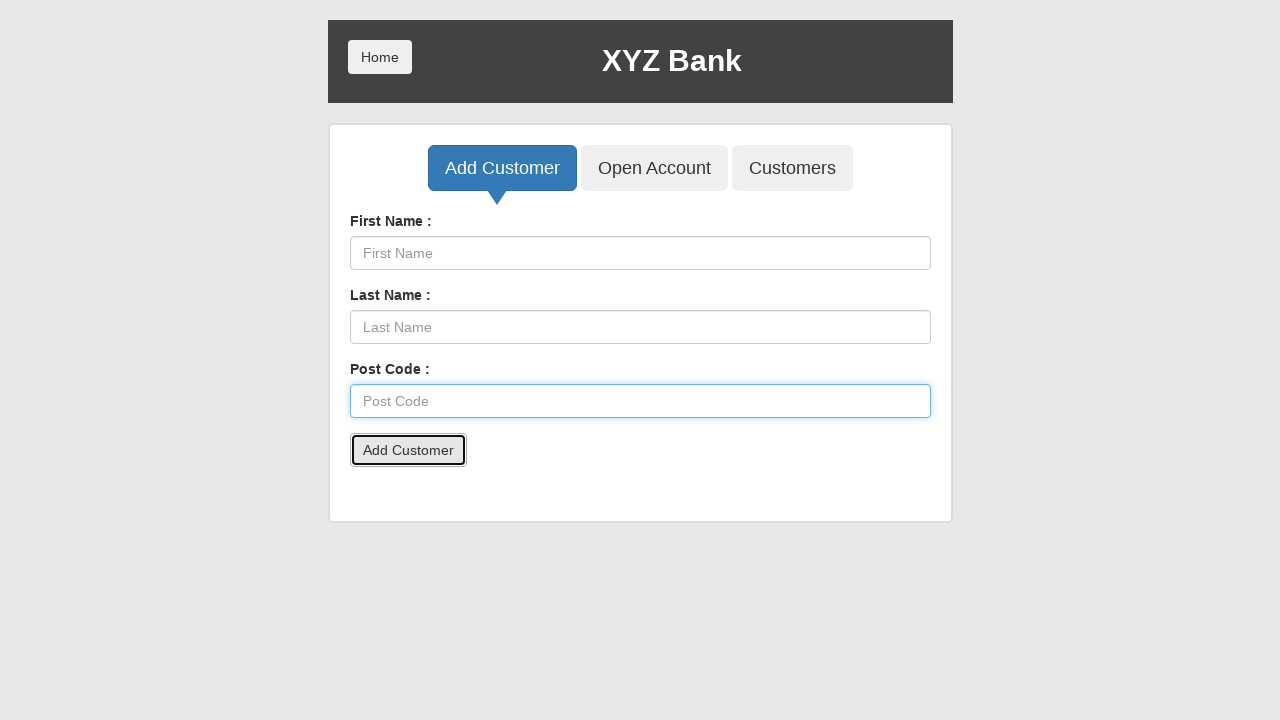

Accepted customer creation confirmation alert
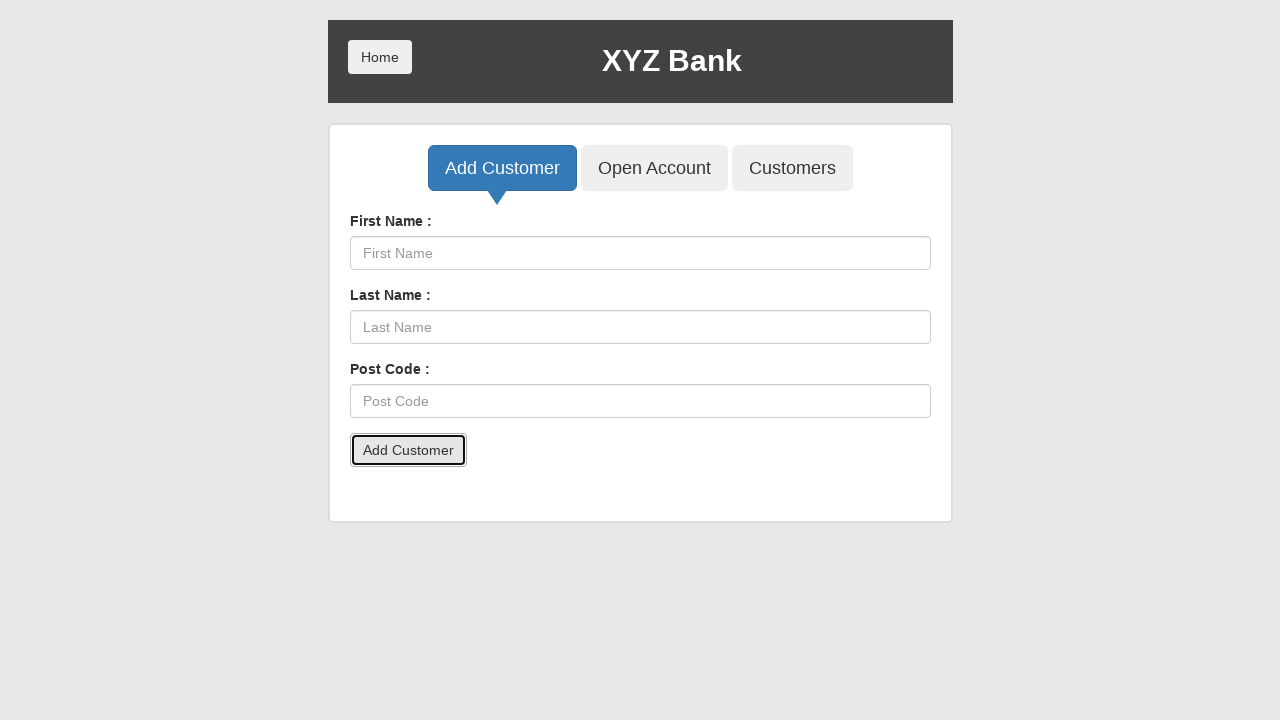

Filled First Name field with 'TestVkXgx' on input[placeholder='First Name']
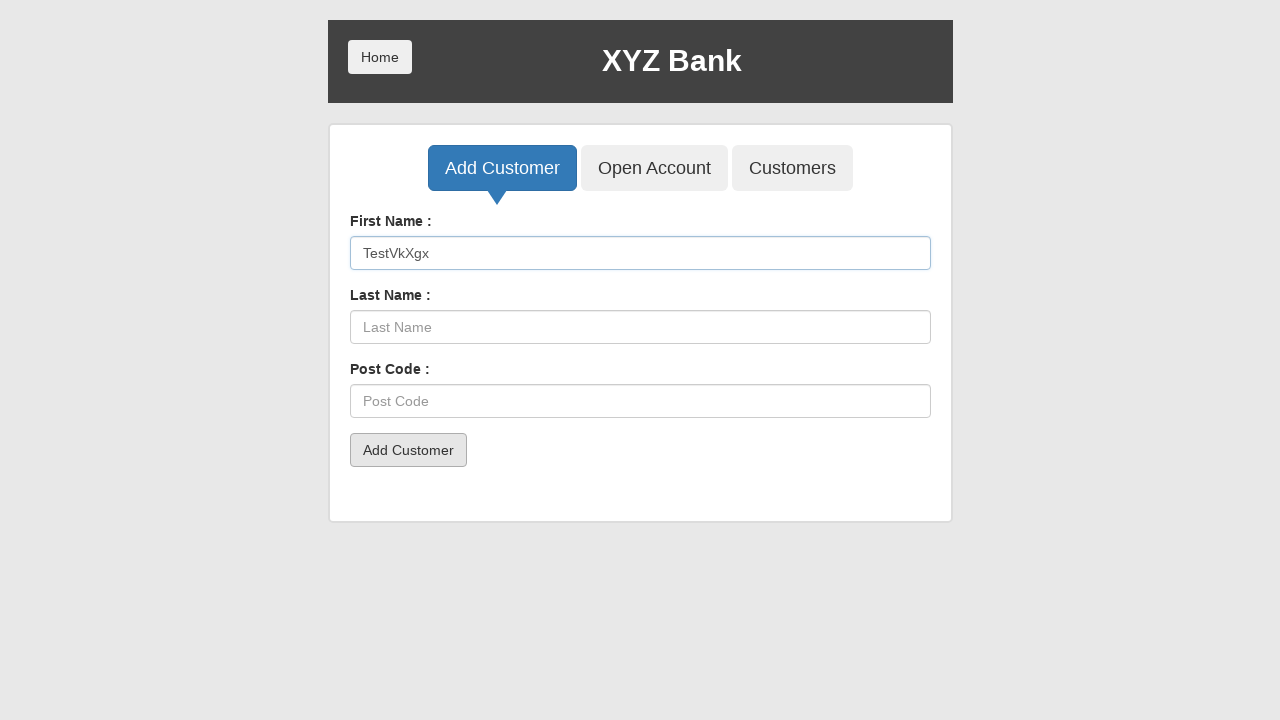

Filled Last Name field with 'UserLcyLY' on input[placeholder='Last Name']
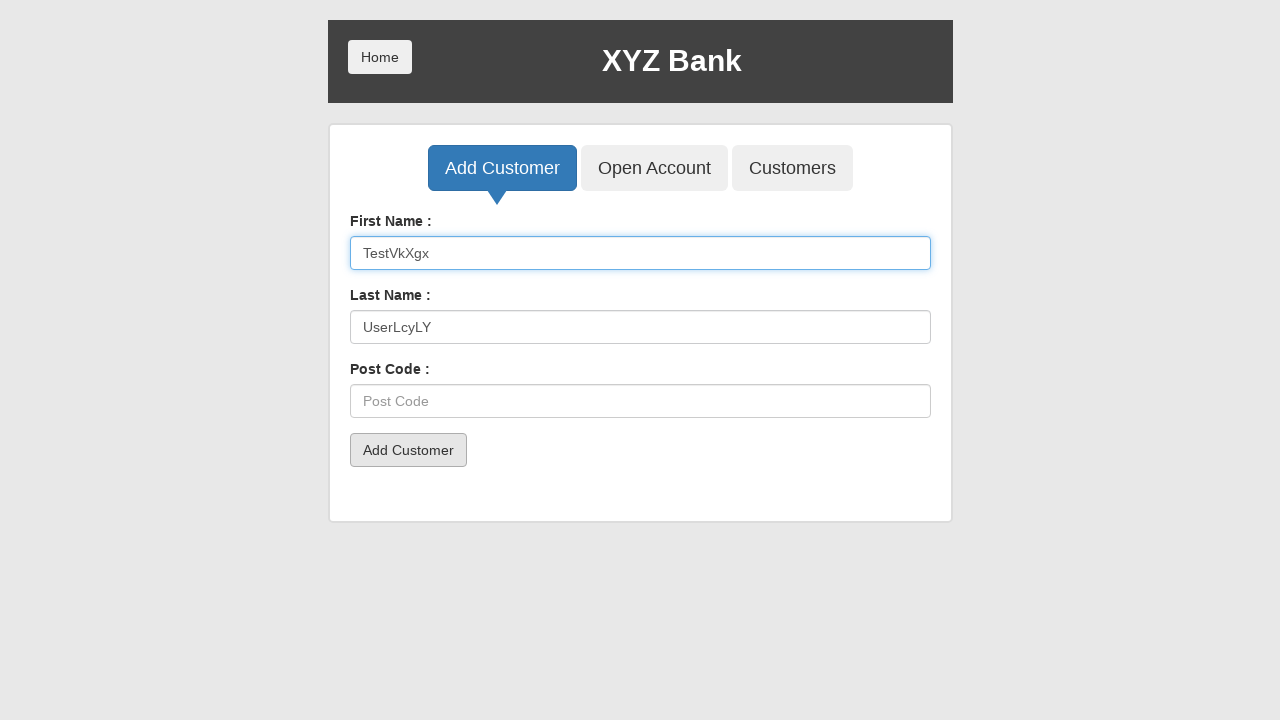

Filled Post Code field with '36413' on input[placeholder='Post Code']
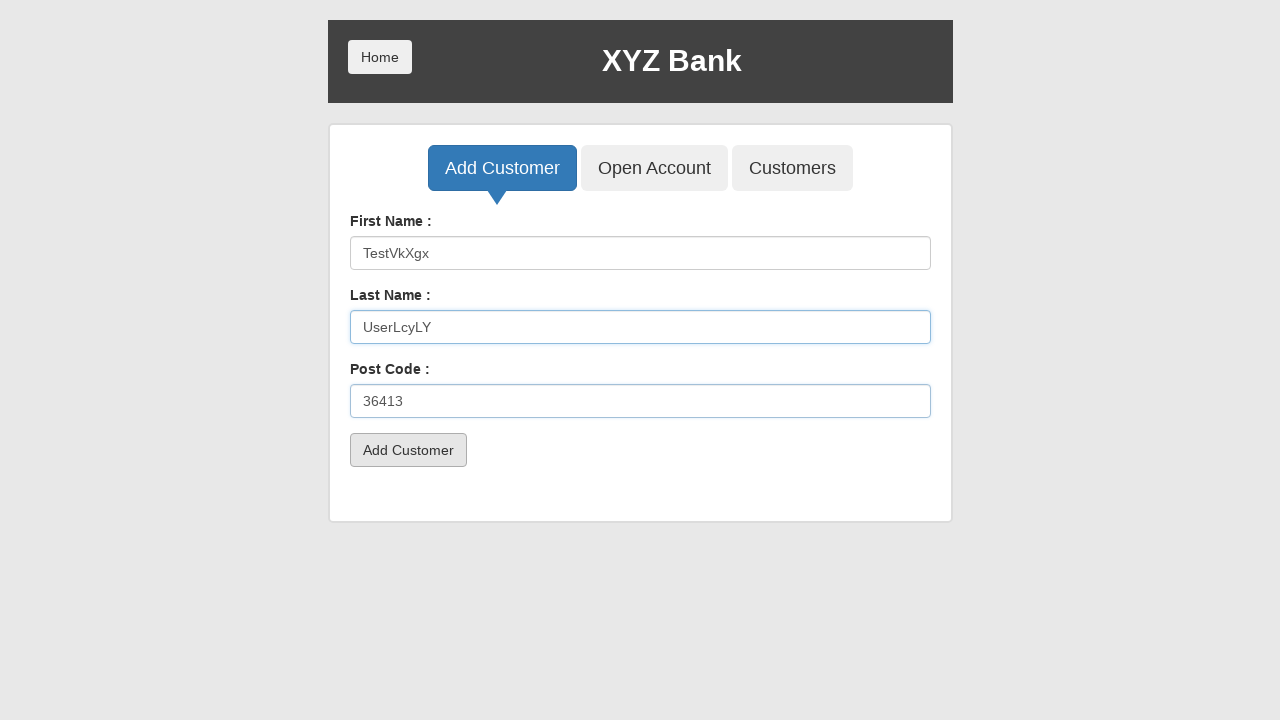

Clicked 'Add Customer' submit button at (408, 450) on button[type='submit']:has-text('Add Customer')
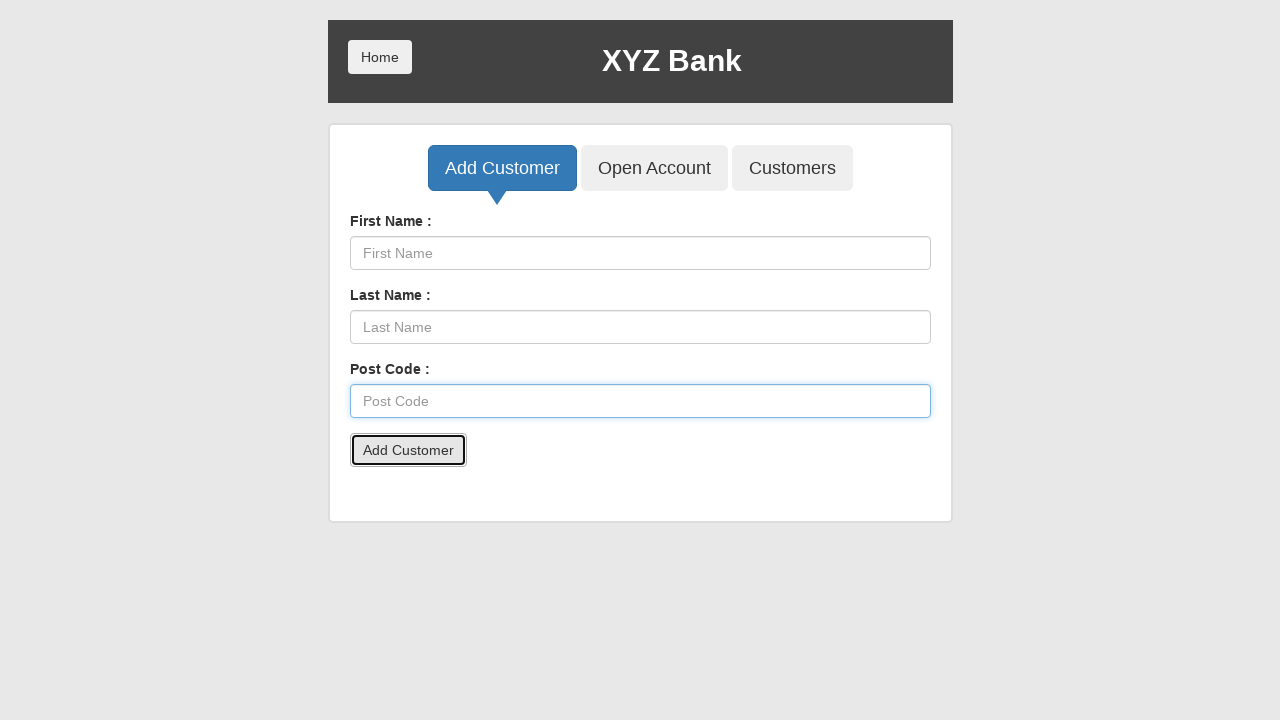

Accepted customer creation confirmation alert
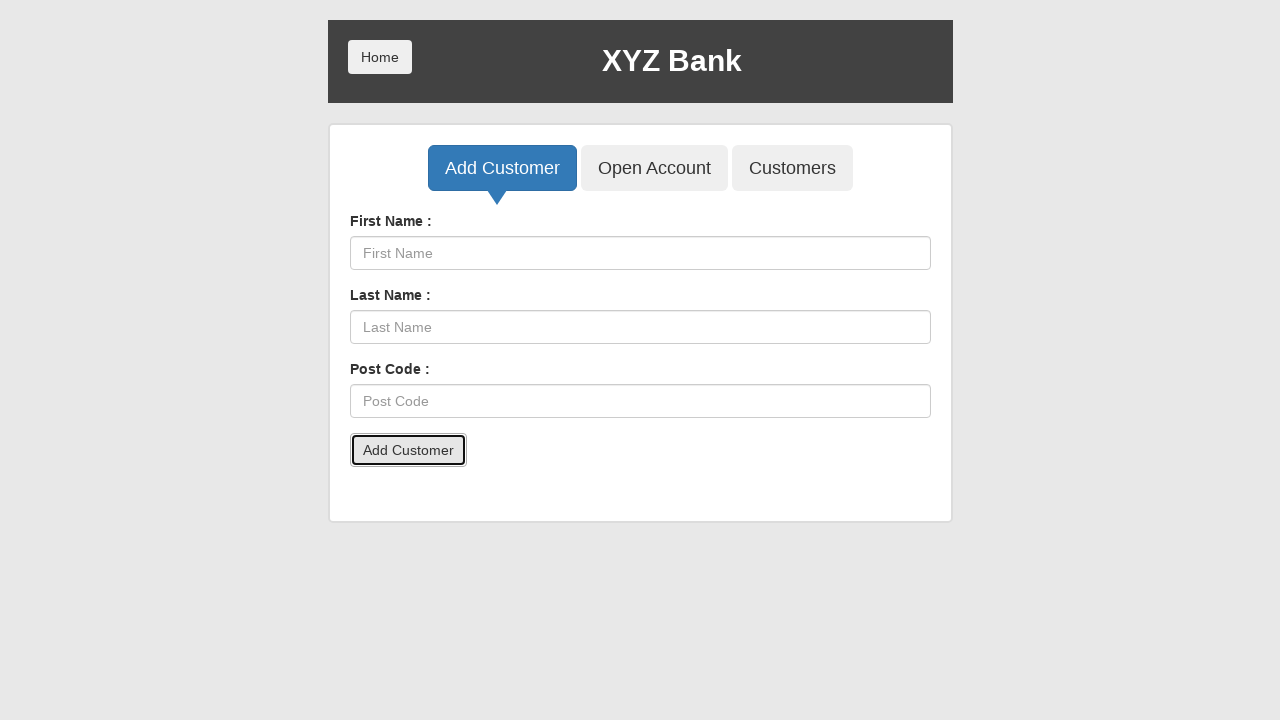

Clicked 'Open Account' tab at (654, 168) on button:has-text('Open Account')
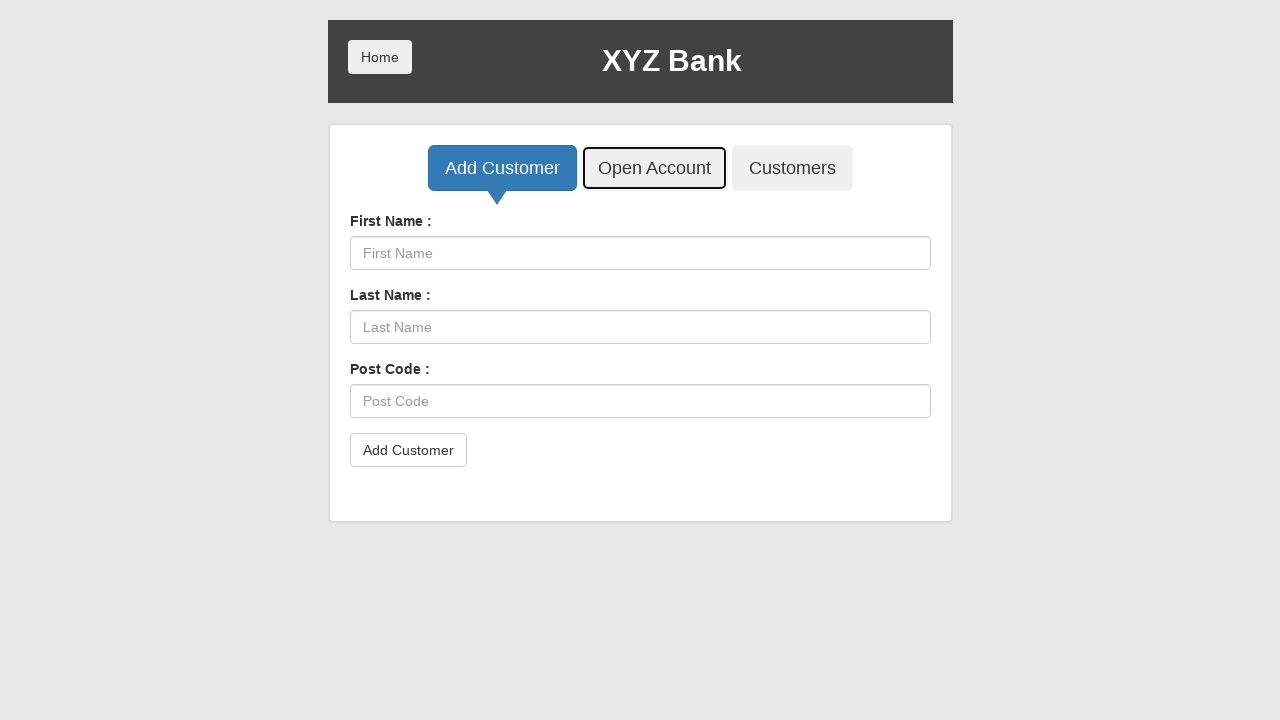

Selected customer at index 6 from dropdown on #userSelect
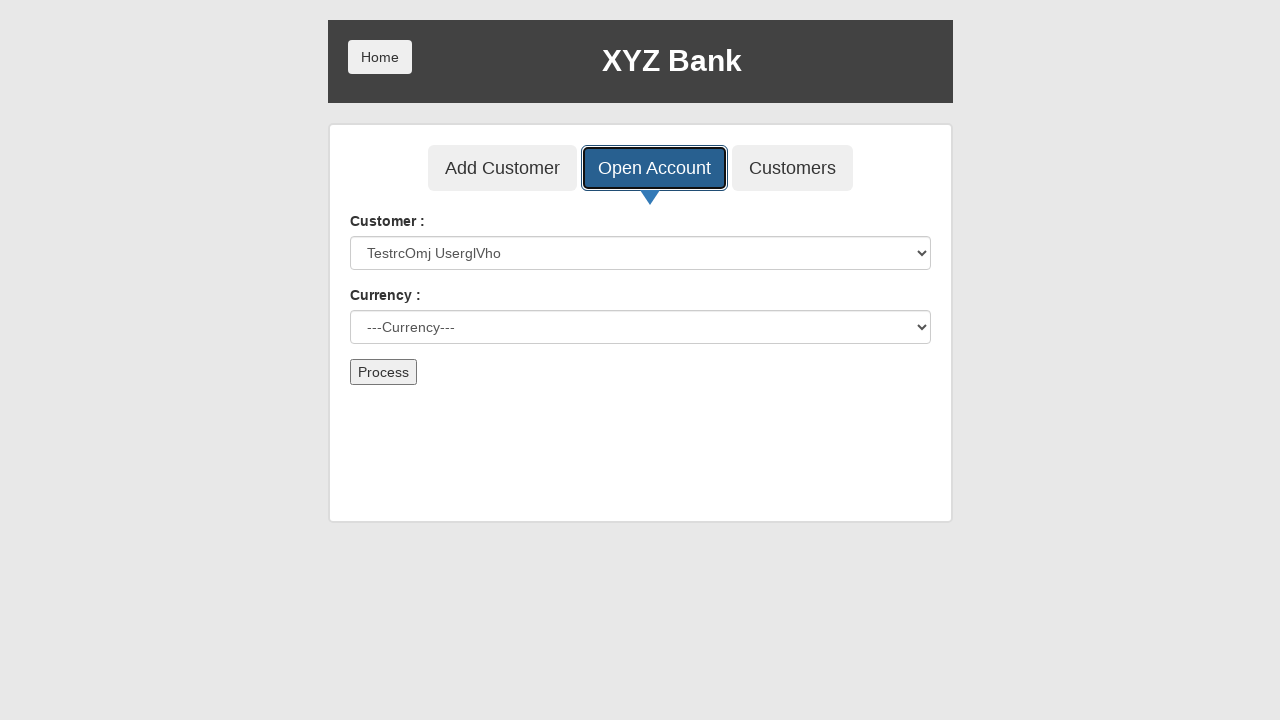

Selected 'Dollar' as currency on #currency
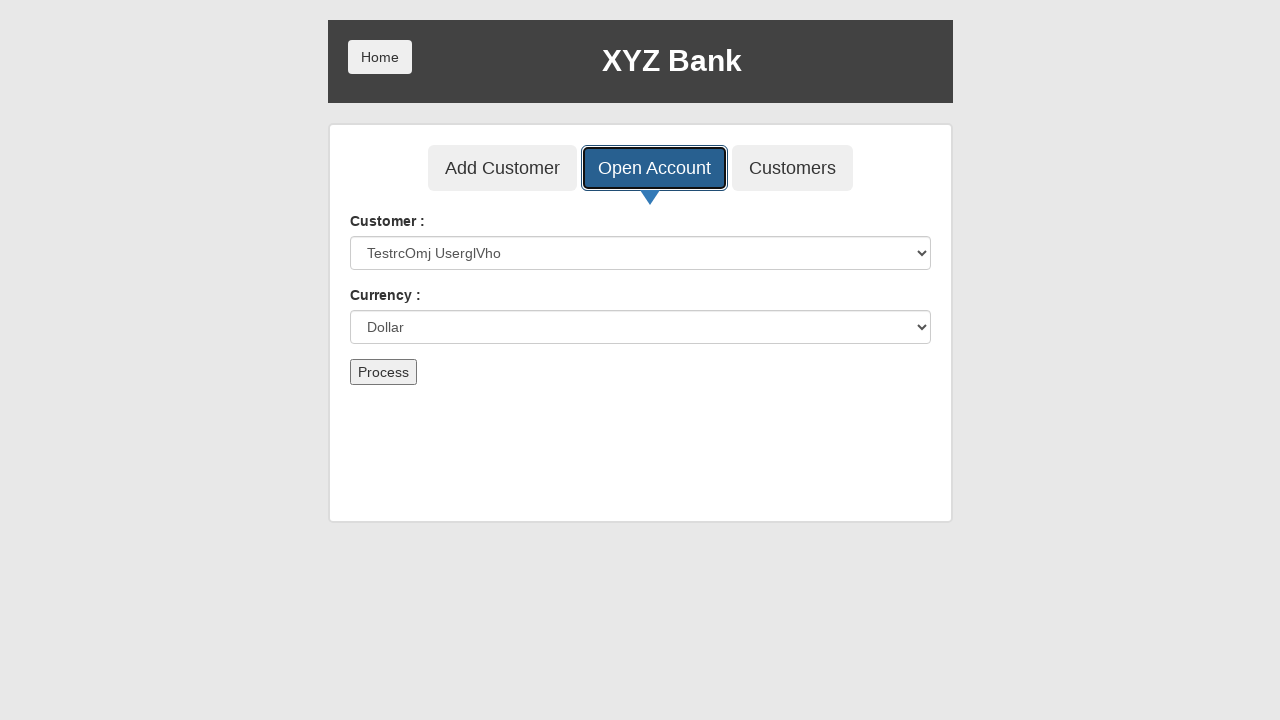

Clicked 'Process' button to create account at (383, 372) on button:has-text('Process')
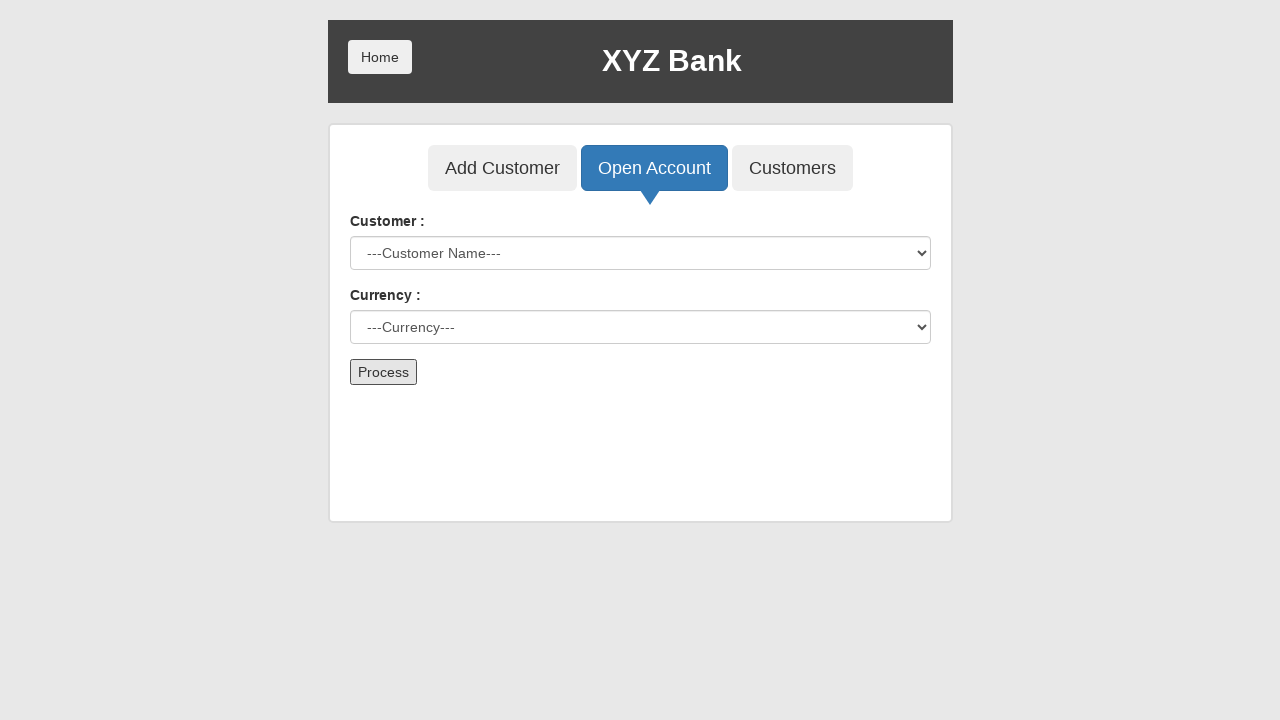

Waited for account creation to complete
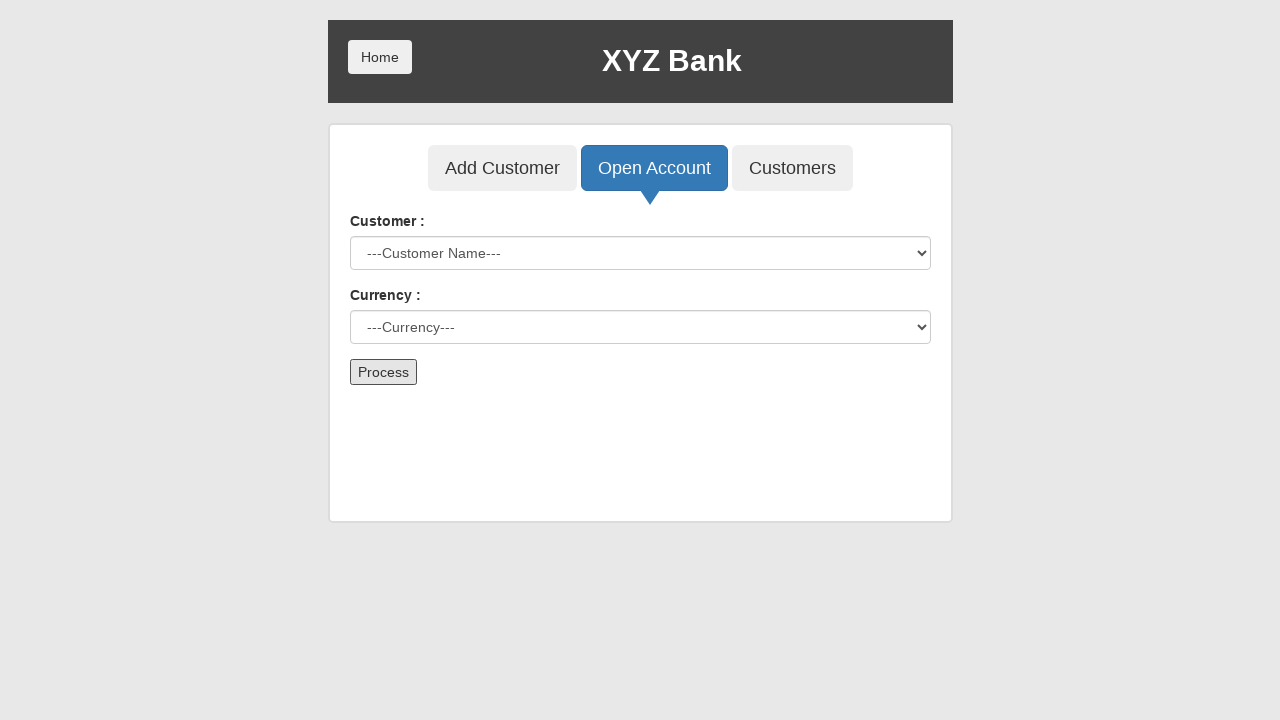

Selected customer at index 7 from dropdown on #userSelect
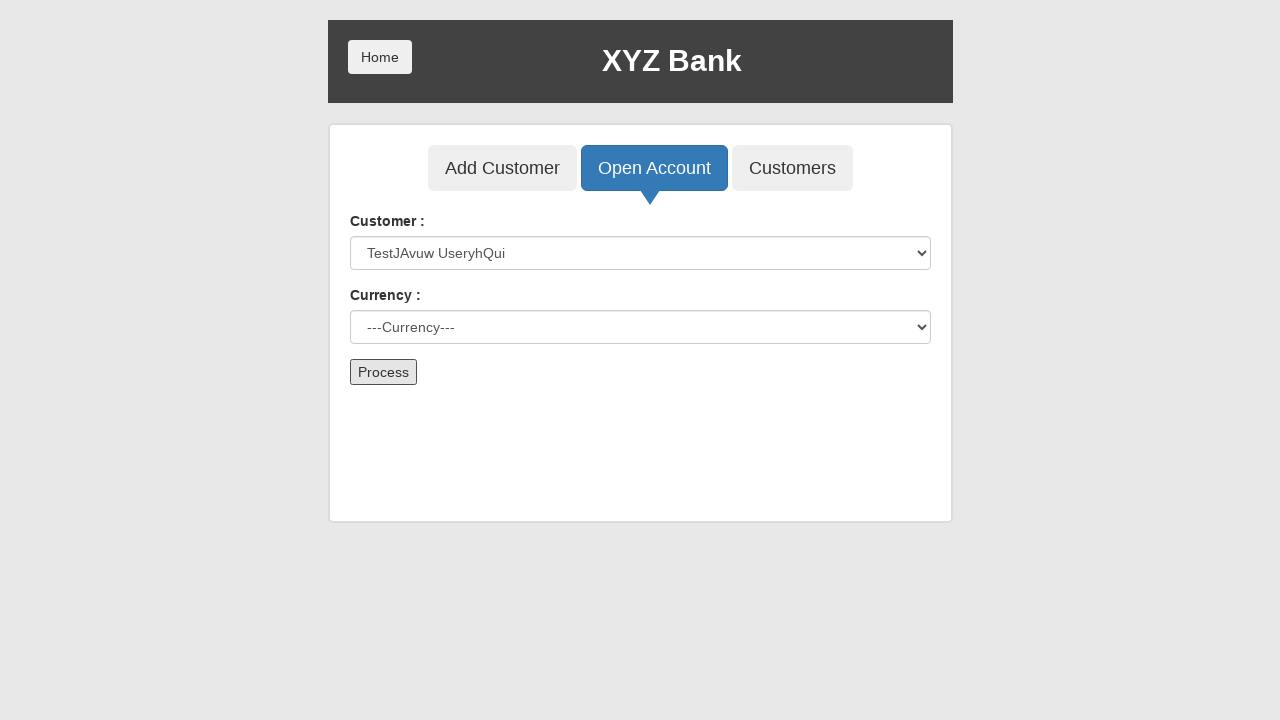

Selected 'Dollar' as currency on #currency
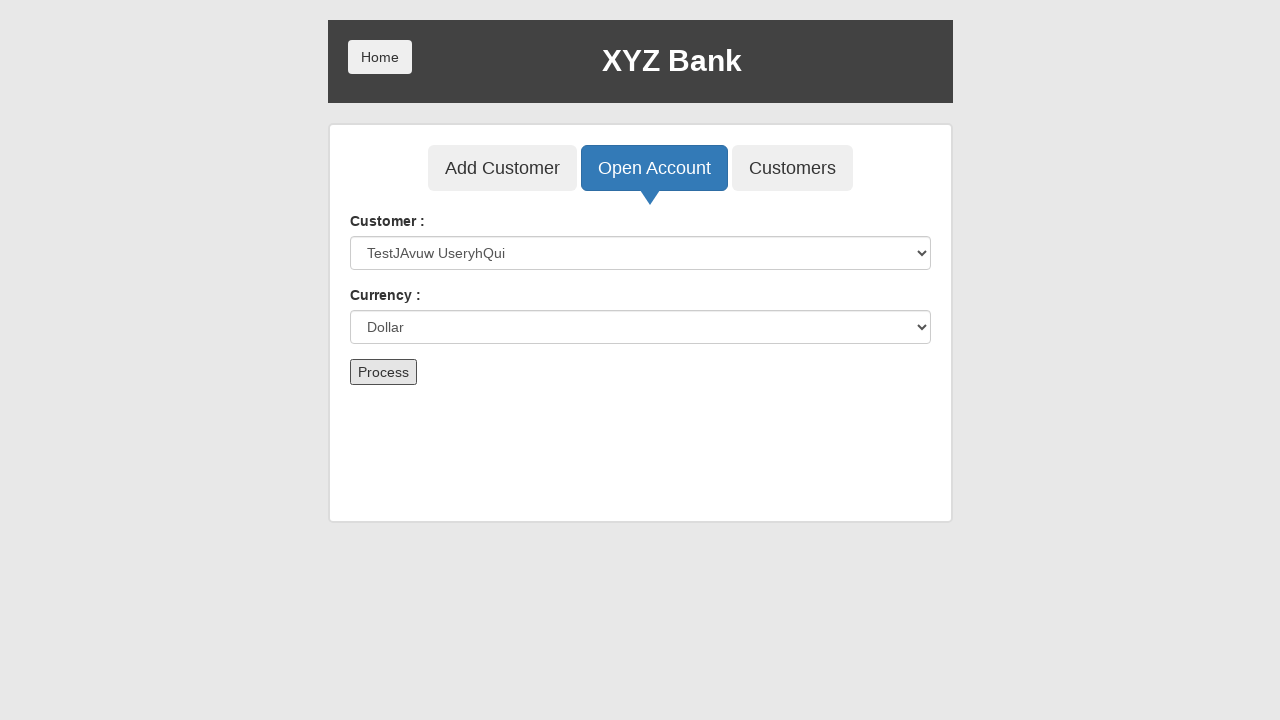

Clicked 'Process' button to create account at (383, 372) on button:has-text('Process')
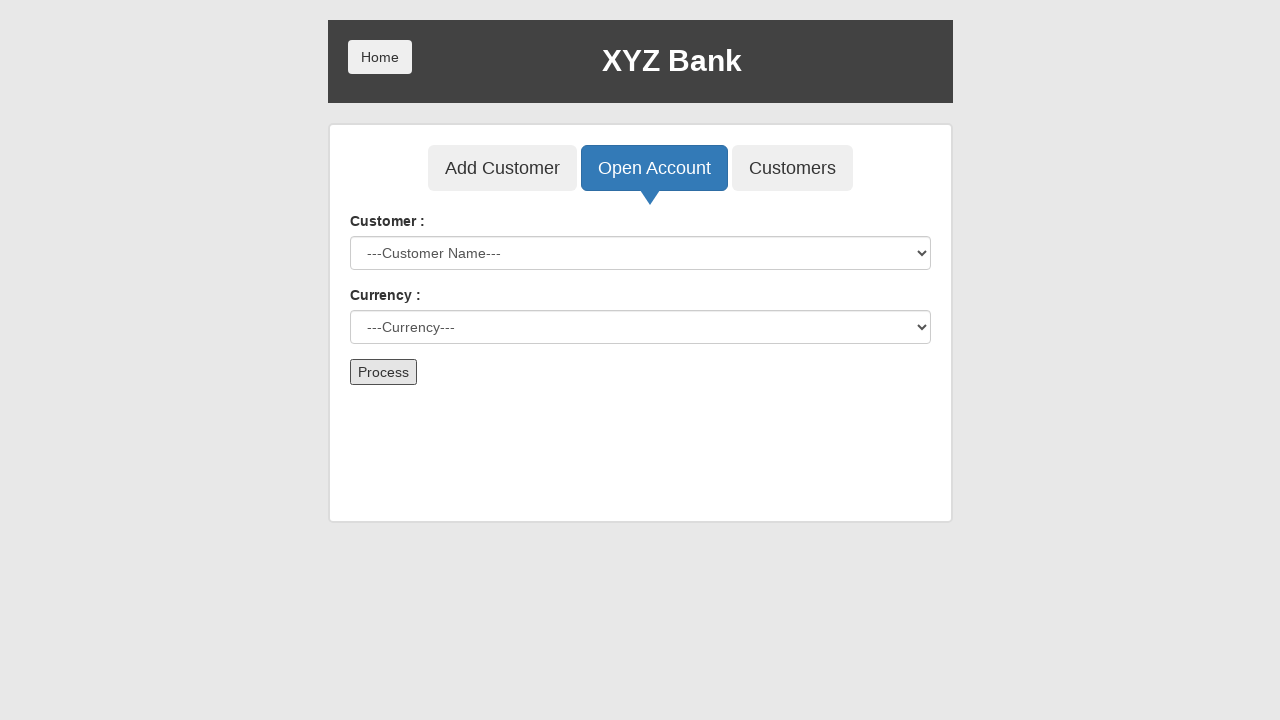

Waited for account creation to complete
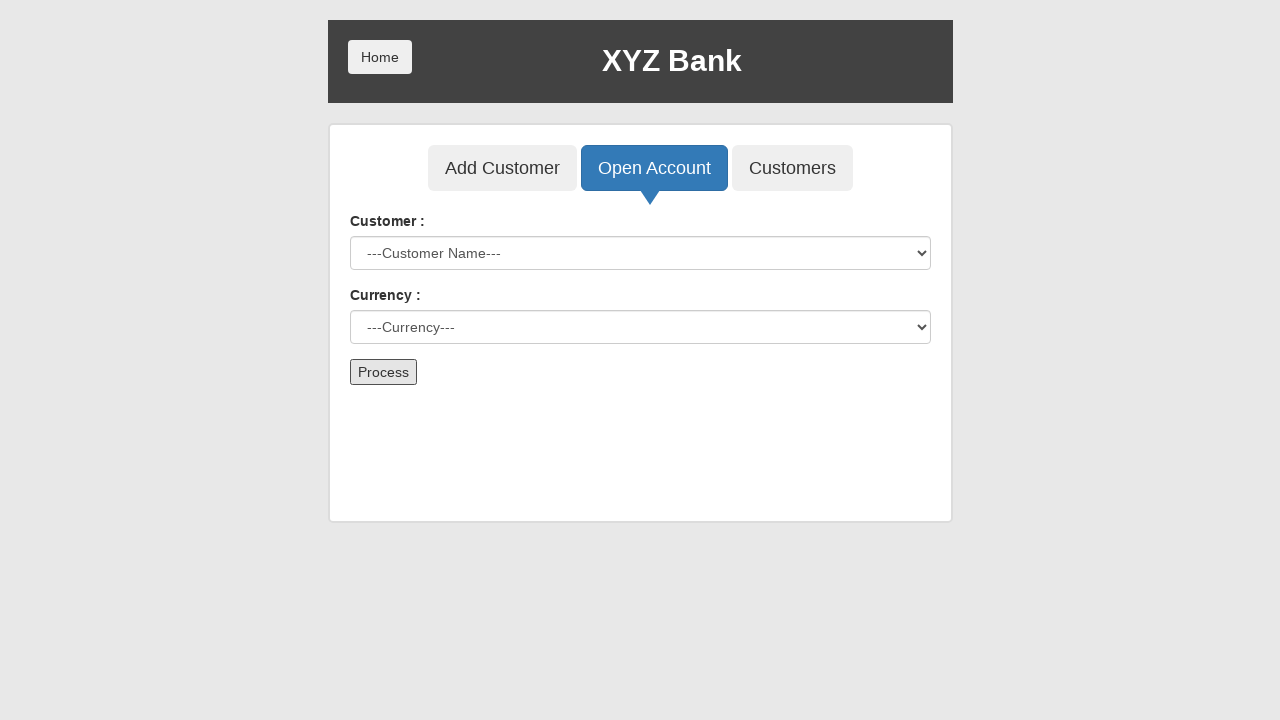

Selected customer at index 8 from dropdown on #userSelect
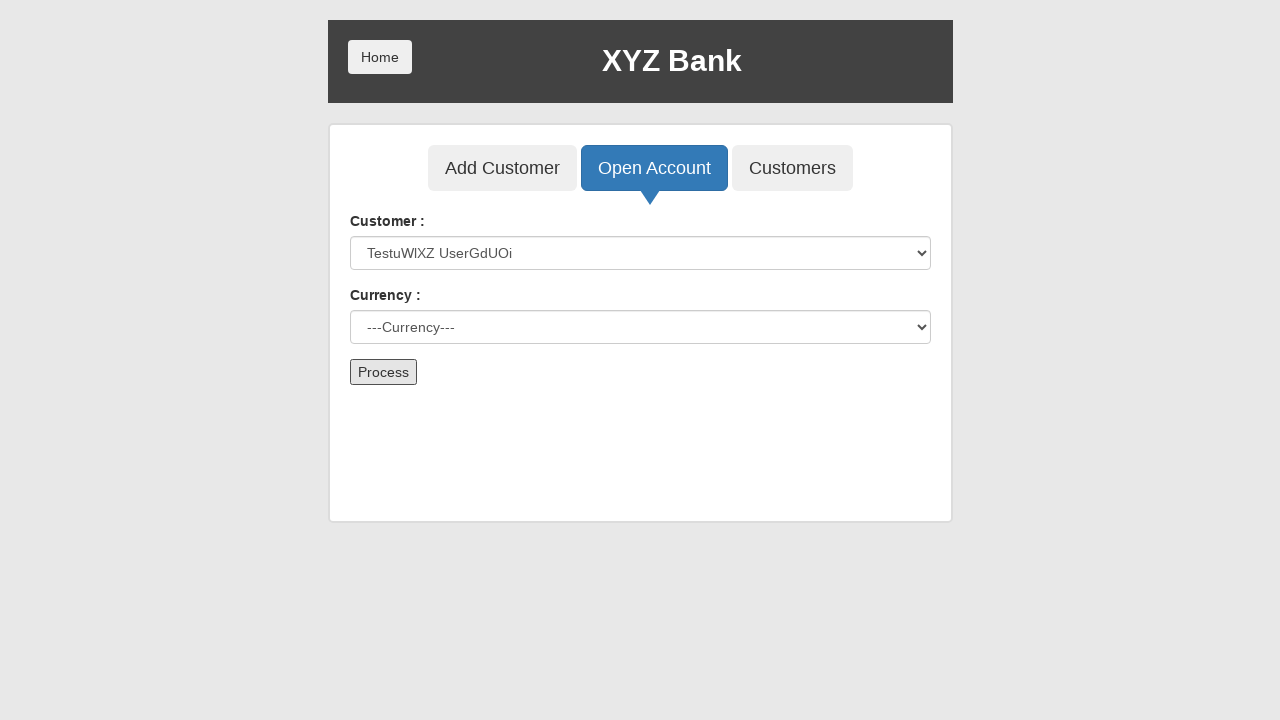

Selected 'Dollar' as currency on #currency
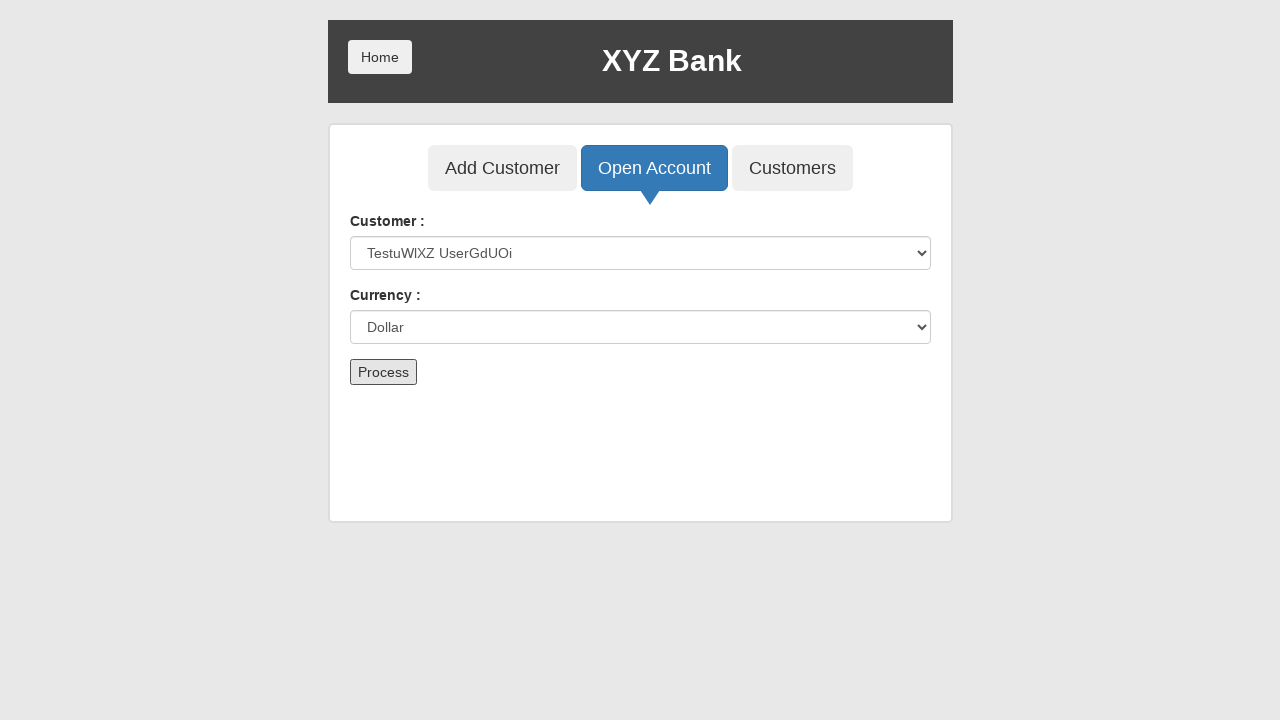

Clicked 'Process' button to create account at (383, 372) on button:has-text('Process')
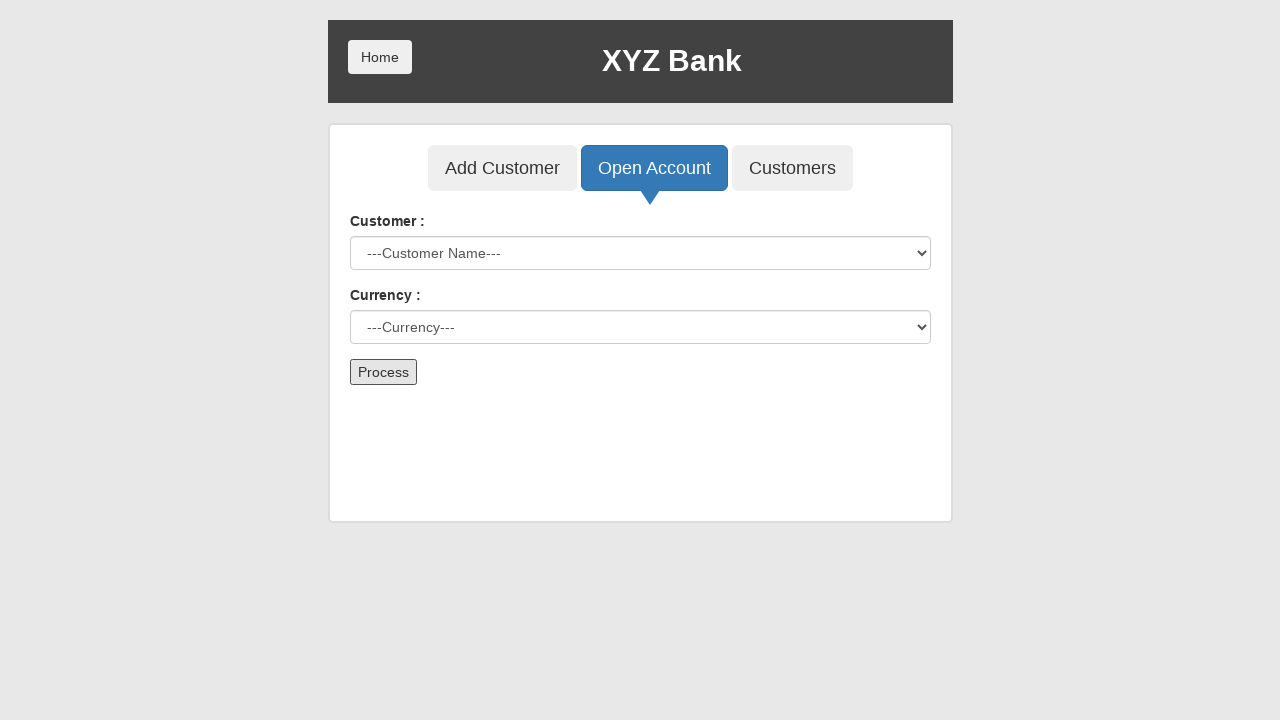

Waited for account creation to complete
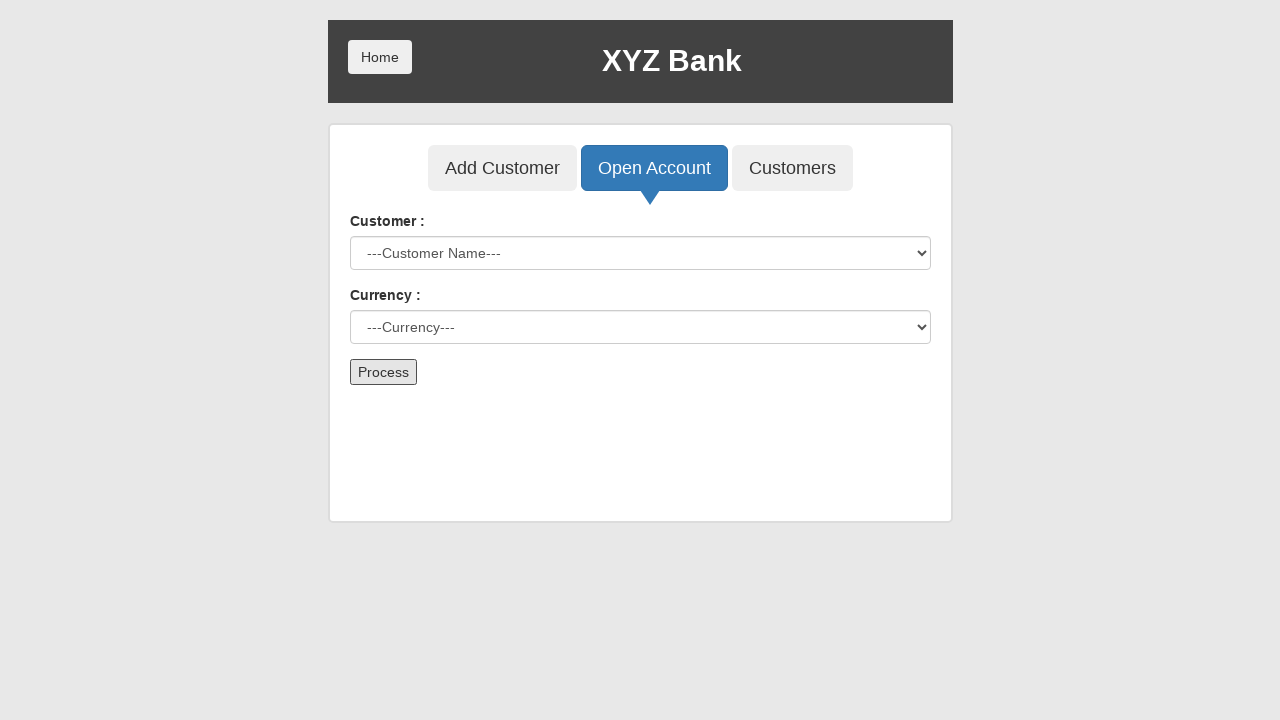

Selected customer at index 9 from dropdown on #userSelect
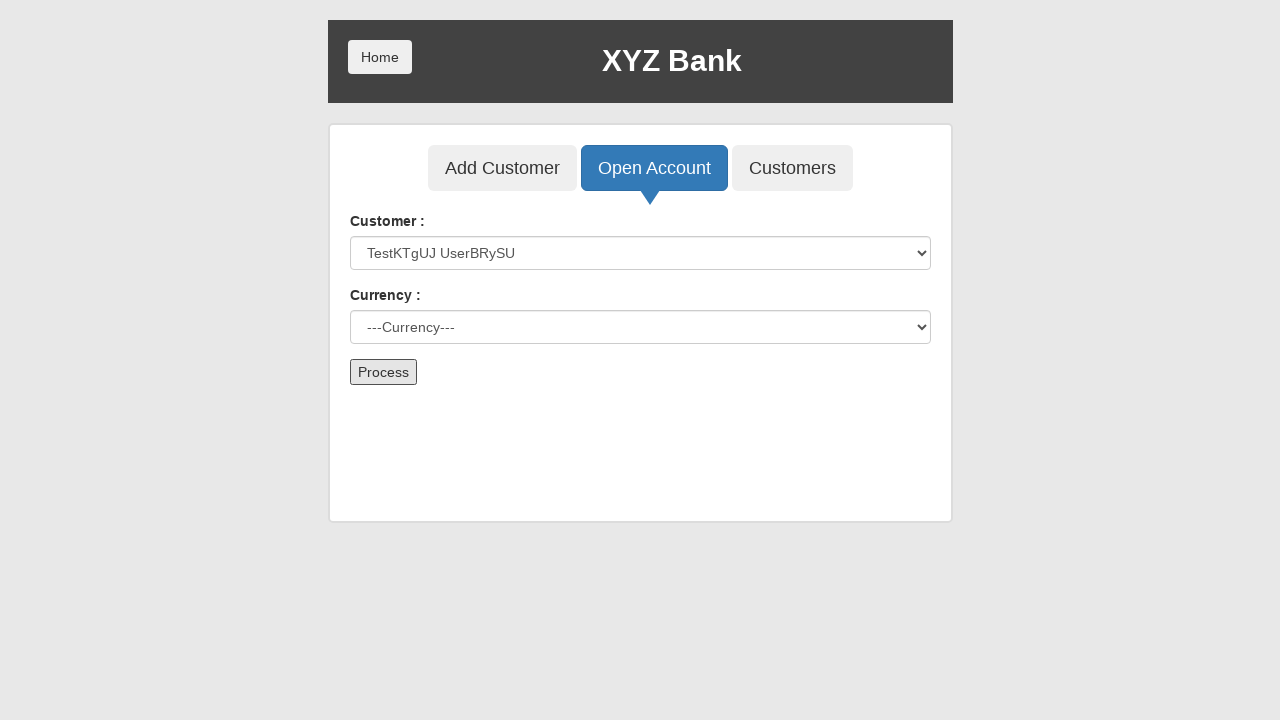

Selected 'Dollar' as currency on #currency
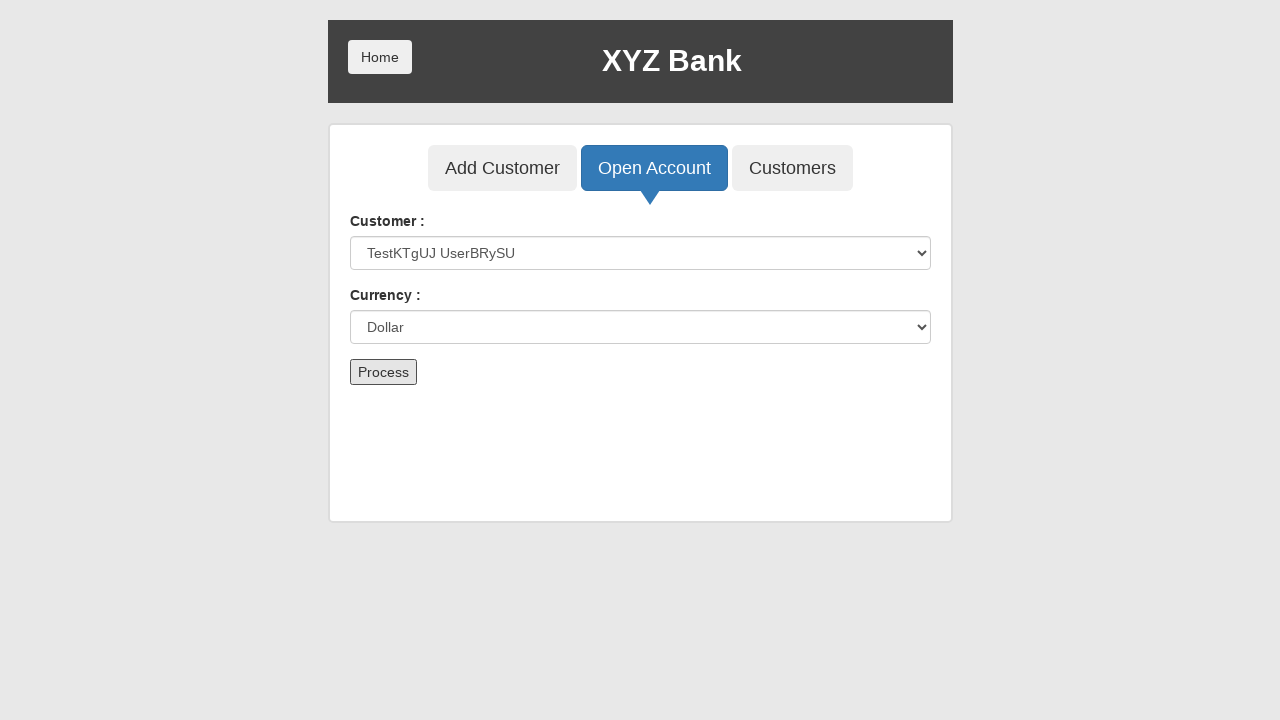

Clicked 'Process' button to create account at (383, 372) on button:has-text('Process')
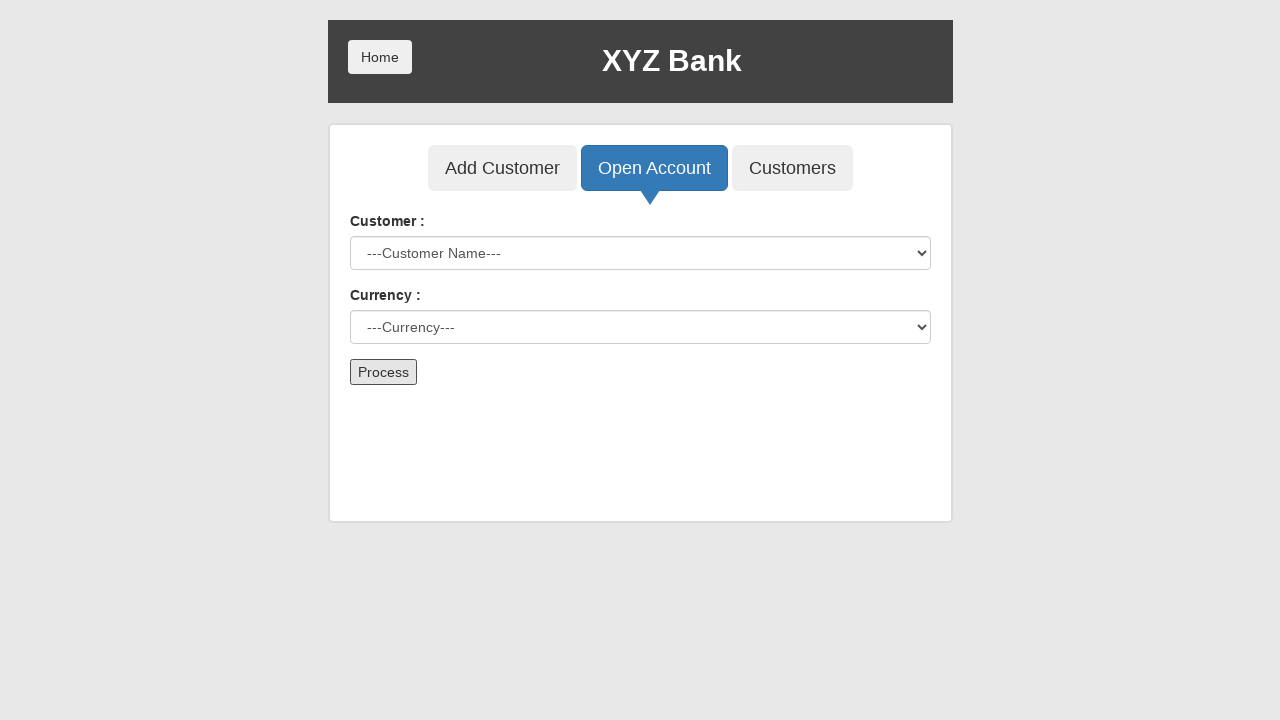

Waited for account creation to complete
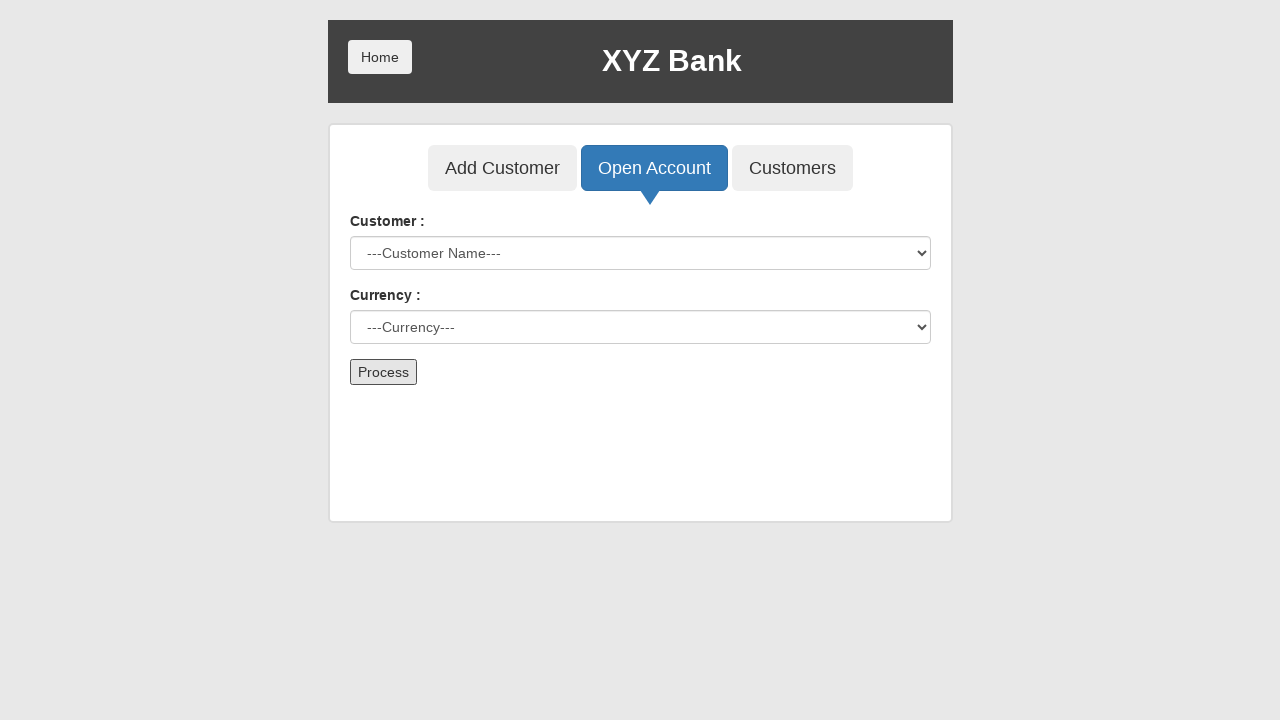

Selected customer at index 10 from dropdown on #userSelect
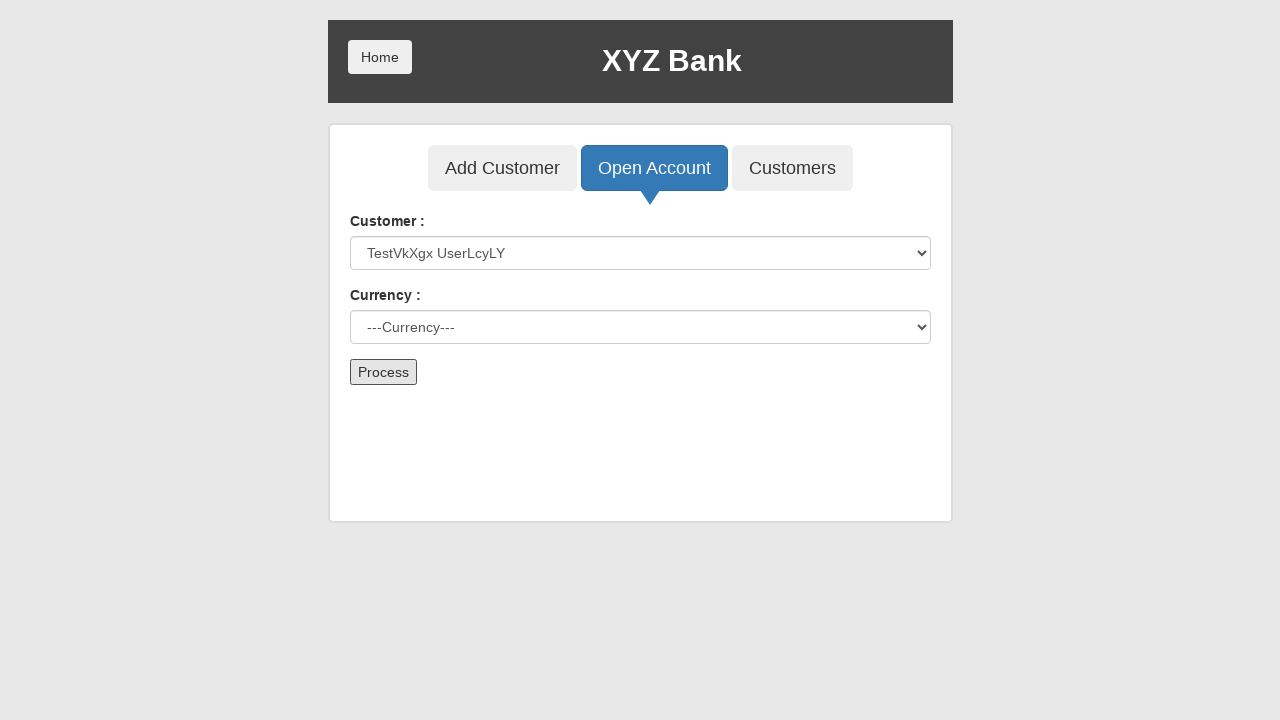

Selected 'Dollar' as currency on #currency
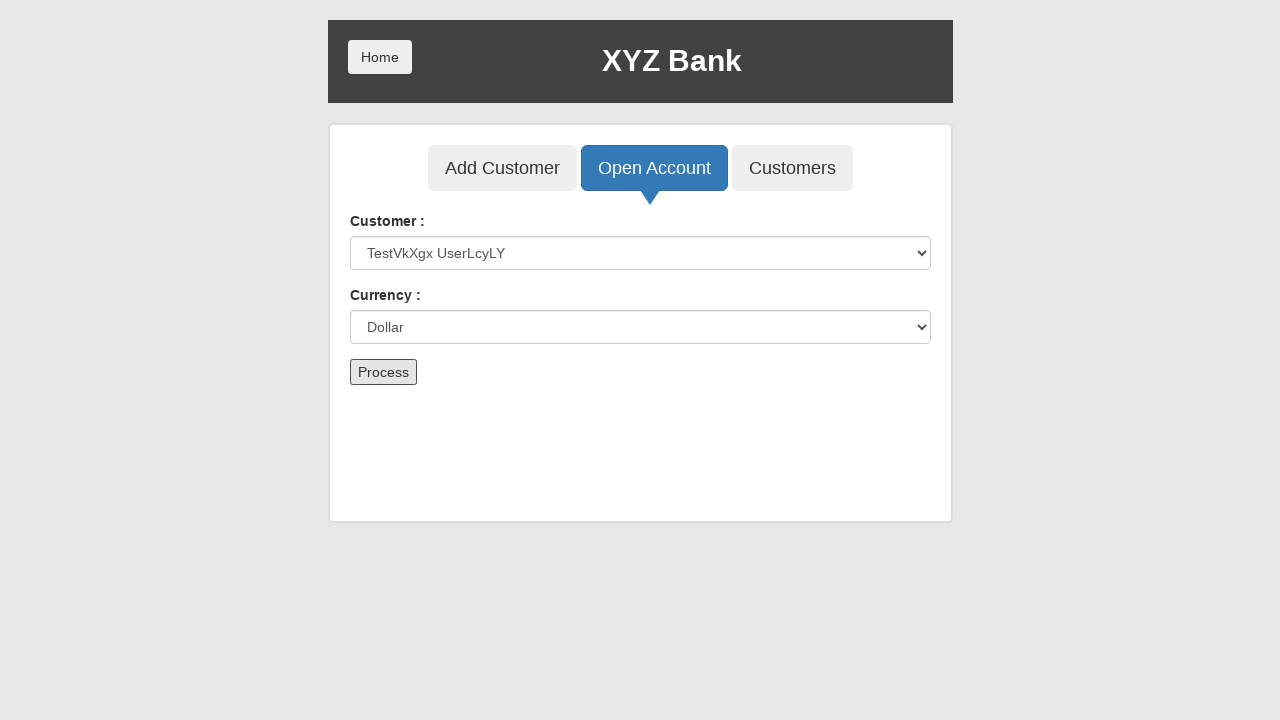

Clicked 'Process' button to create account at (383, 372) on button:has-text('Process')
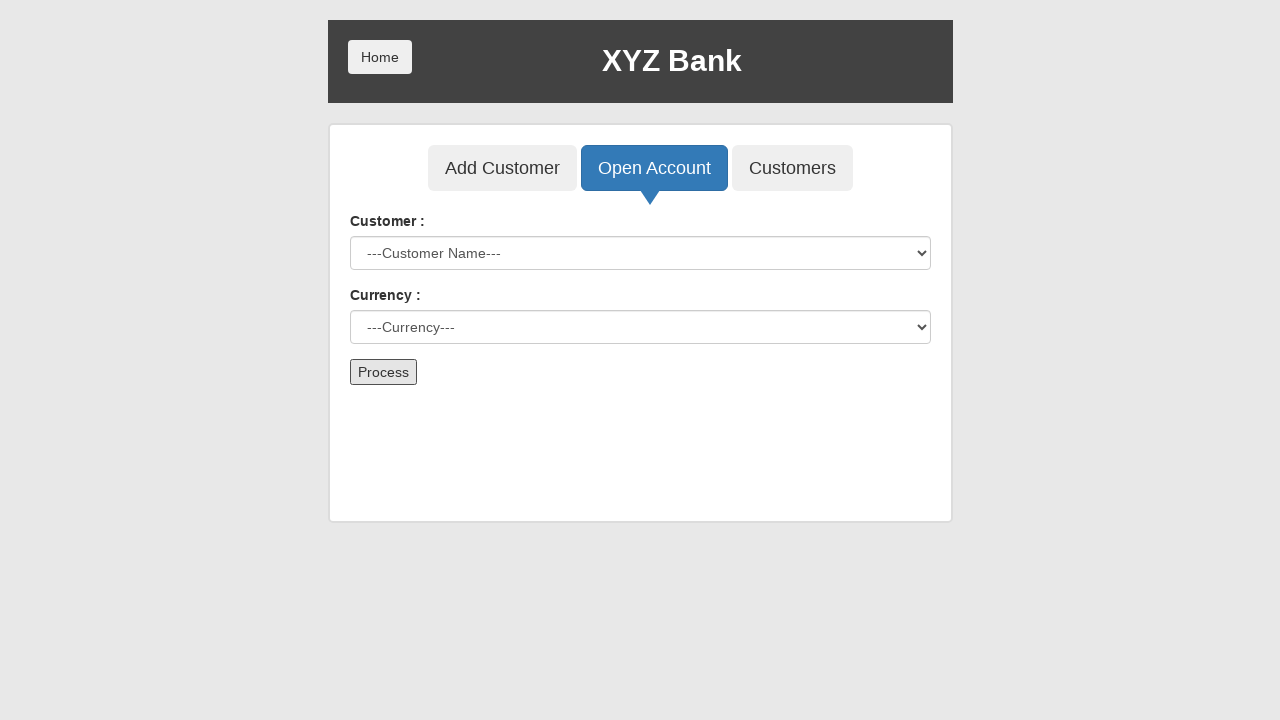

Waited for account creation to complete
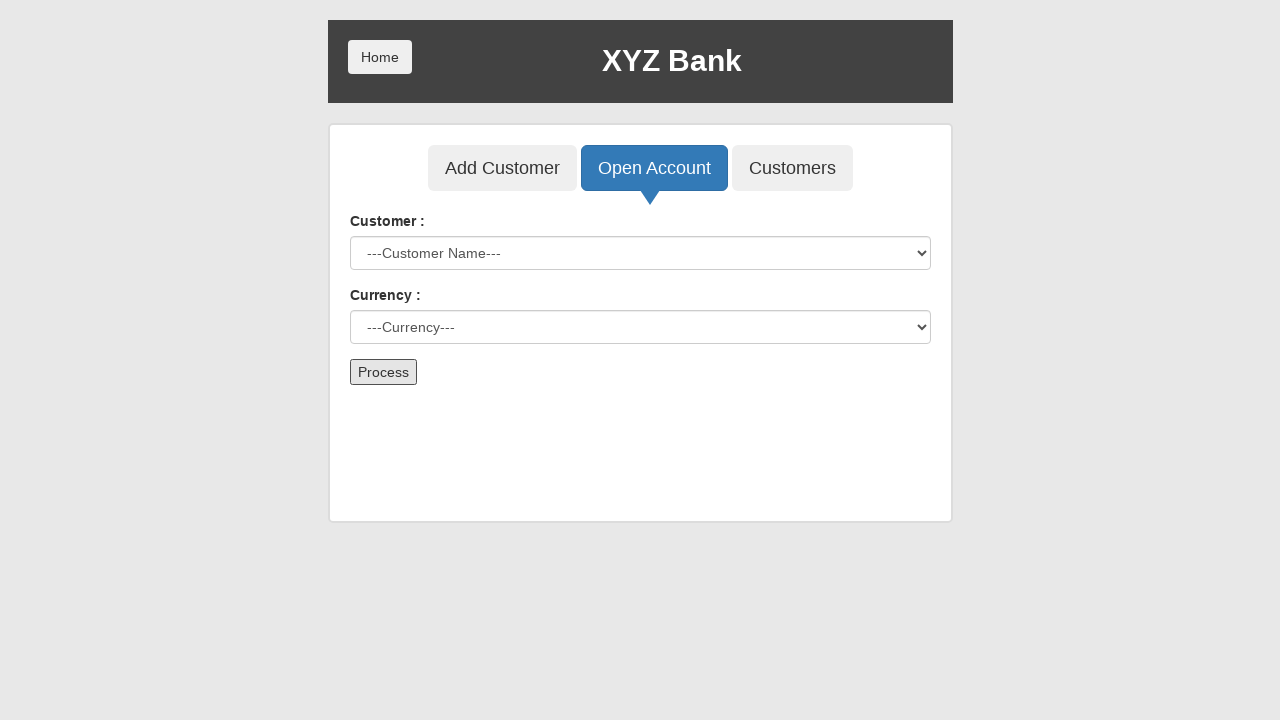

Clicked 'Customers' tab at (792, 168) on button:has-text('Customers')
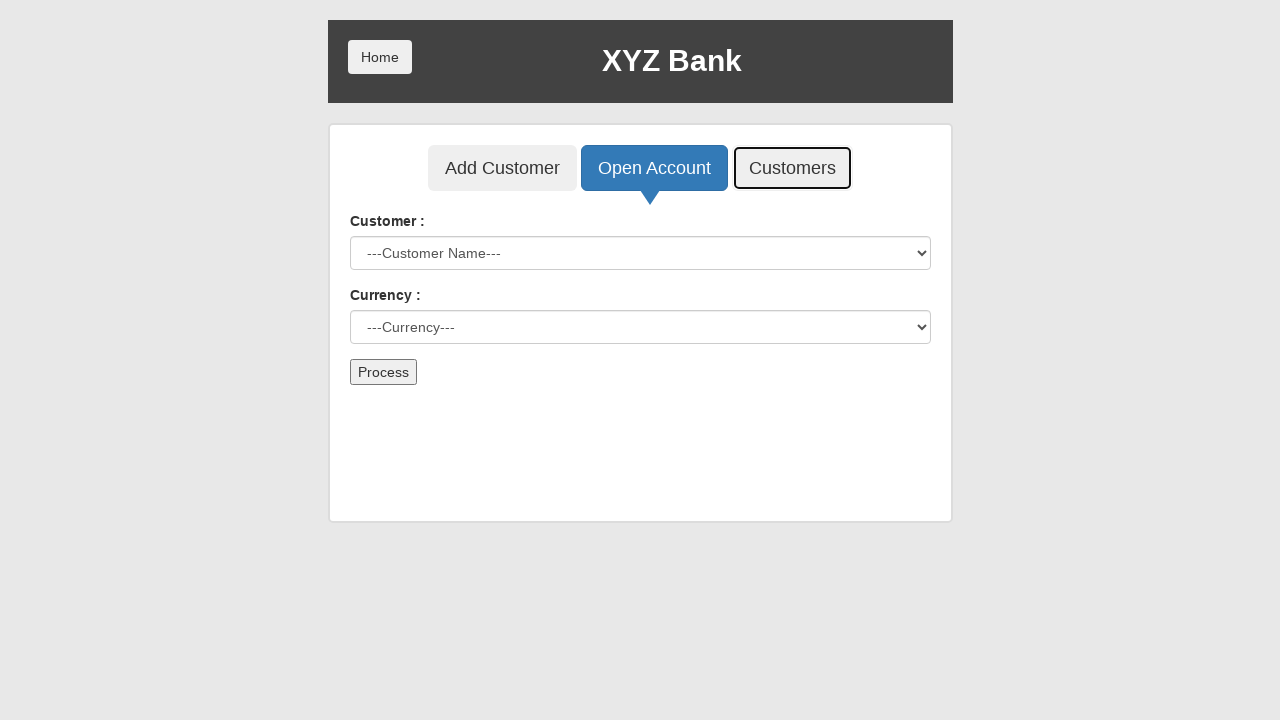

Verified customers table loaded with customer records
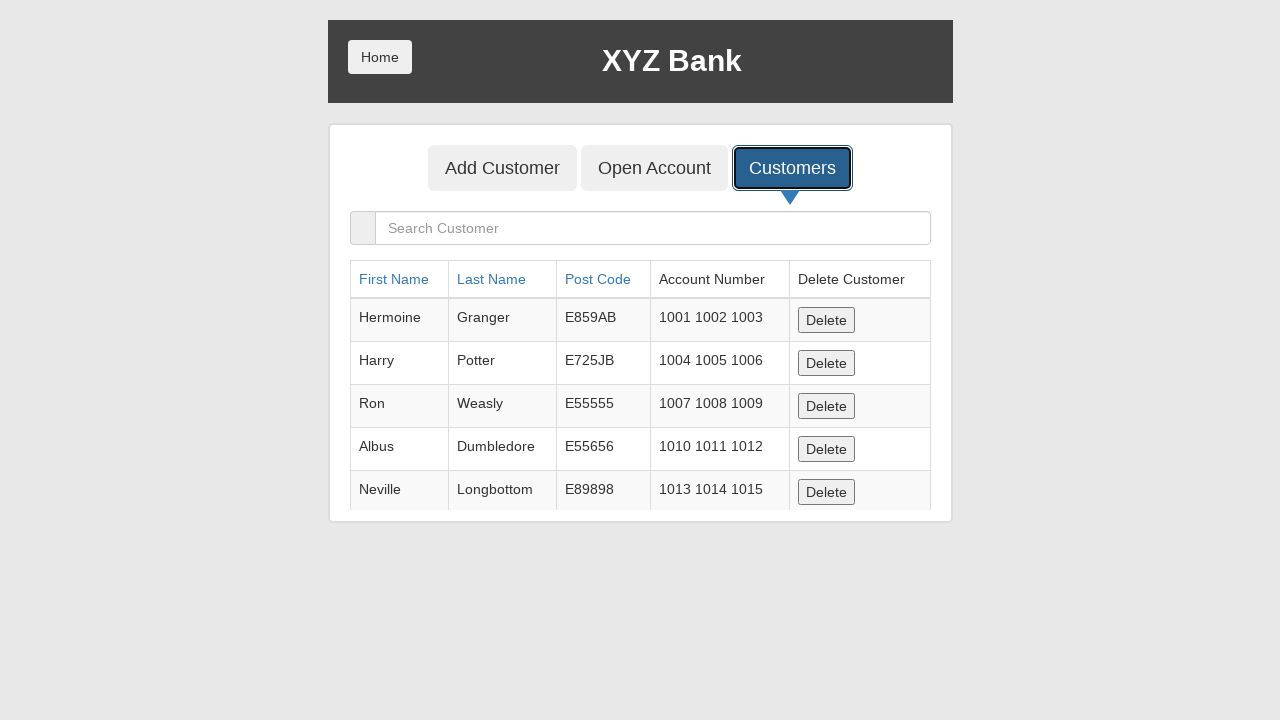

Clicked 'Home' button at (380, 57) on button:has-text('Home')
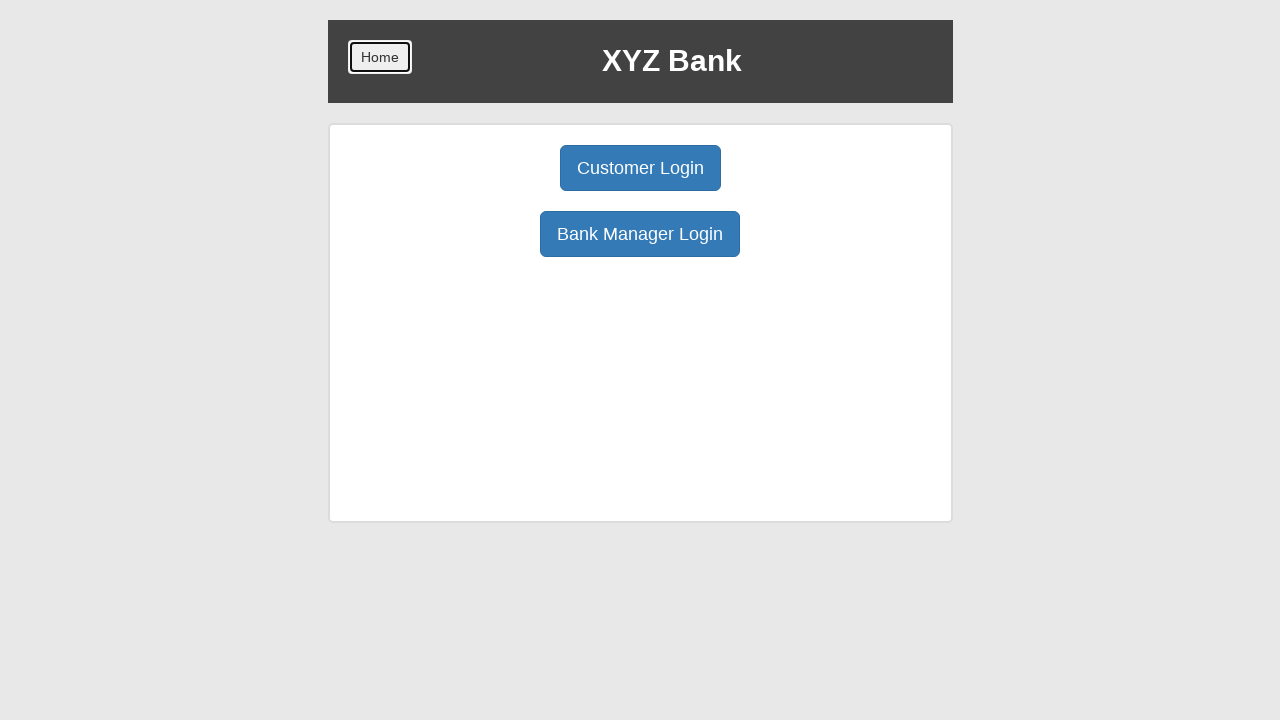

Clicked 'Customer Login' button at (640, 168) on button:has-text('Customer Login')
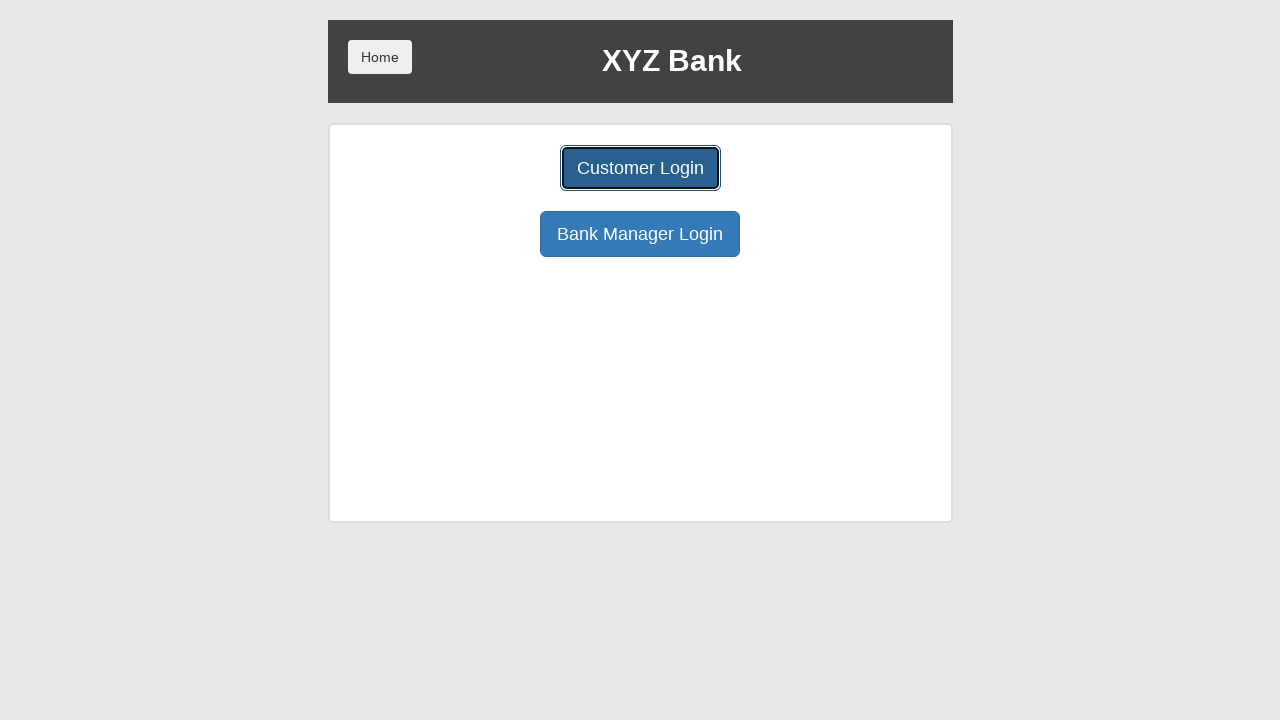

Selected customer at index 6 from login dropdown on #userSelect
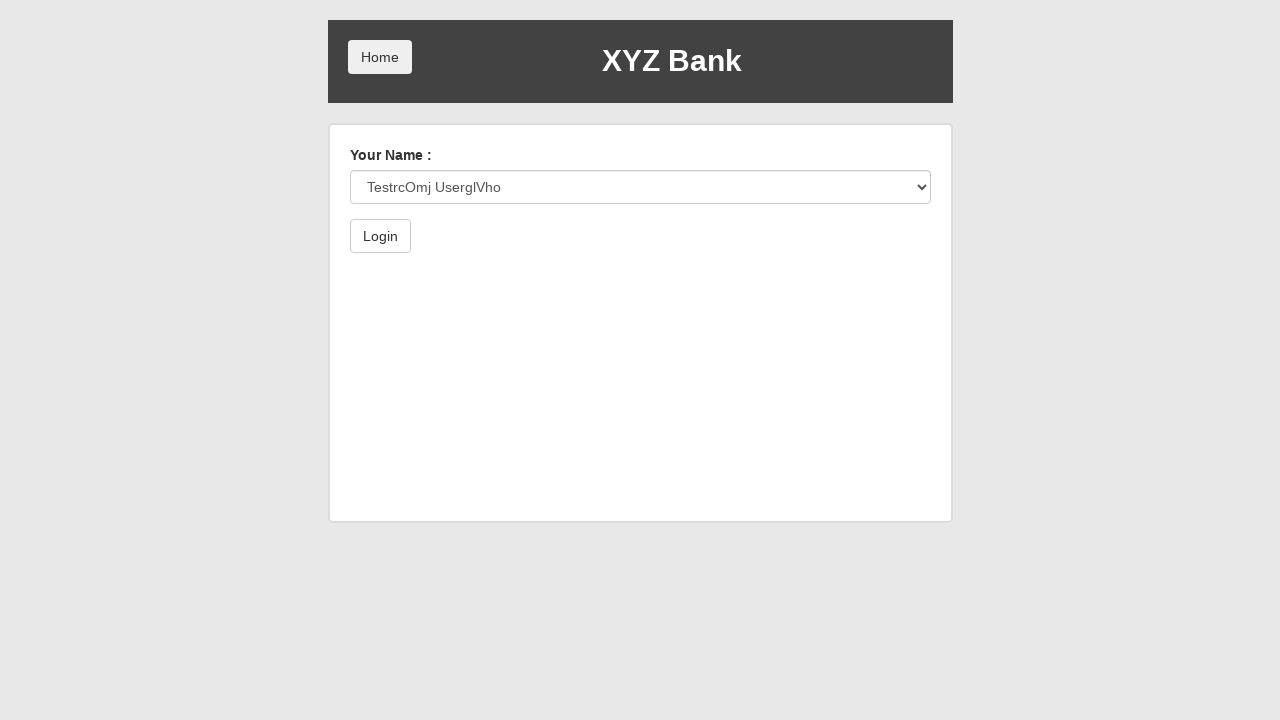

Clicked 'Login' button to authenticate customer at (380, 236) on button:has-text('Login')
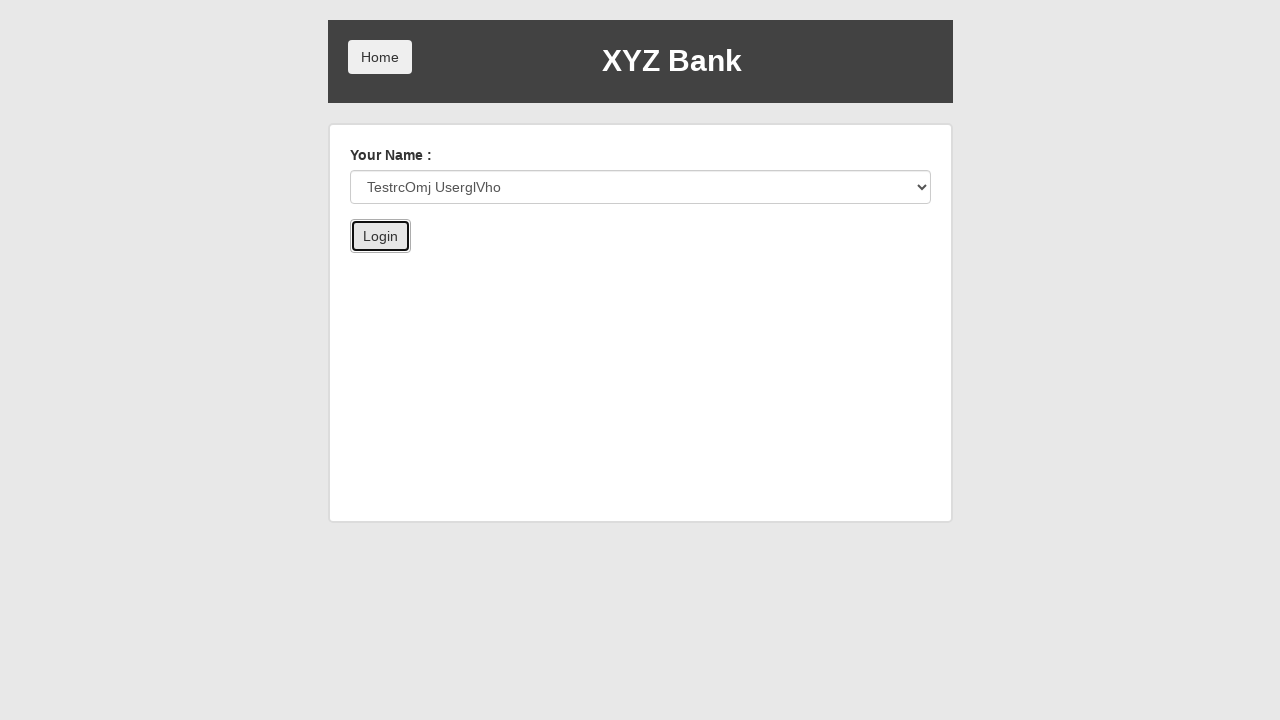

Clicked 'Deposit' button at (652, 264) on button:has-text('Deposit')
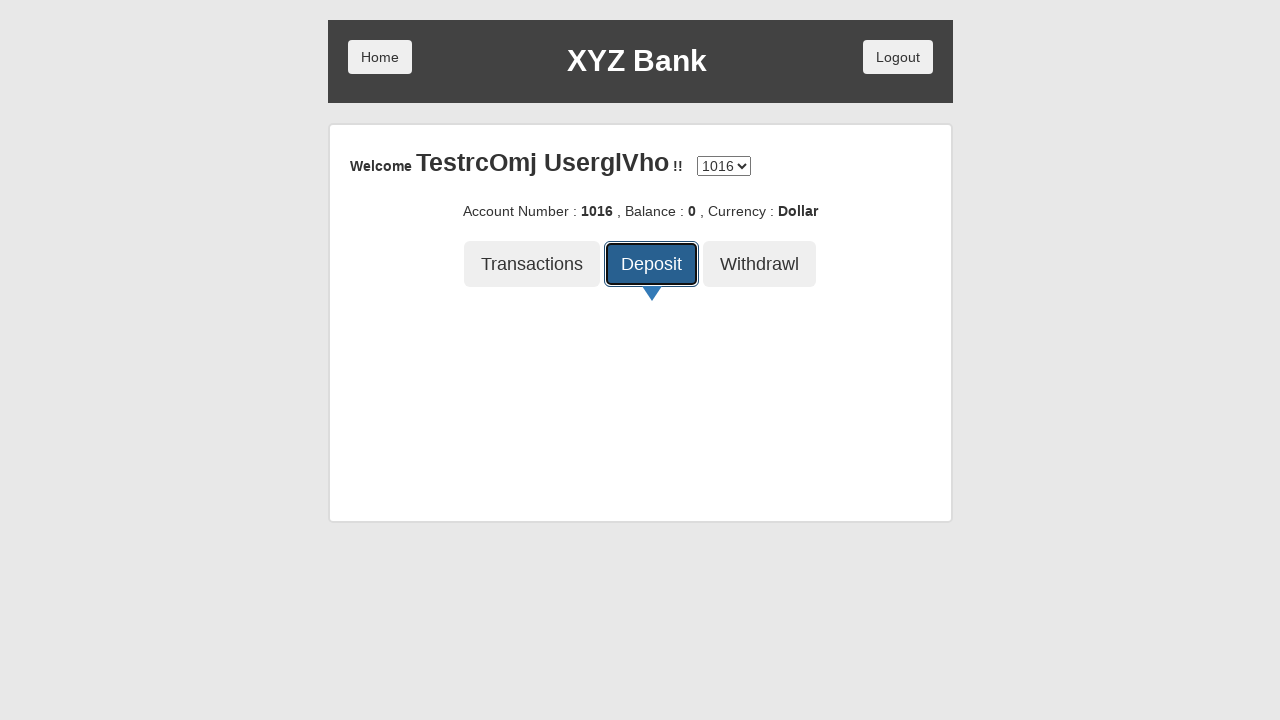

Filled deposit amount field with '100' on input[placeholder='amount']
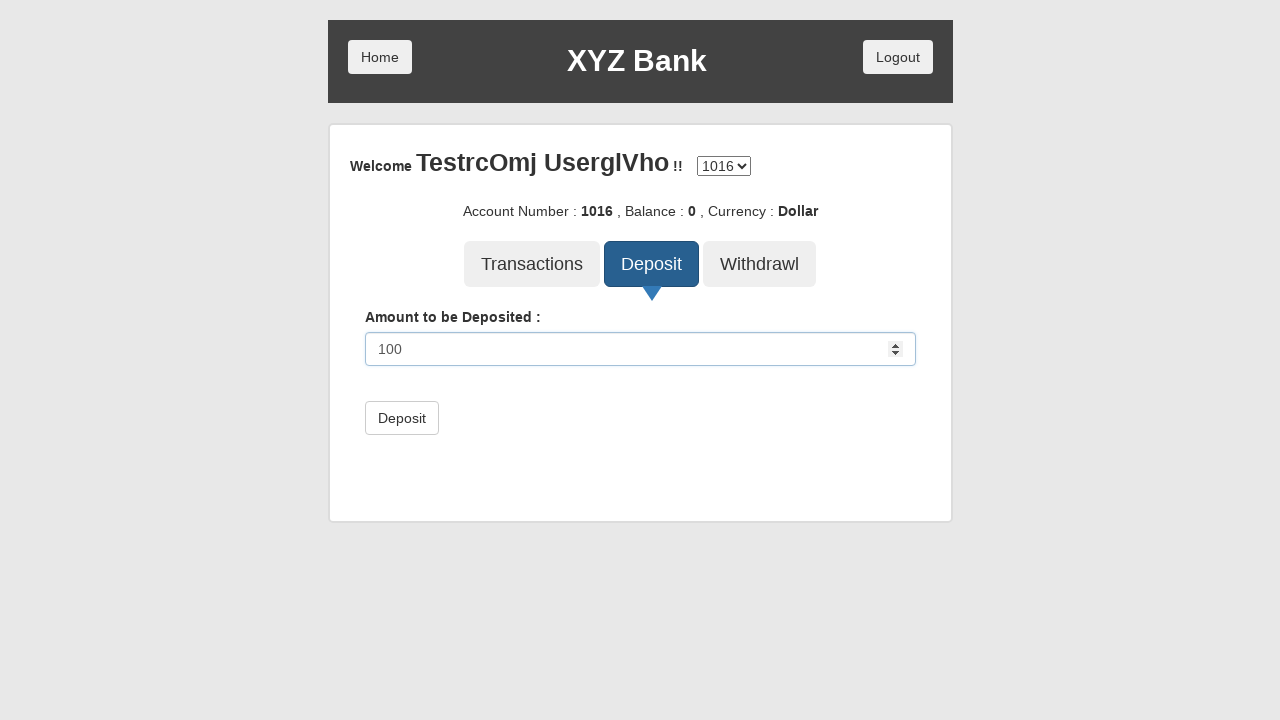

Clicked 'Deposit' submit button at (402, 418) on button[type='submit']:has-text('Deposit')
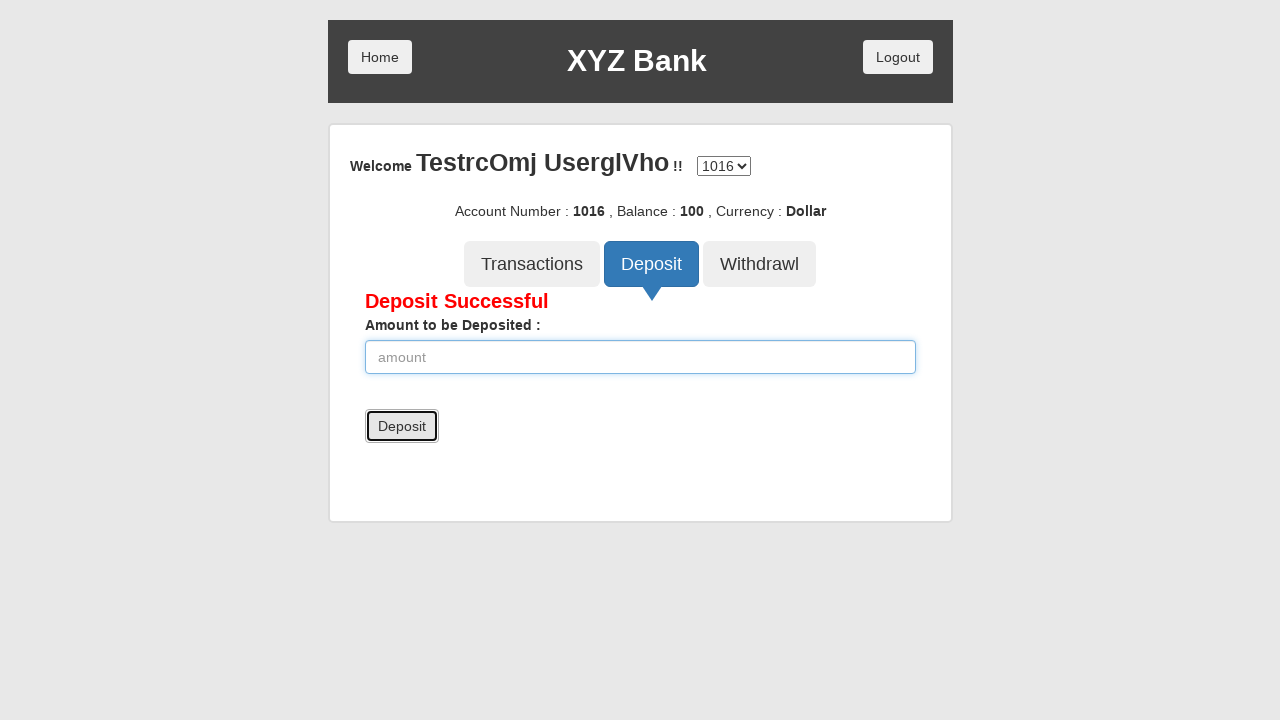

Verified 'Deposit Successful' message appeared
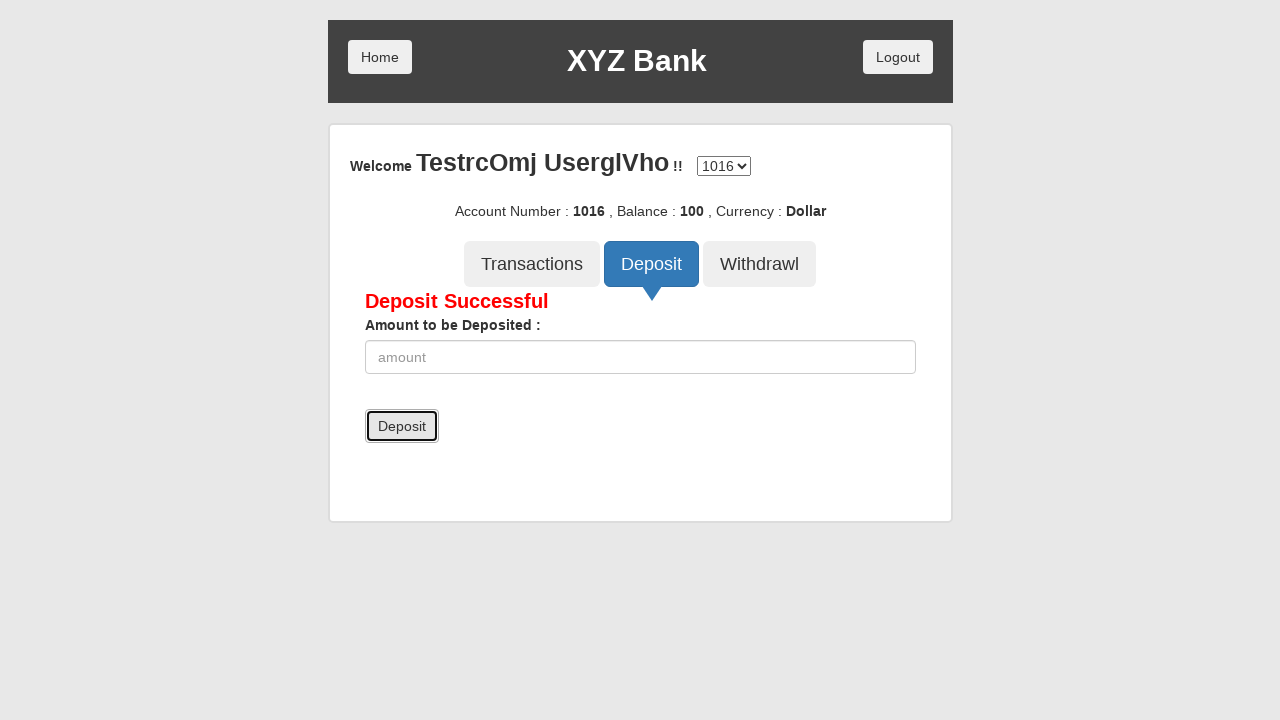

Clicked 'Withdrawal' button at (760, 264) on button:has-text('Withdrawl')
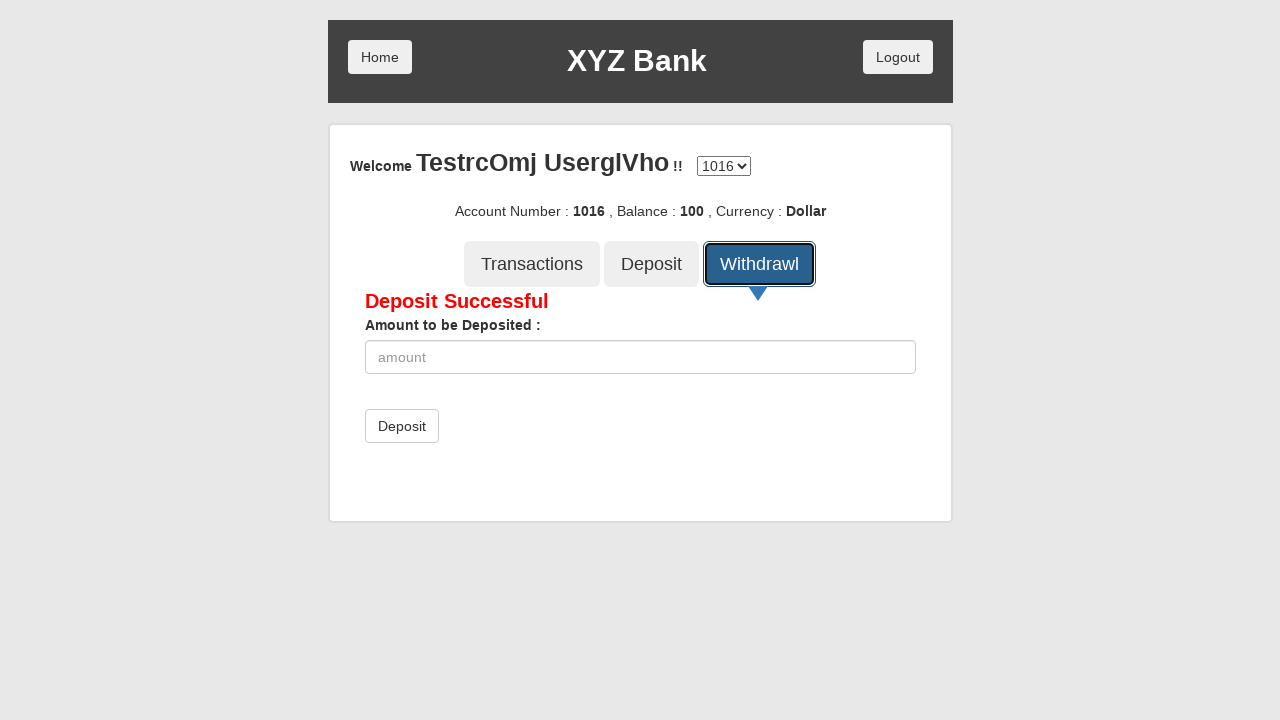

Waited for withdrawal form to load
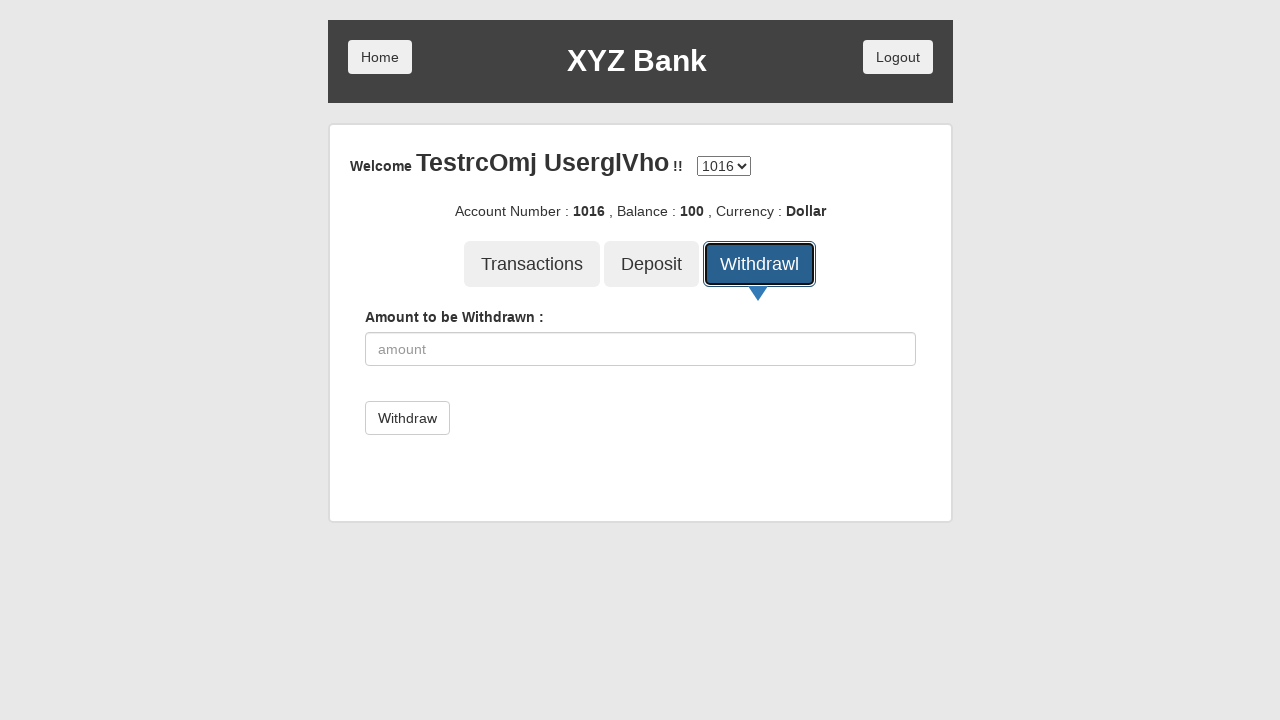

Filled withdrawal amount field with '100' on input[placeholder='amount']
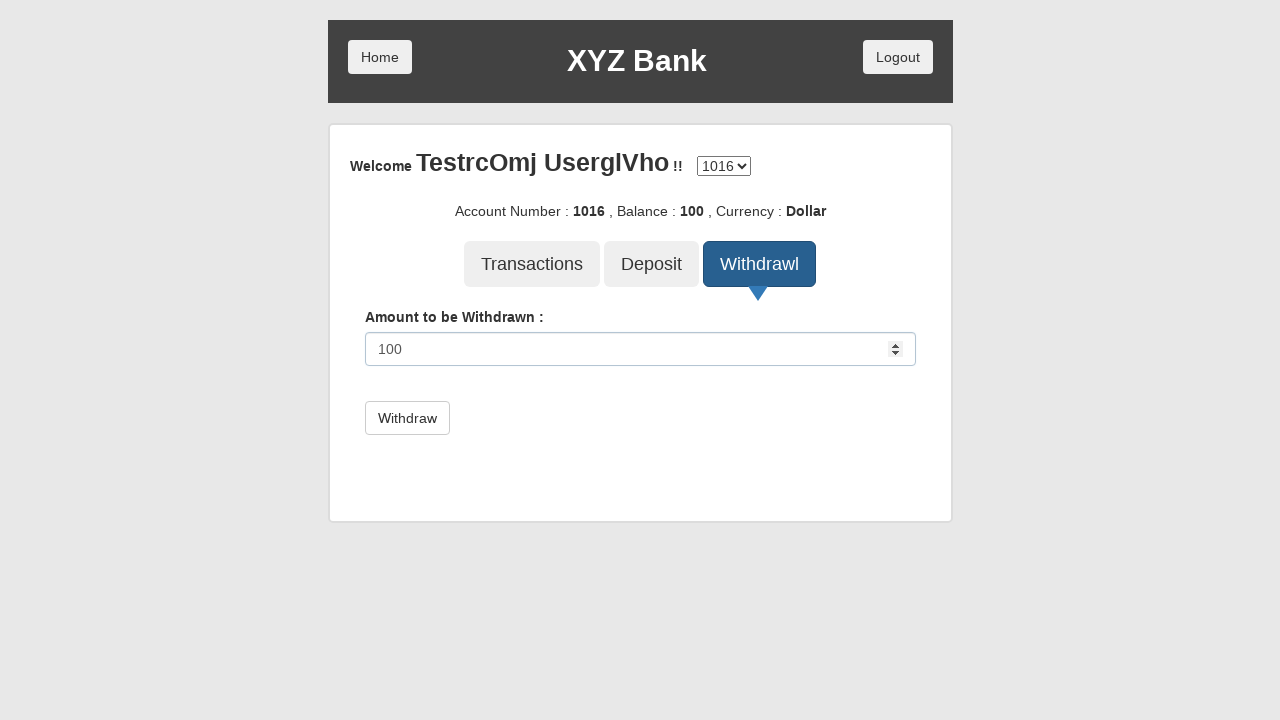

Clicked 'Withdraw' submit button at (407, 418) on button[type='submit']:has-text('Withdraw')
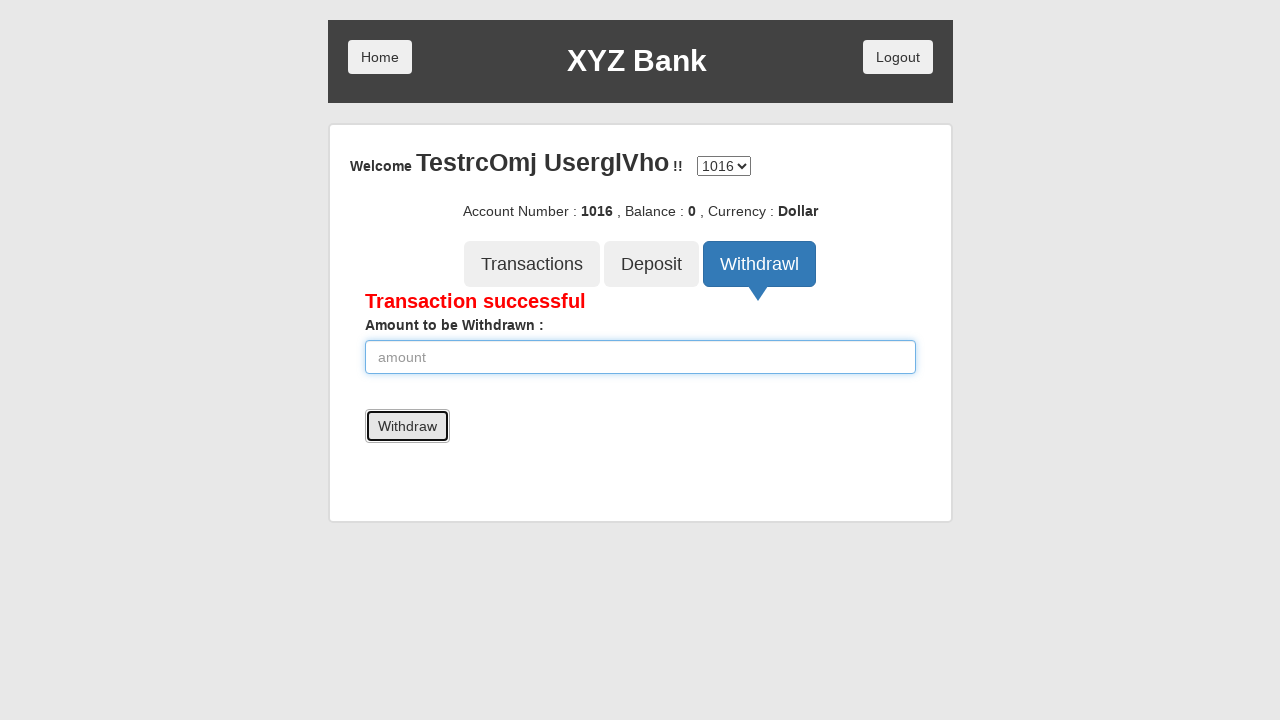

Verified 'Transaction successful' message appeared
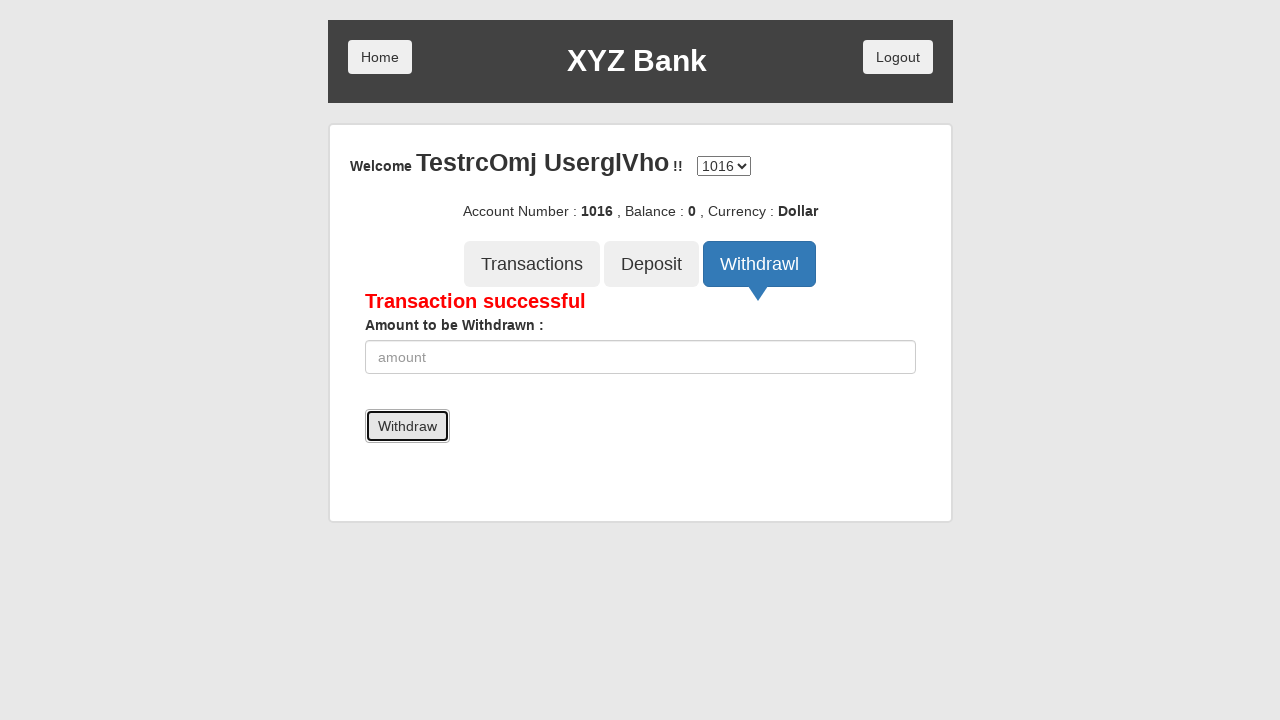

Clicked 'Logout' button at (898, 57) on button:has-text('Logout')
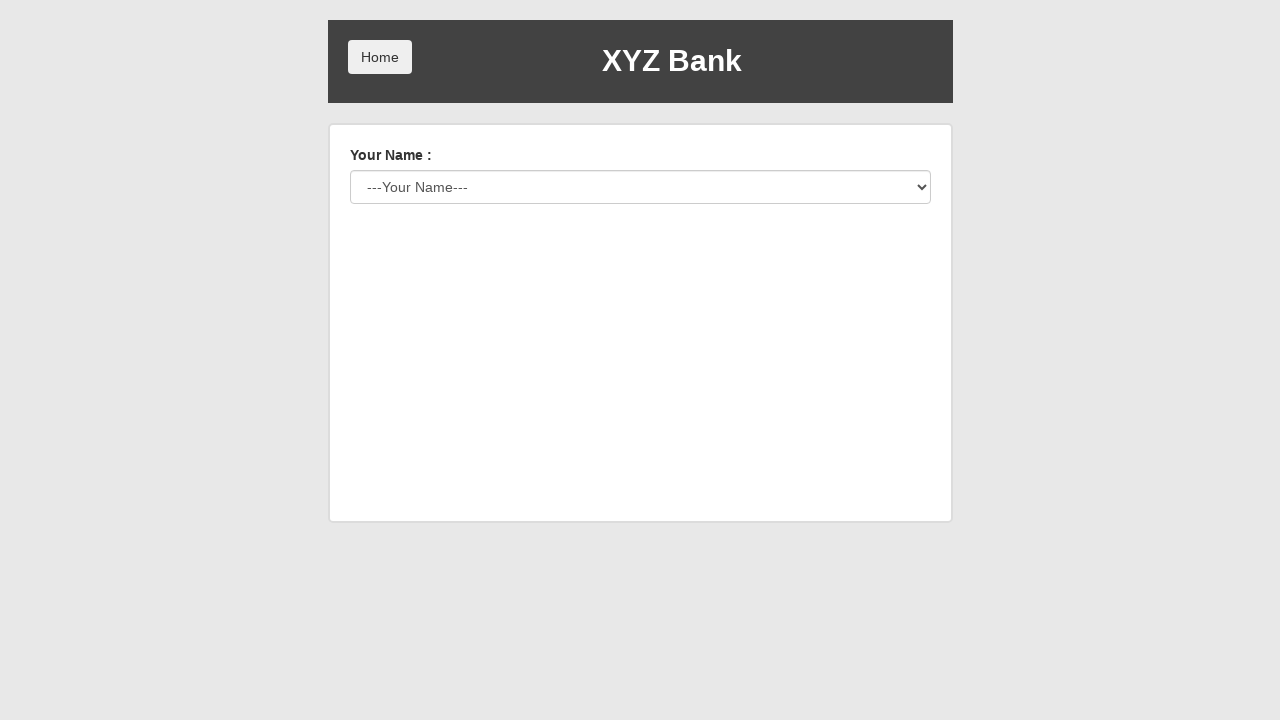

Clicked 'Home' button at (380, 57) on button:has-text('Home')
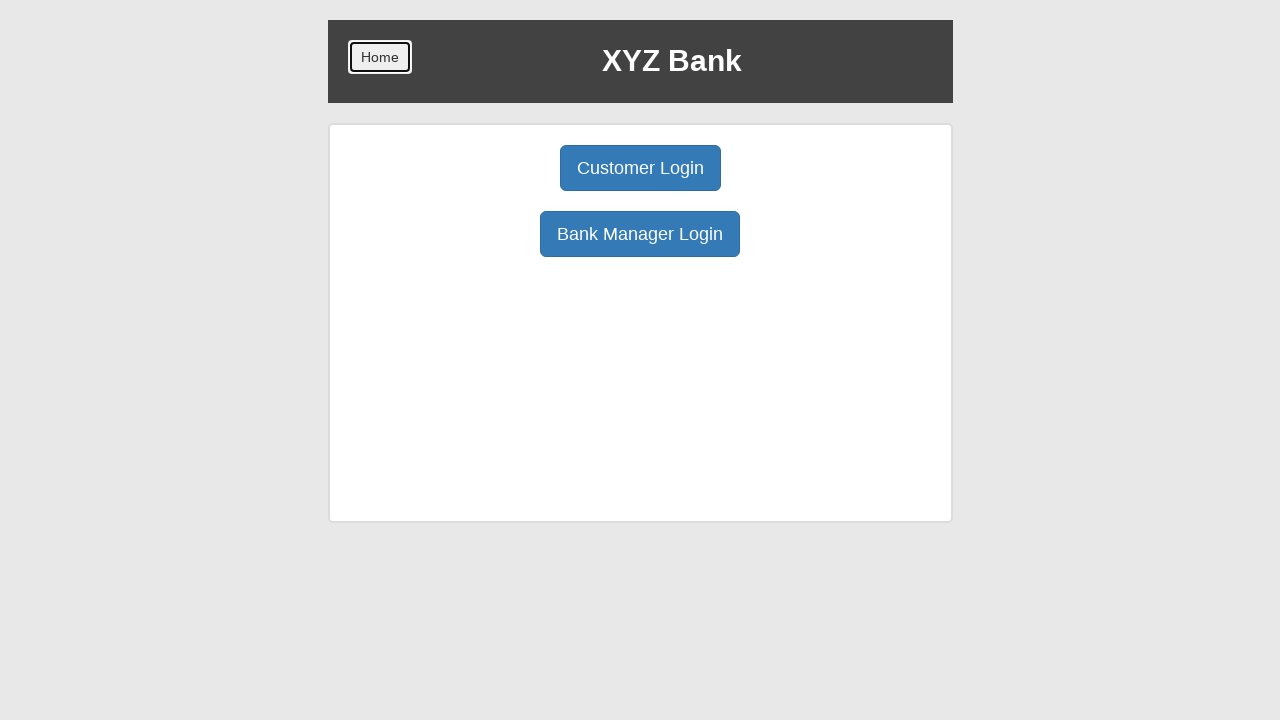

Clicked 'Bank Manager Login' button to return to manager view at (640, 234) on button:has-text('Bank Manager Login')
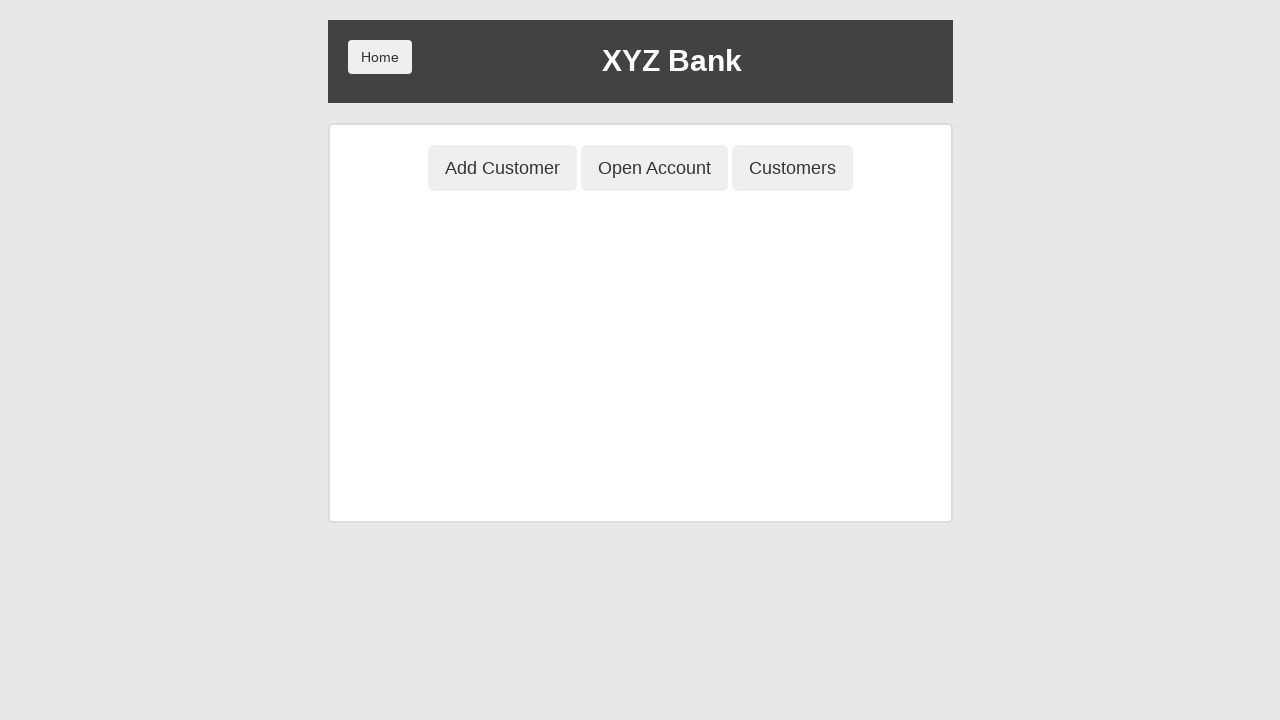

Clicked 'Customers' tab at (792, 168) on button:has-text('Customers')
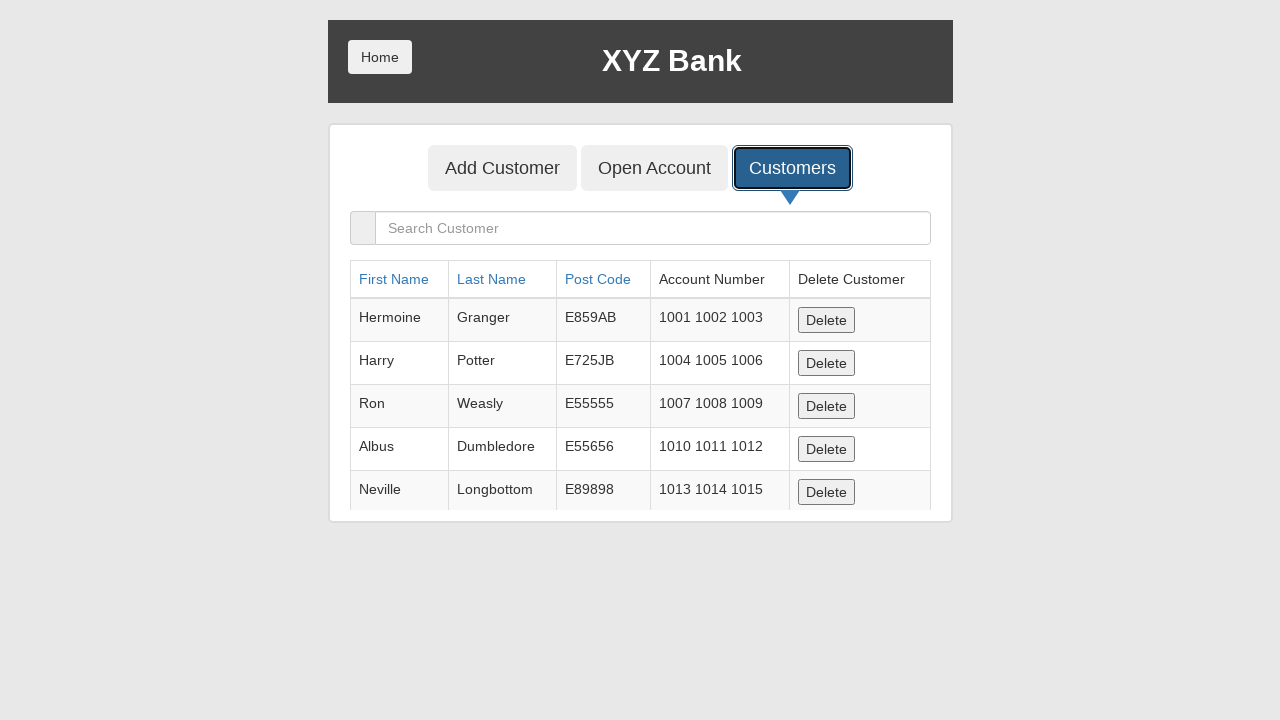

Clicked delete button for customer 1 at (826, 320) on button:has-text('Delete') >> nth=0
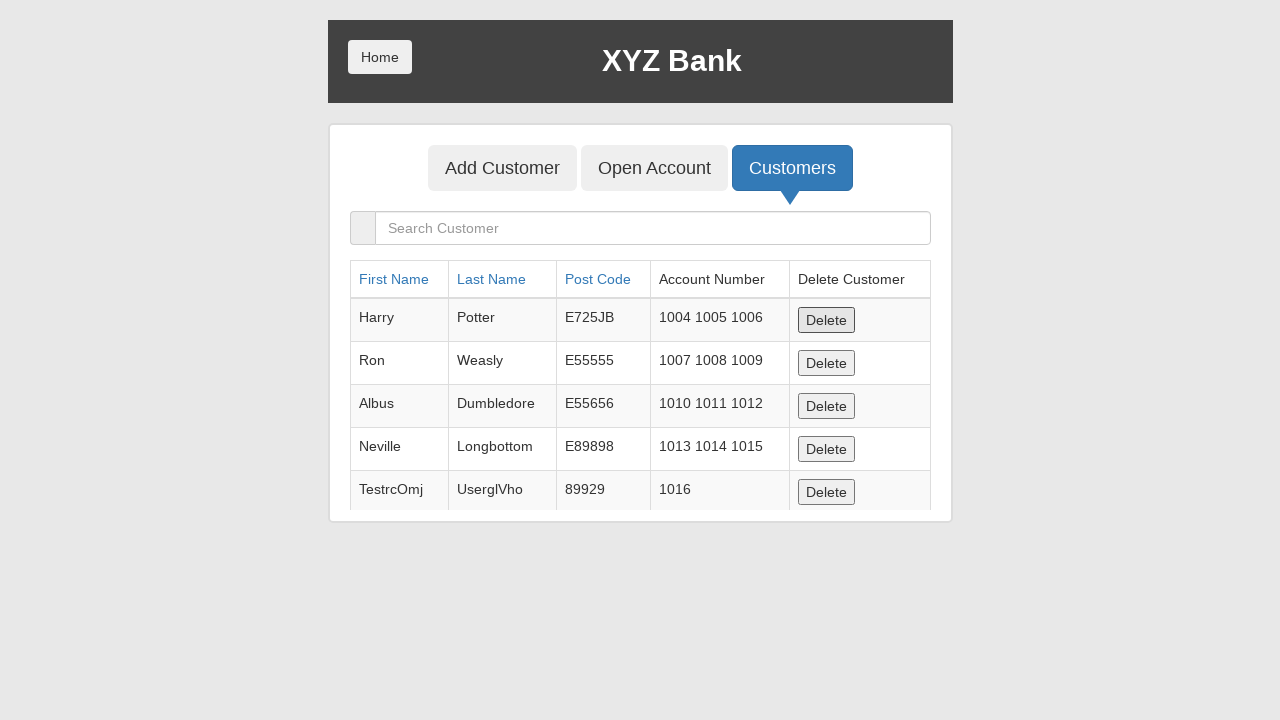

Waited for customer 1 deletion to complete
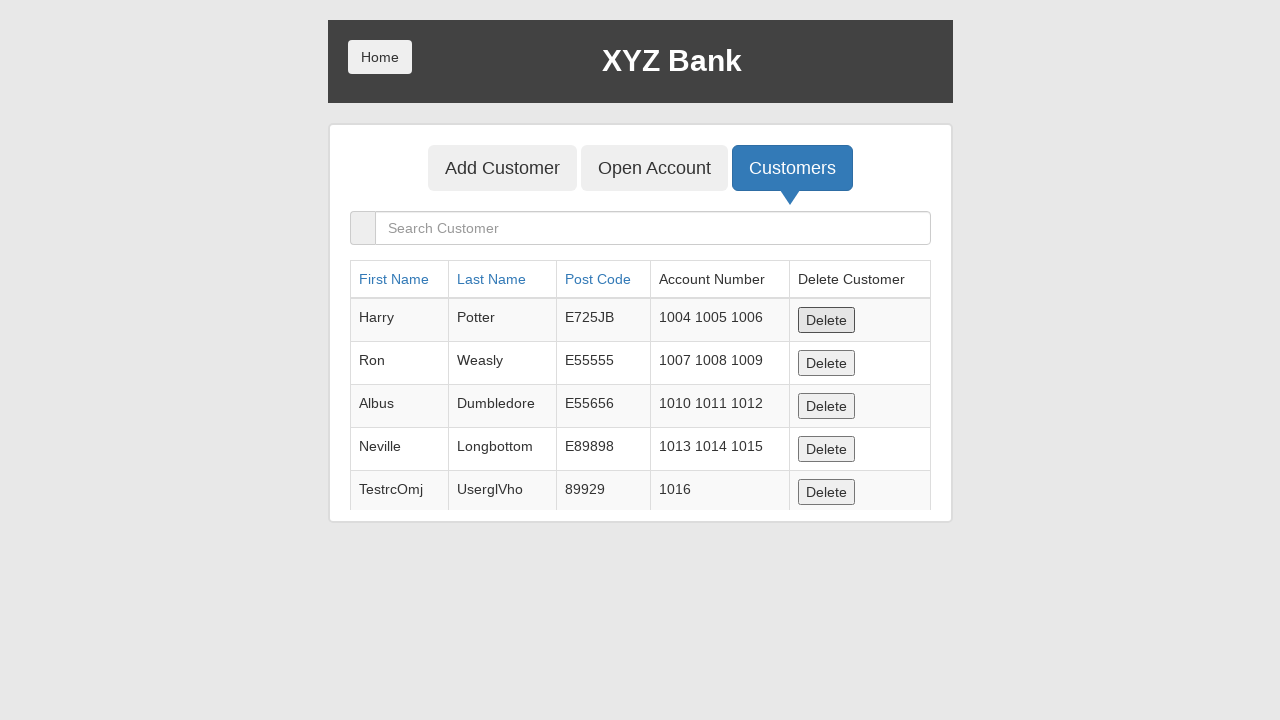

Clicked delete button for customer 2 at (826, 320) on button:has-text('Delete') >> nth=0
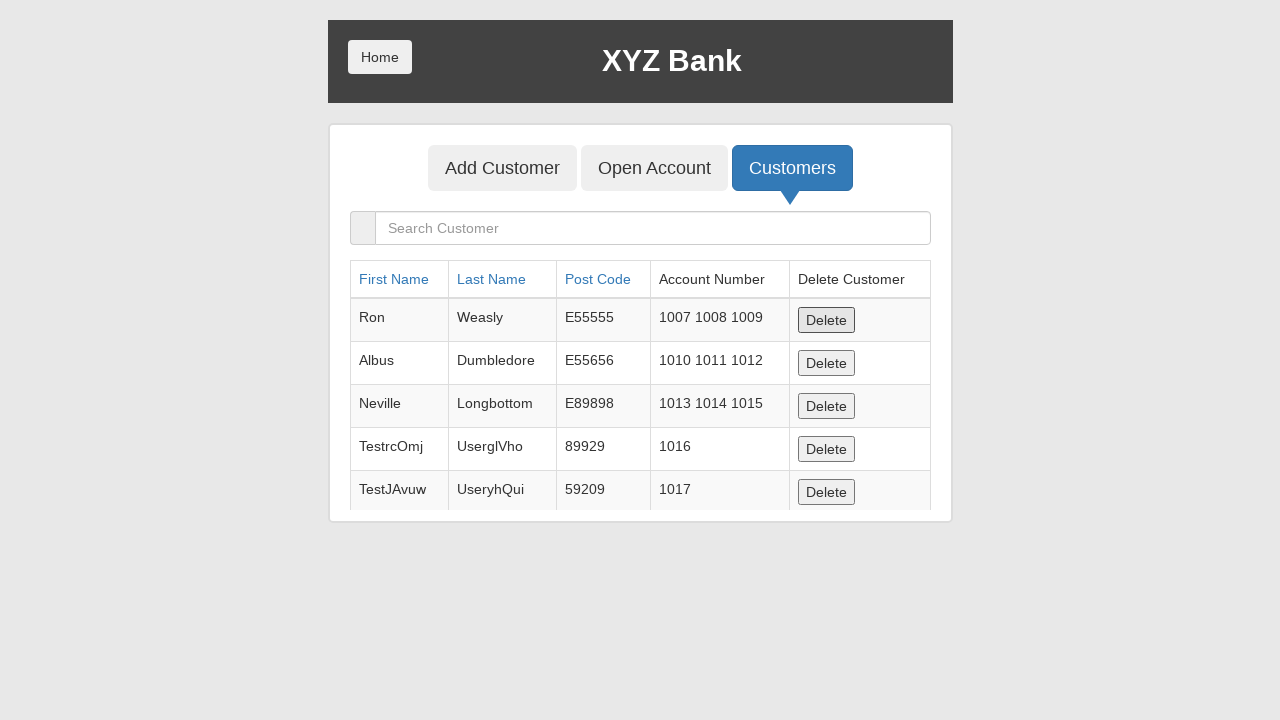

Waited for customer 2 deletion to complete
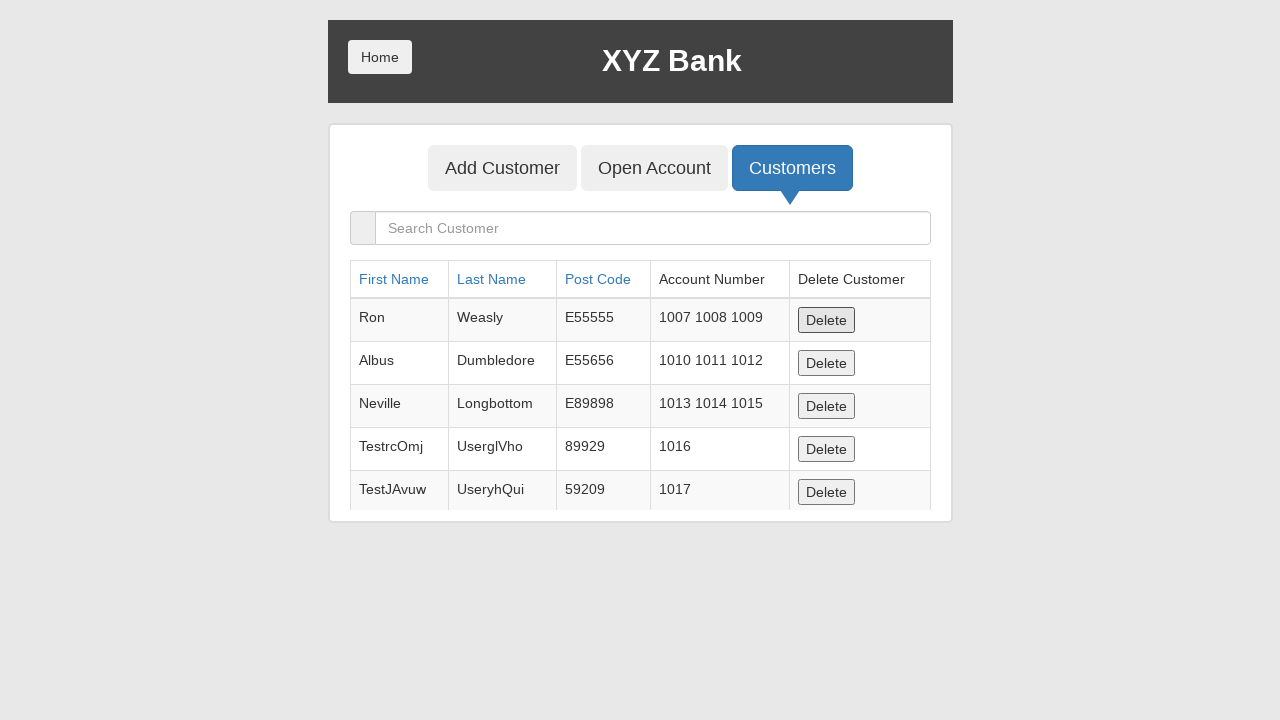

Clicked delete button for customer 3 at (826, 320) on button:has-text('Delete') >> nth=0
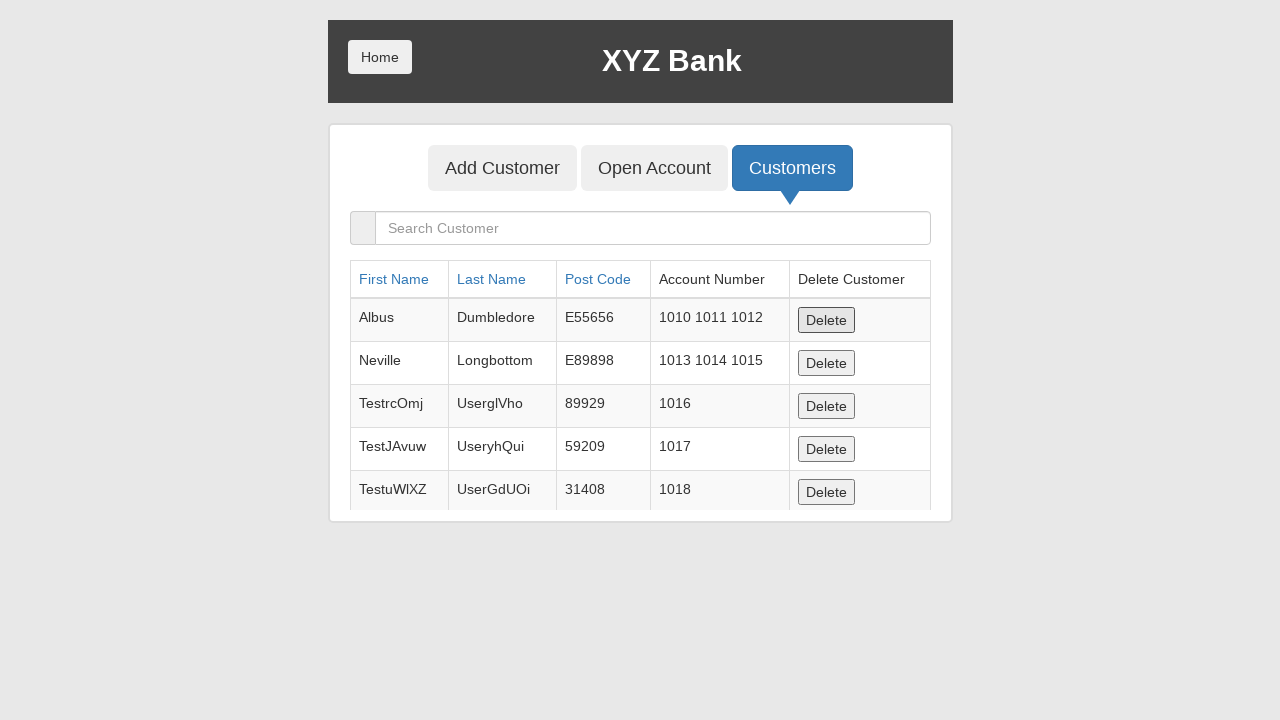

Waited for customer 3 deletion to complete
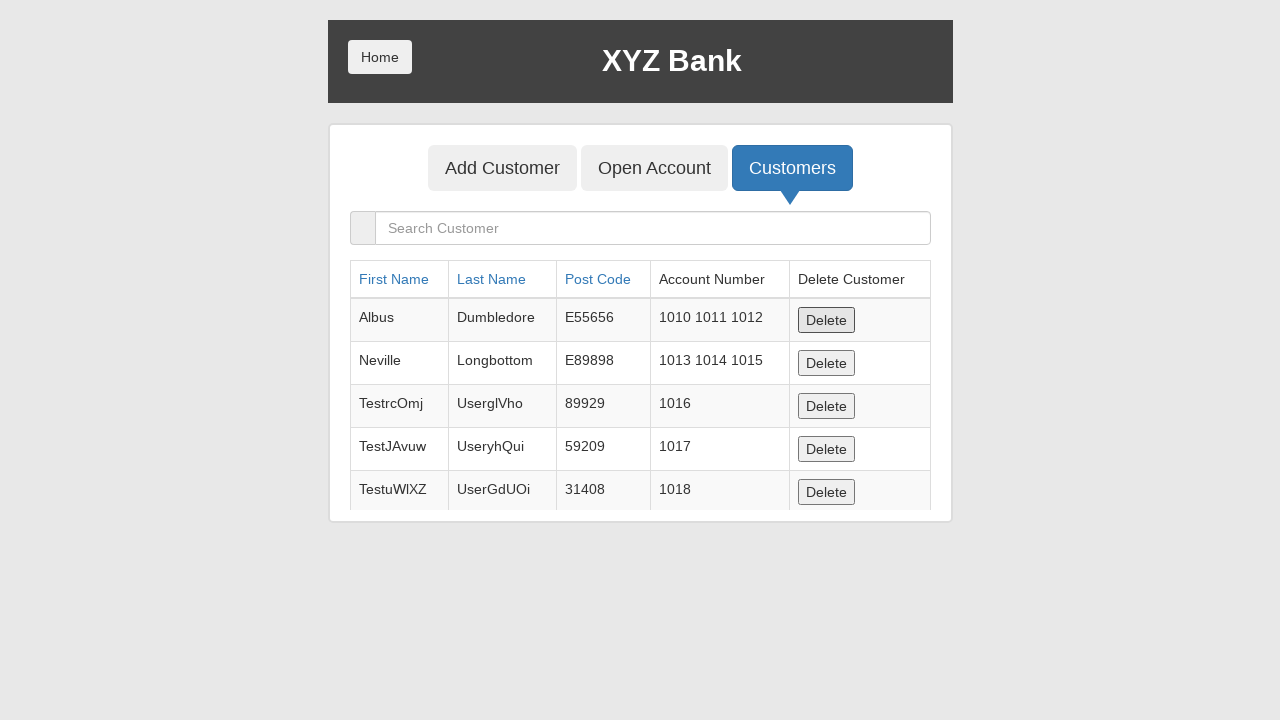

Clicked delete button for customer 4 at (826, 320) on button:has-text('Delete') >> nth=0
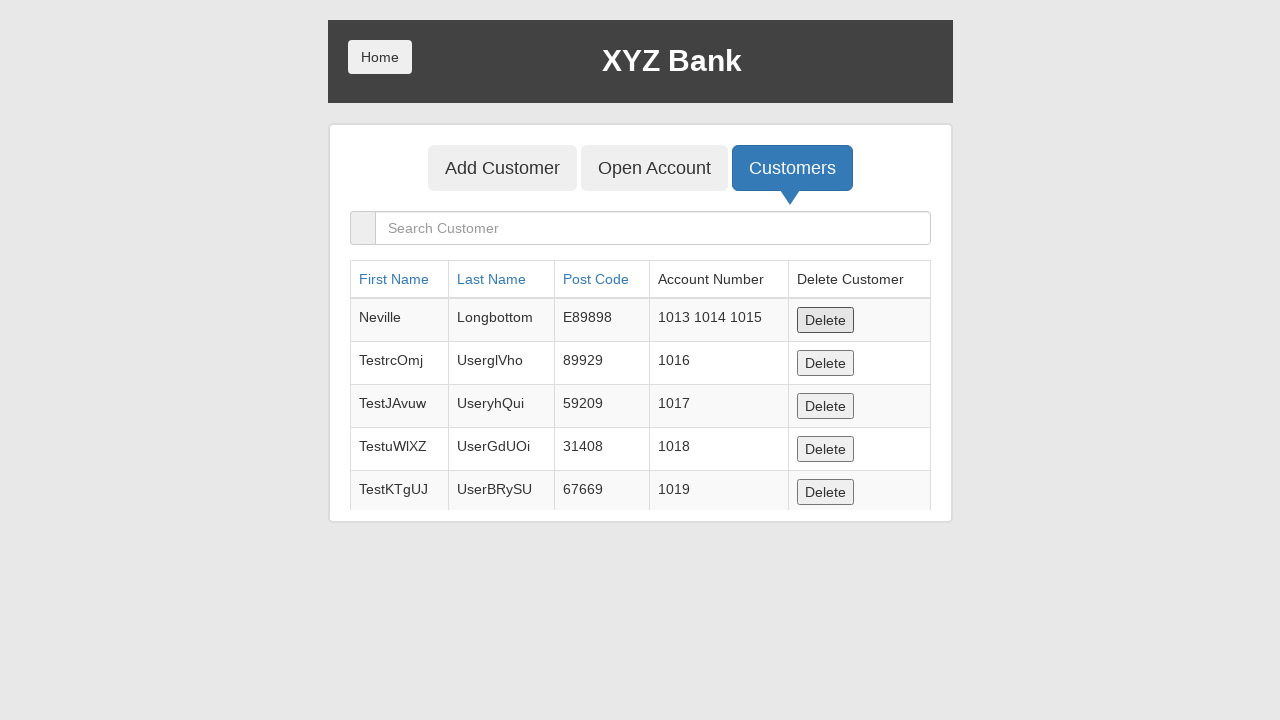

Waited for customer 4 deletion to complete
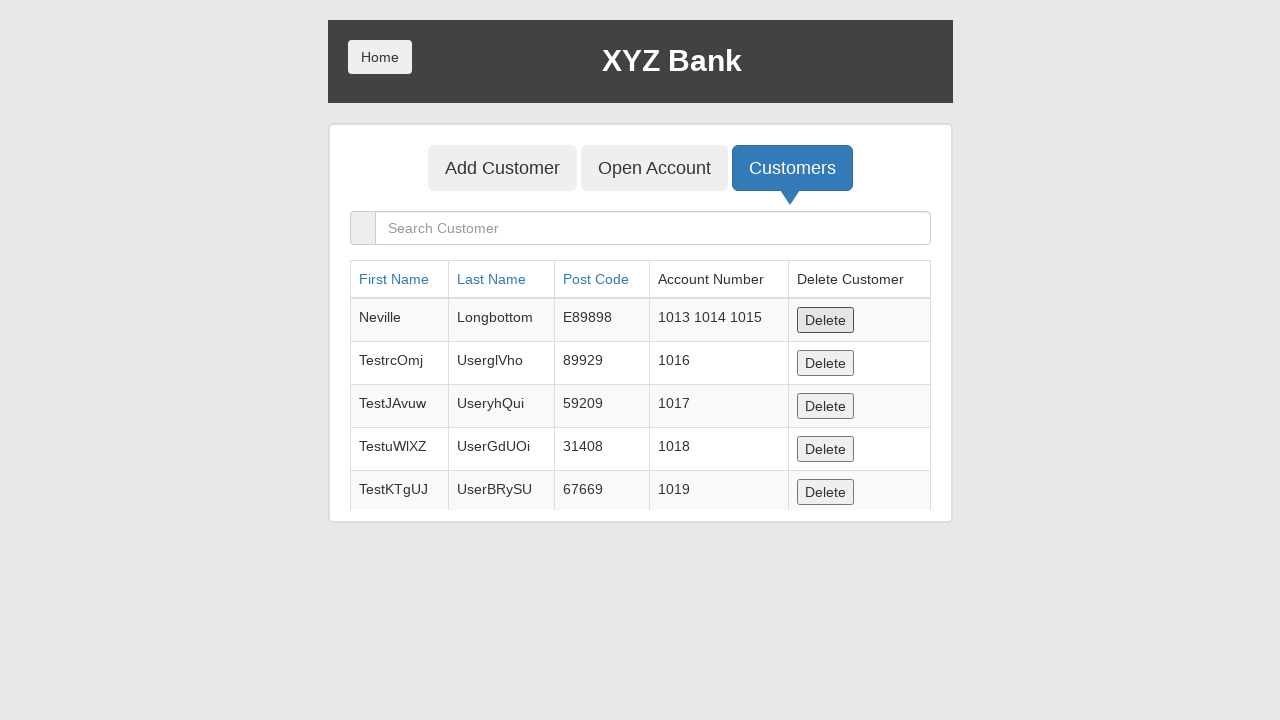

Clicked delete button for customer 5 at (826, 320) on button:has-text('Delete') >> nth=0
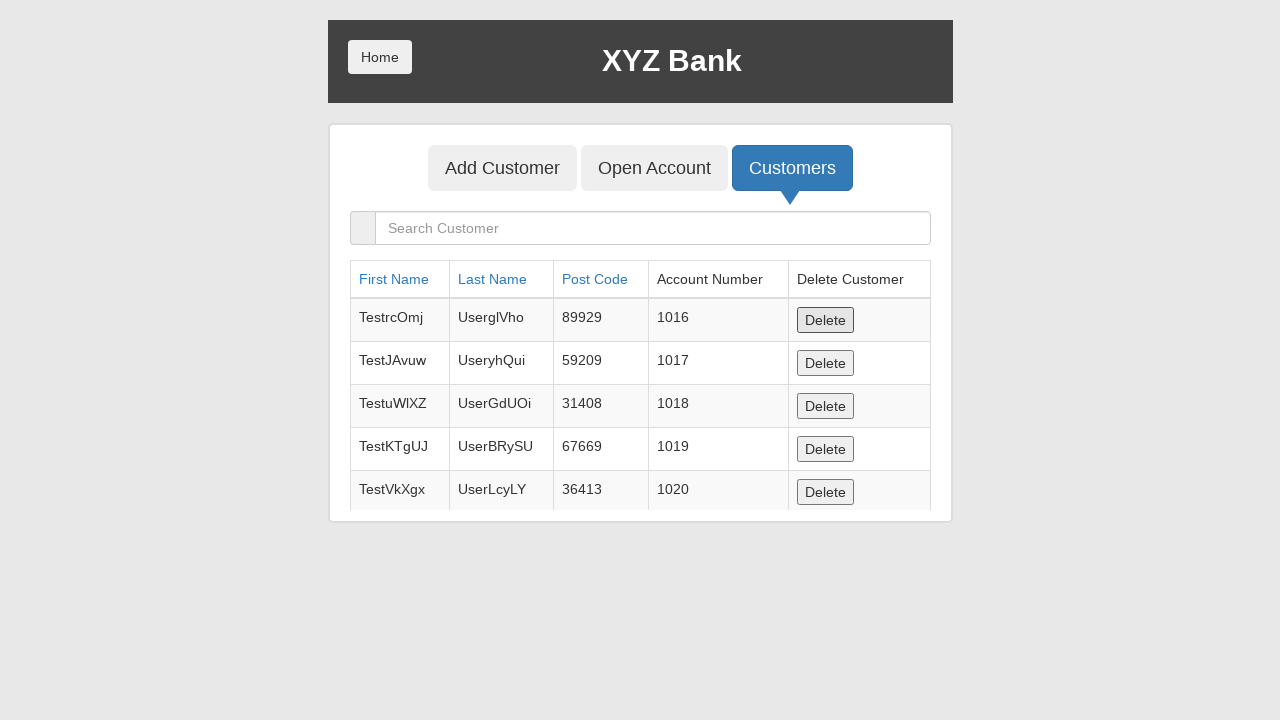

Waited for customer 5 deletion to complete
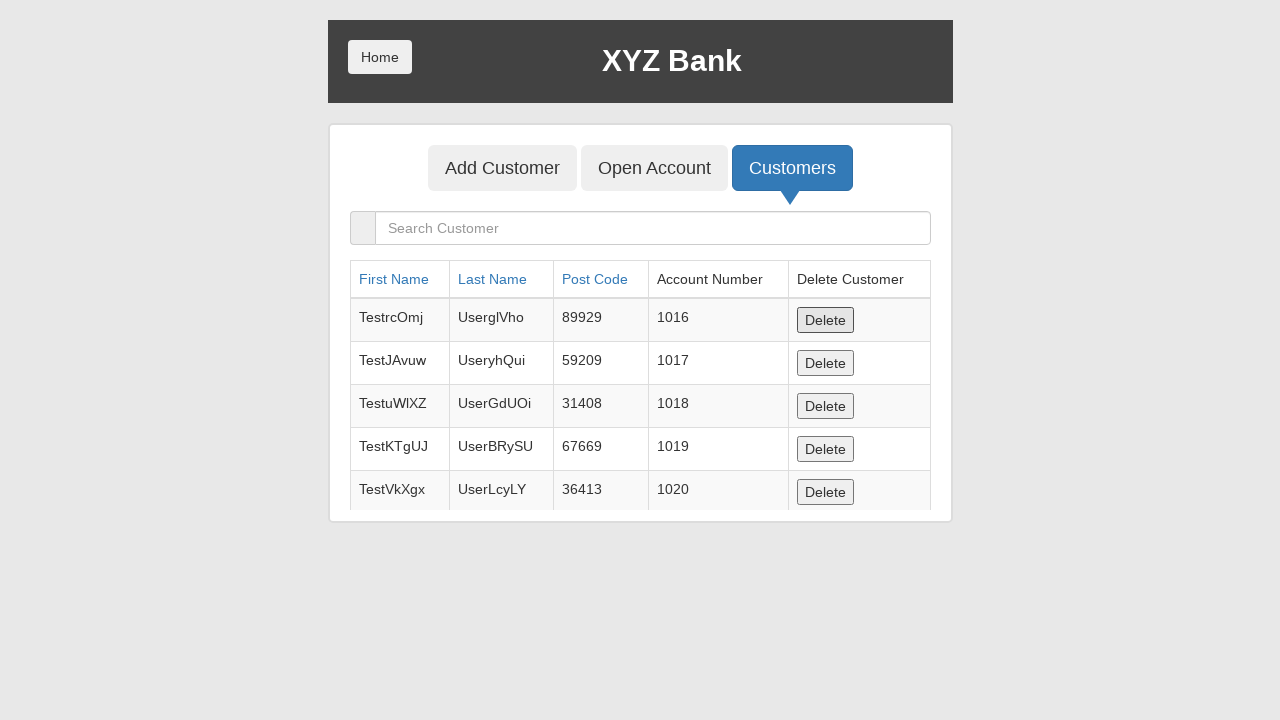

Clicked delete button for customer 6 at (826, 320) on button:has-text('Delete') >> nth=0
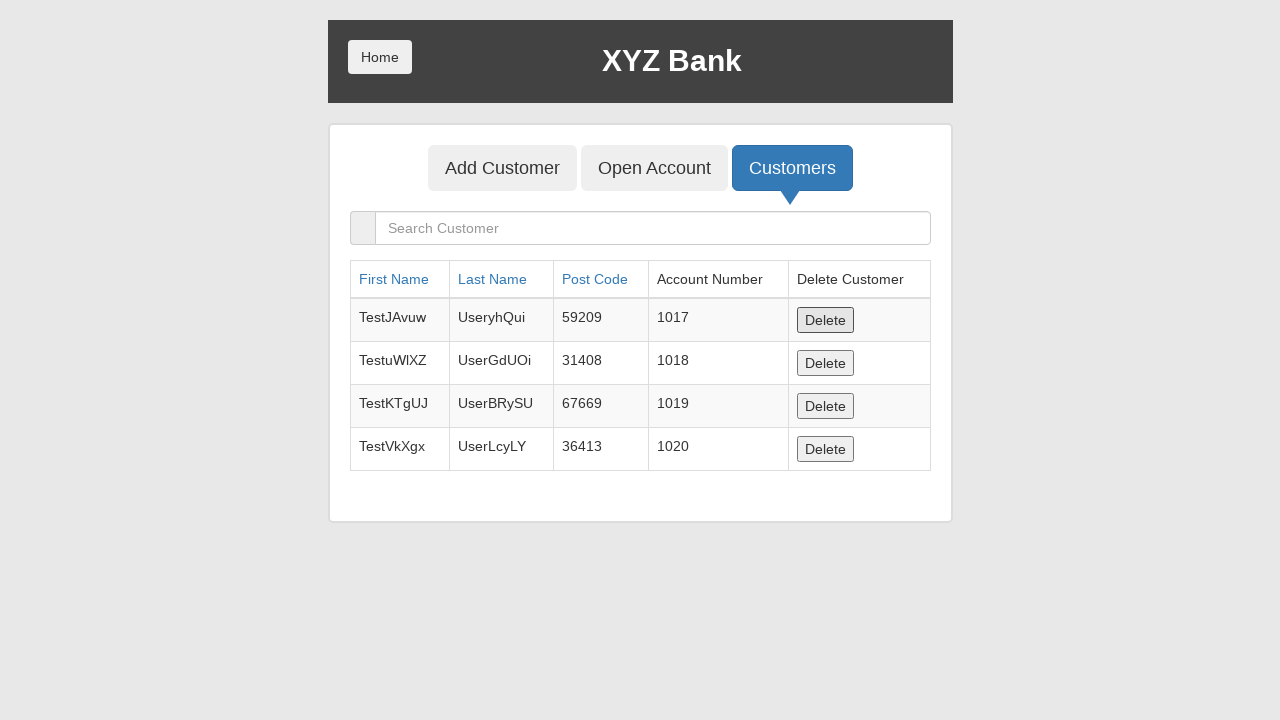

Waited for customer 6 deletion to complete
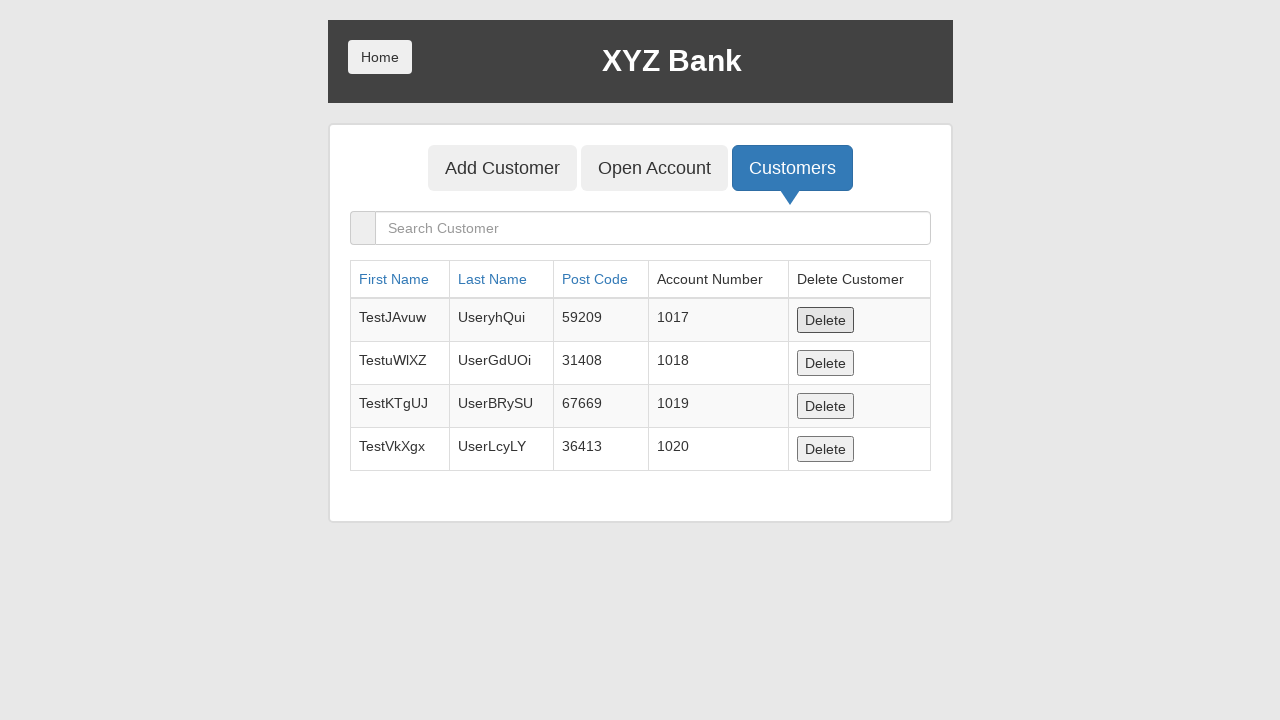

Clicked delete button for customer 7 at (826, 320) on button:has-text('Delete') >> nth=0
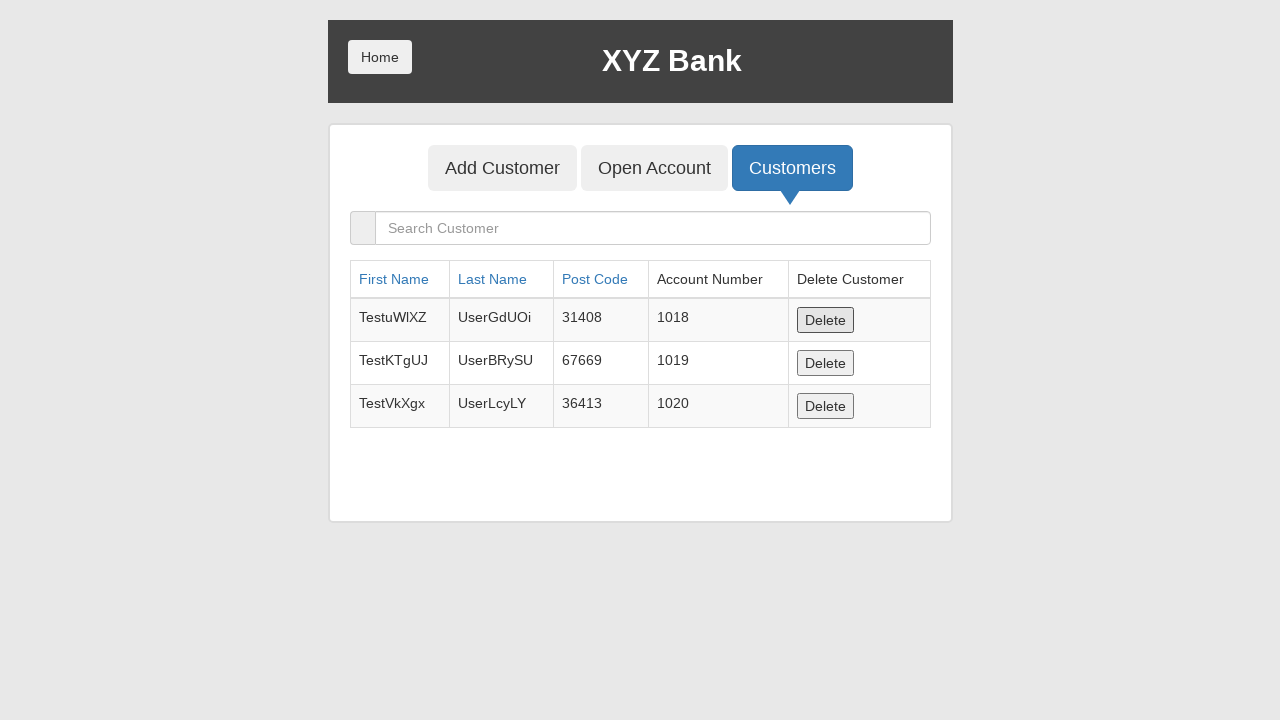

Waited for customer 7 deletion to complete
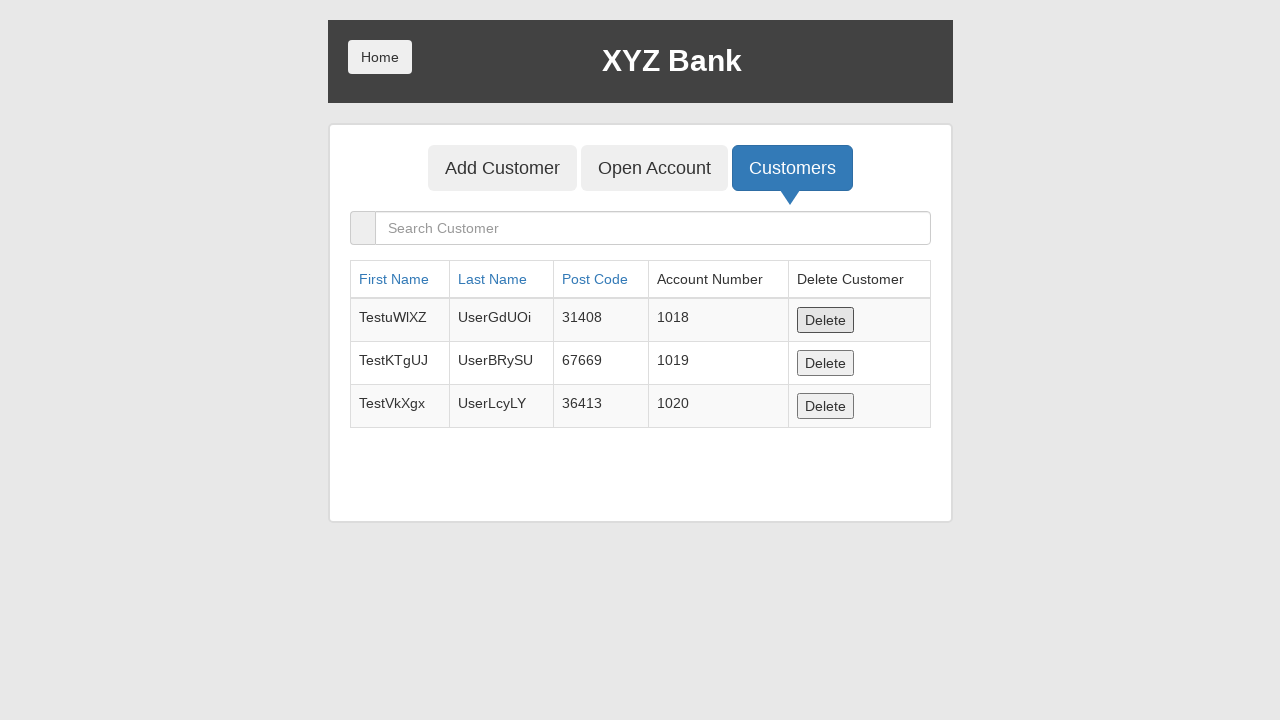

Clicked delete button for customer 8 at (826, 320) on button:has-text('Delete') >> nth=0
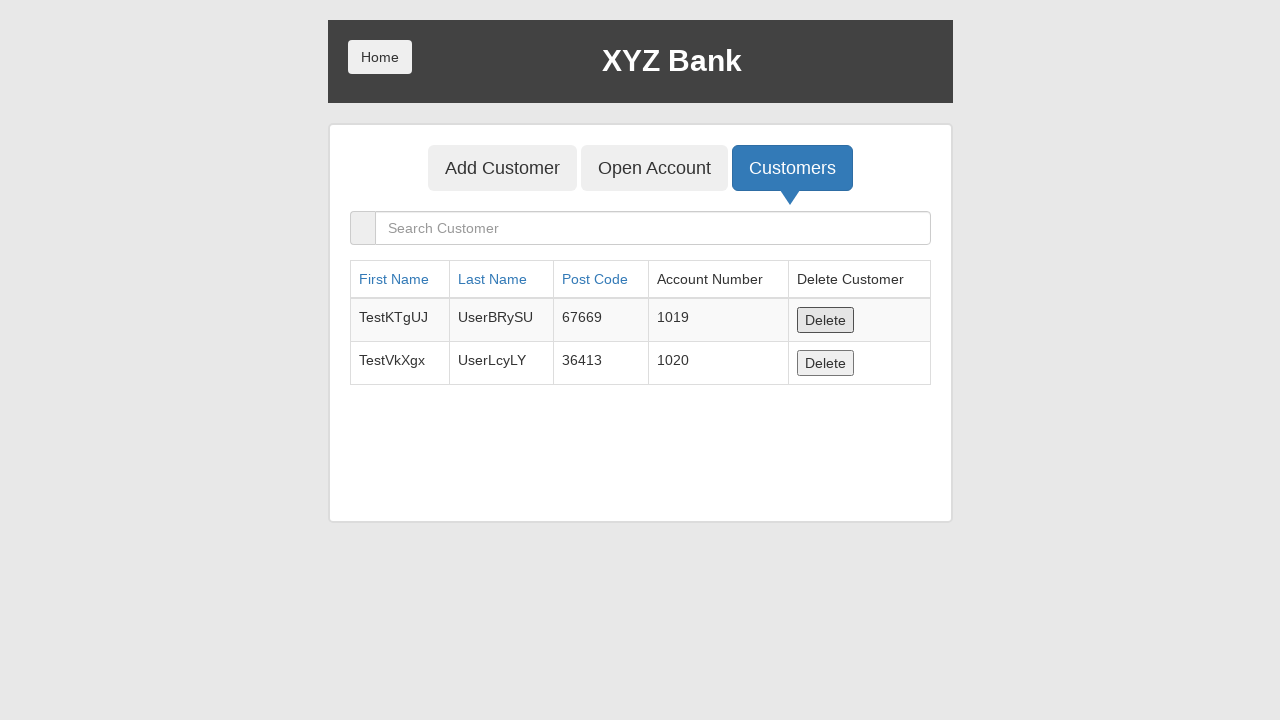

Waited for customer 8 deletion to complete
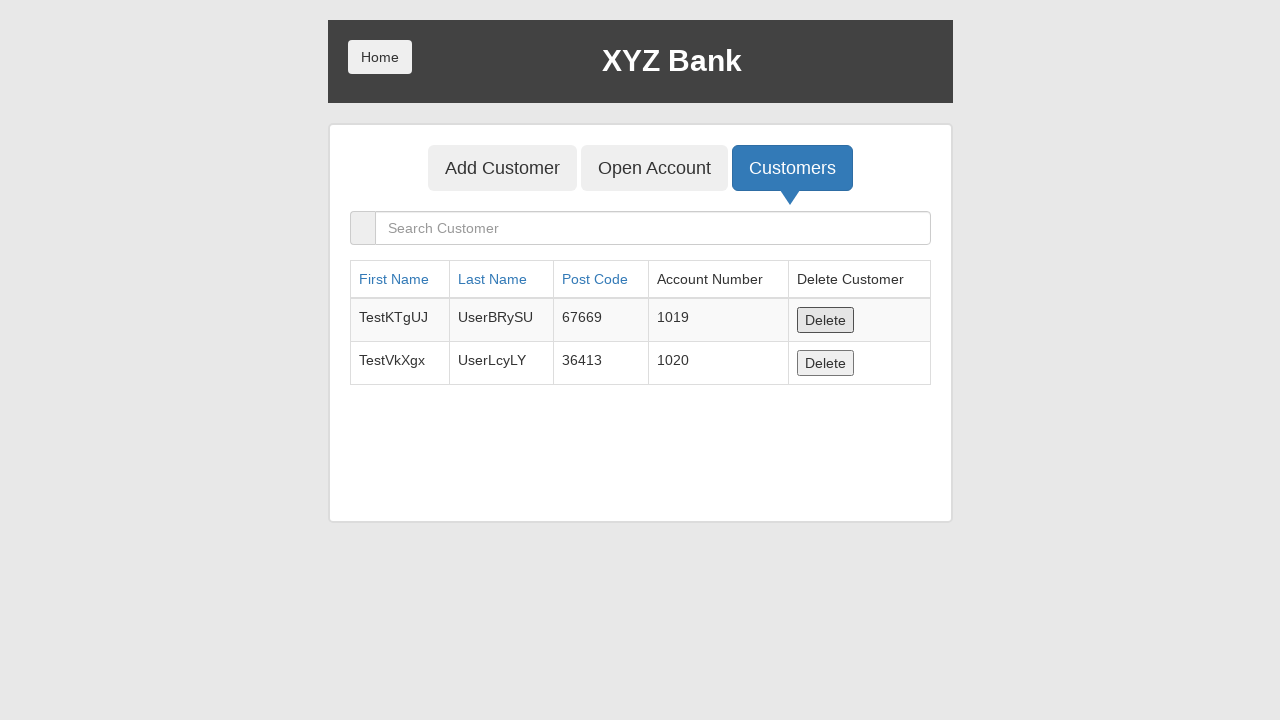

Clicked delete button for customer 9 at (826, 320) on button:has-text('Delete') >> nth=0
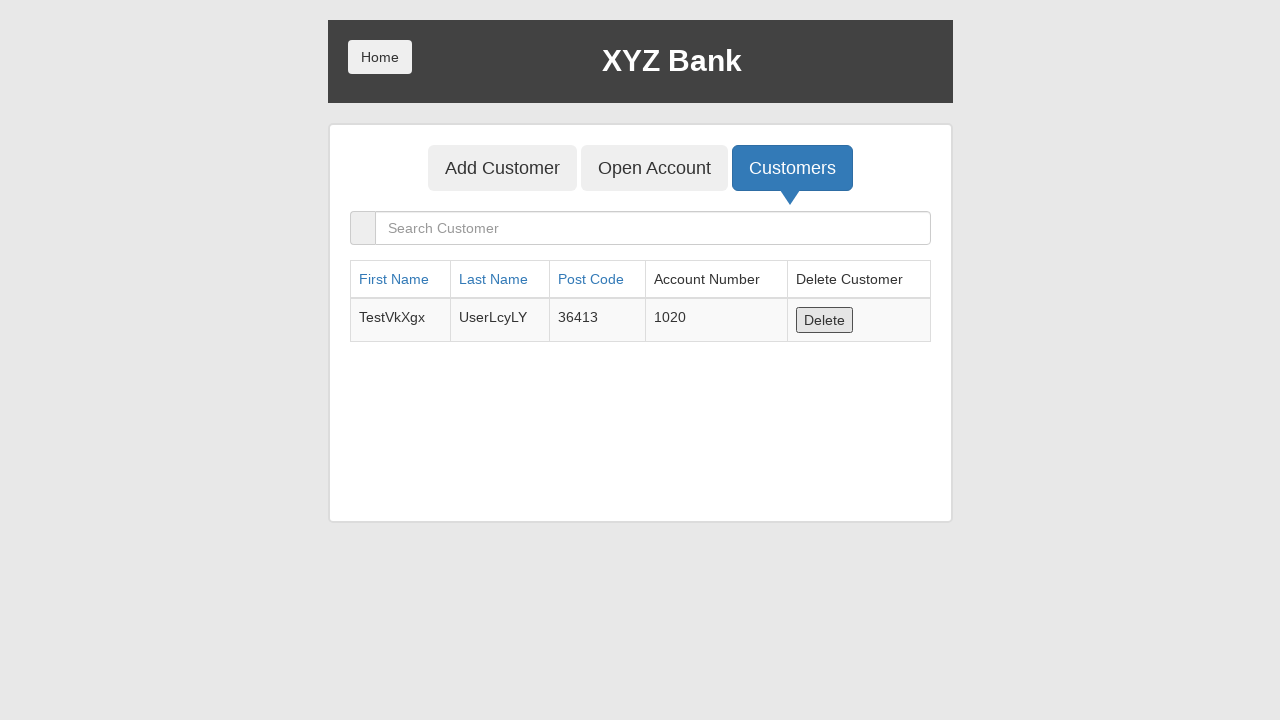

Waited for customer 9 deletion to complete
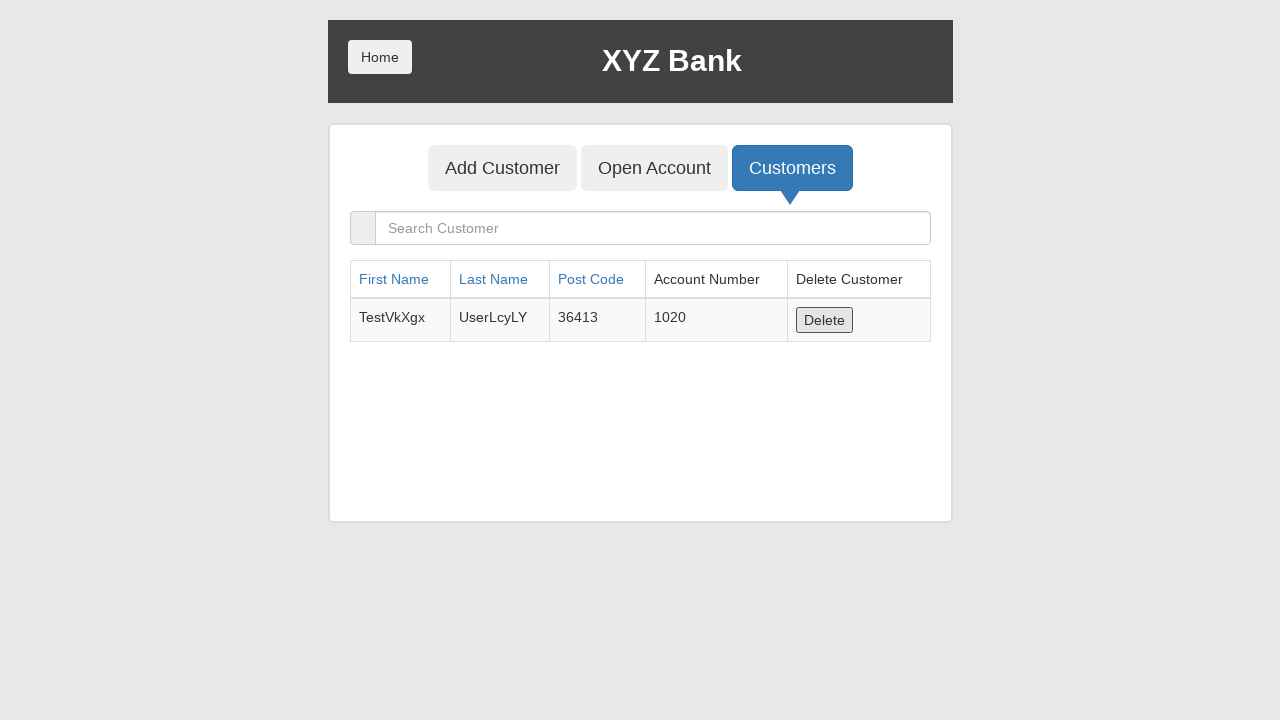

Clicked delete button for customer 10 at (824, 320) on button:has-text('Delete') >> nth=0
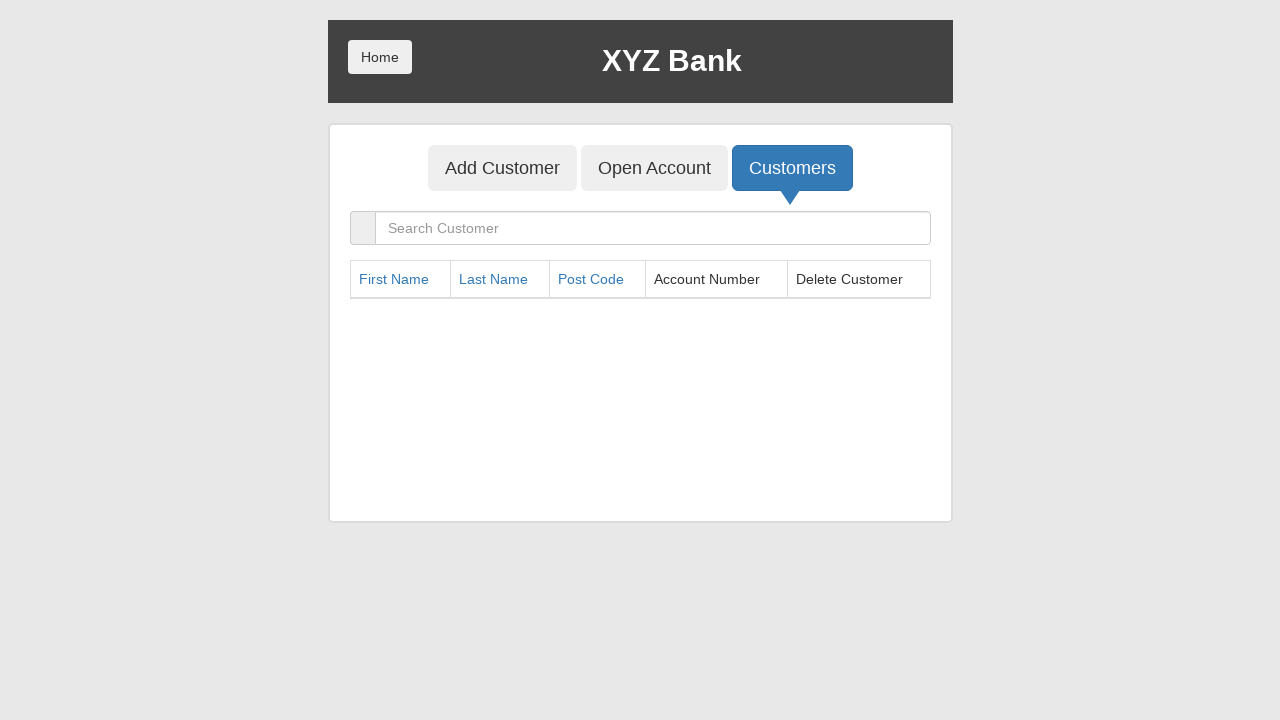

Waited for customer 10 deletion to complete
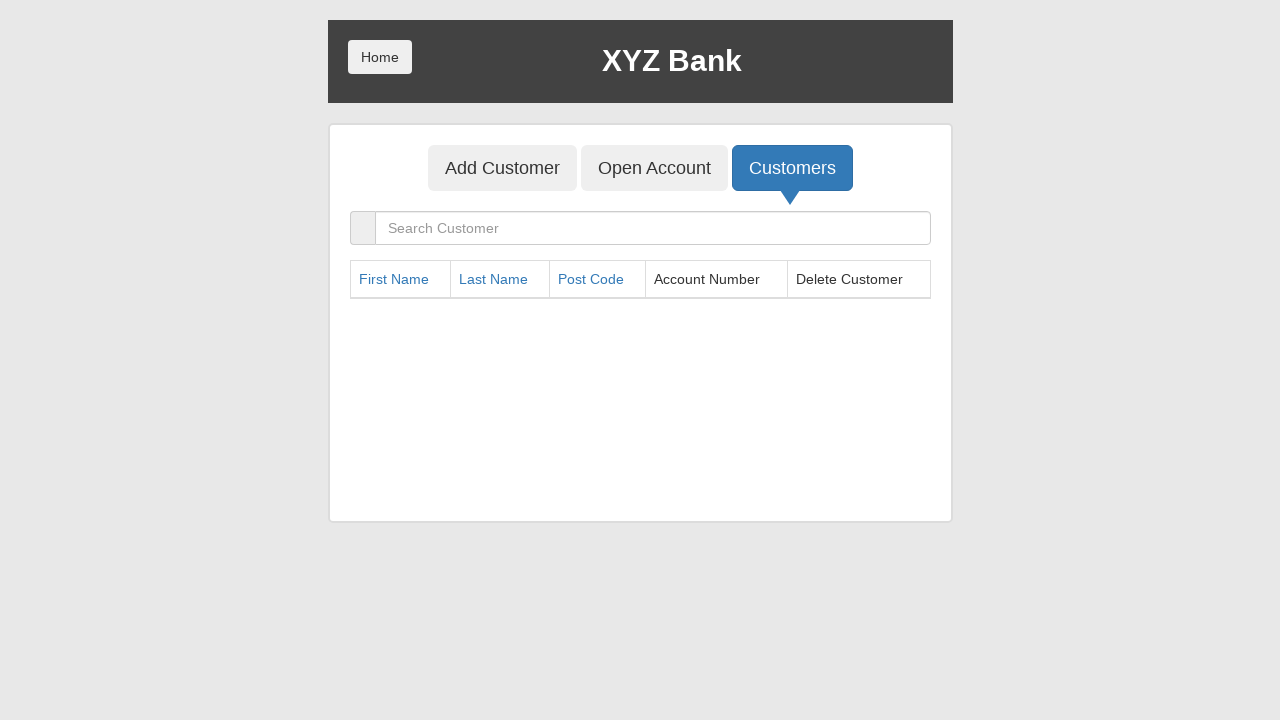

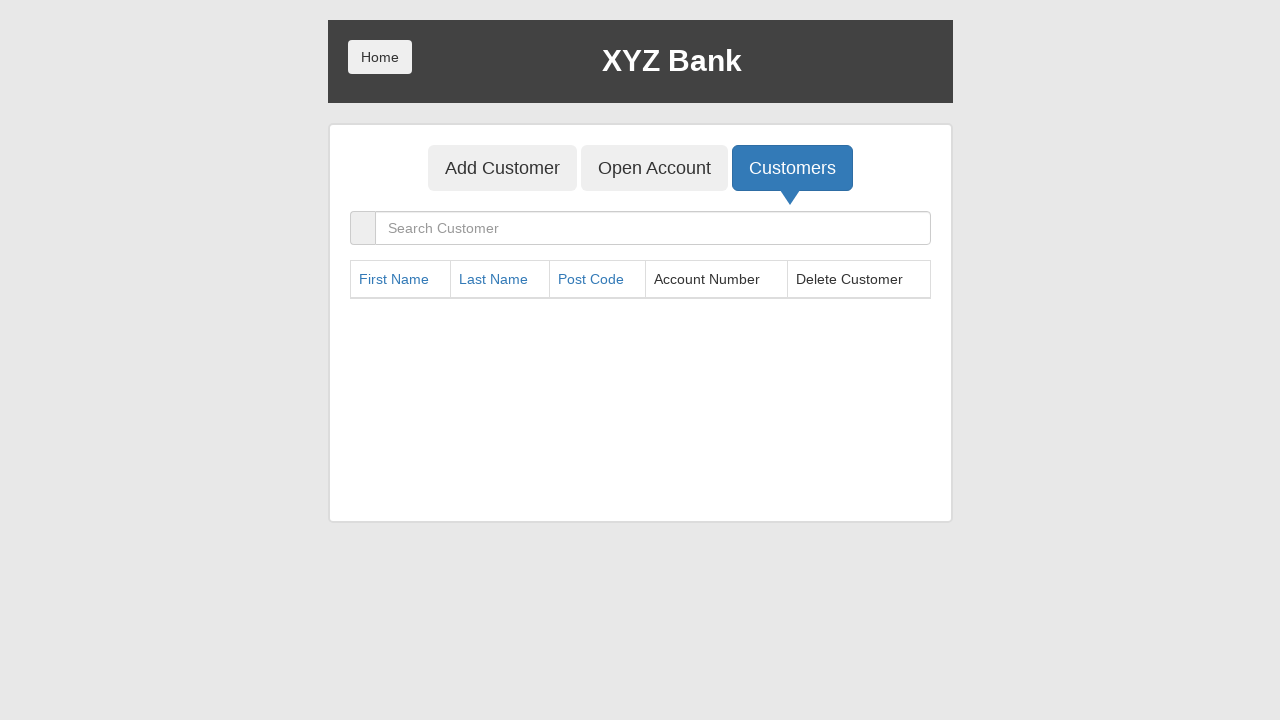